Tests the course timetable search functionality by filtering courses based on campus, course type, and time slots

Starting URL: https://timetable.nycu.edu.tw/?flang=zh-tw

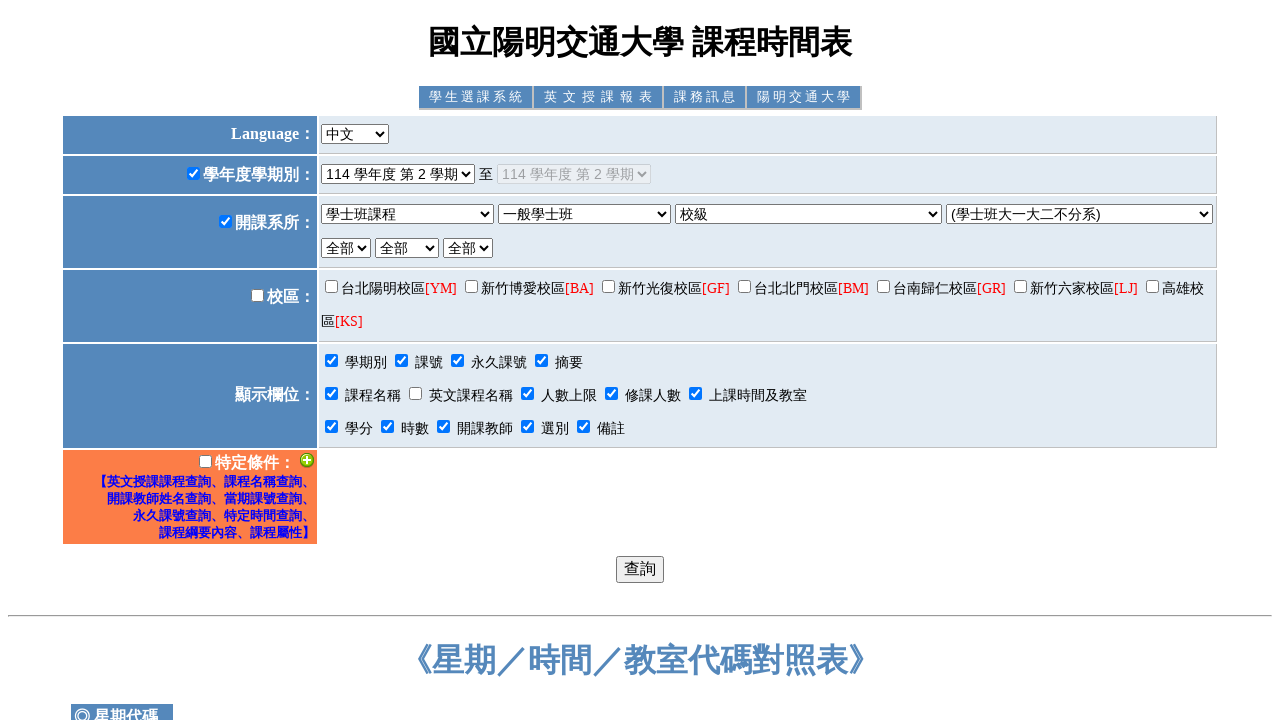

Clicked campus checkbox to expand campus selection at (257, 295) on #chkCampus
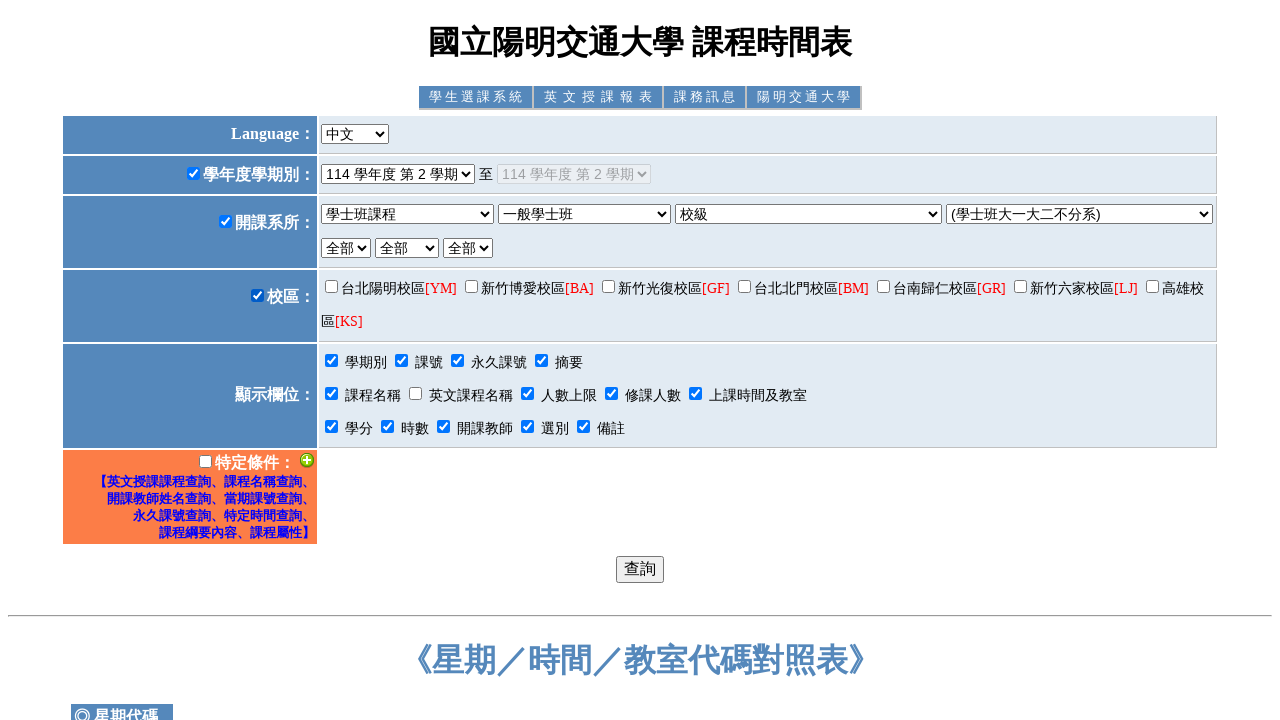

Selected YM campus option at (331, 286) on input[name='selcampus'][value='YM']
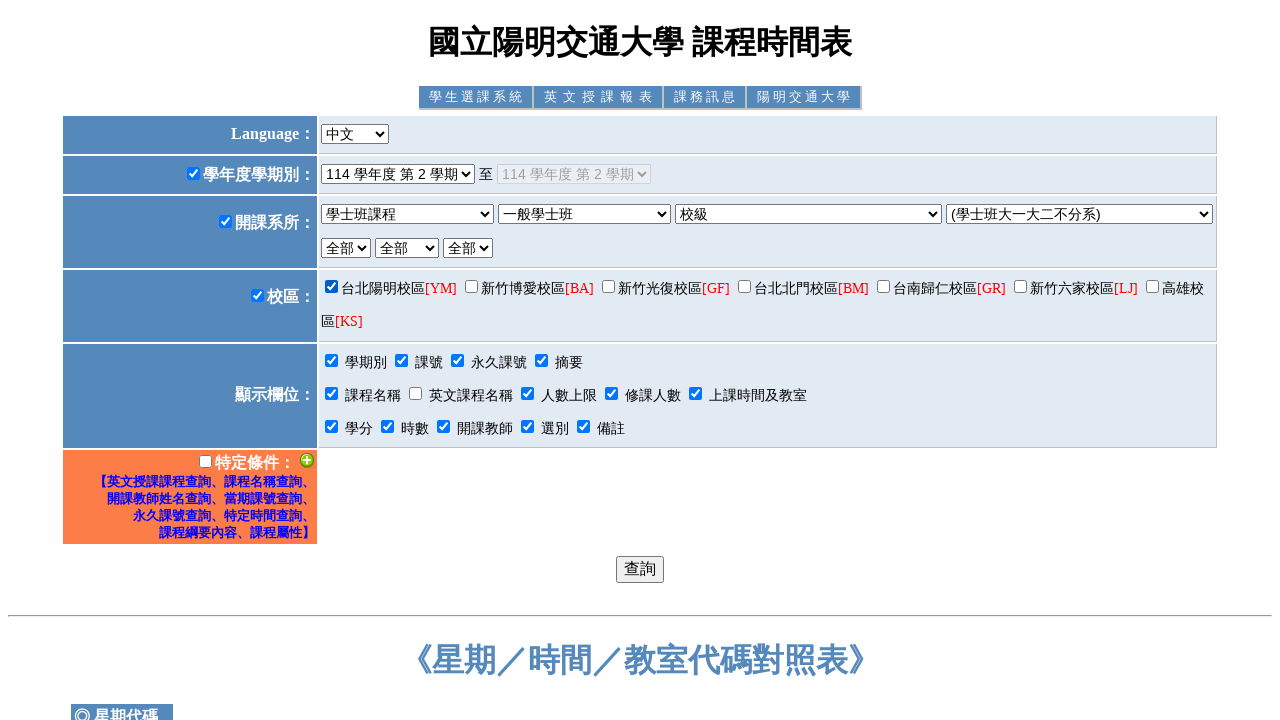

Selected course type (common courses) from dropdown on #fType
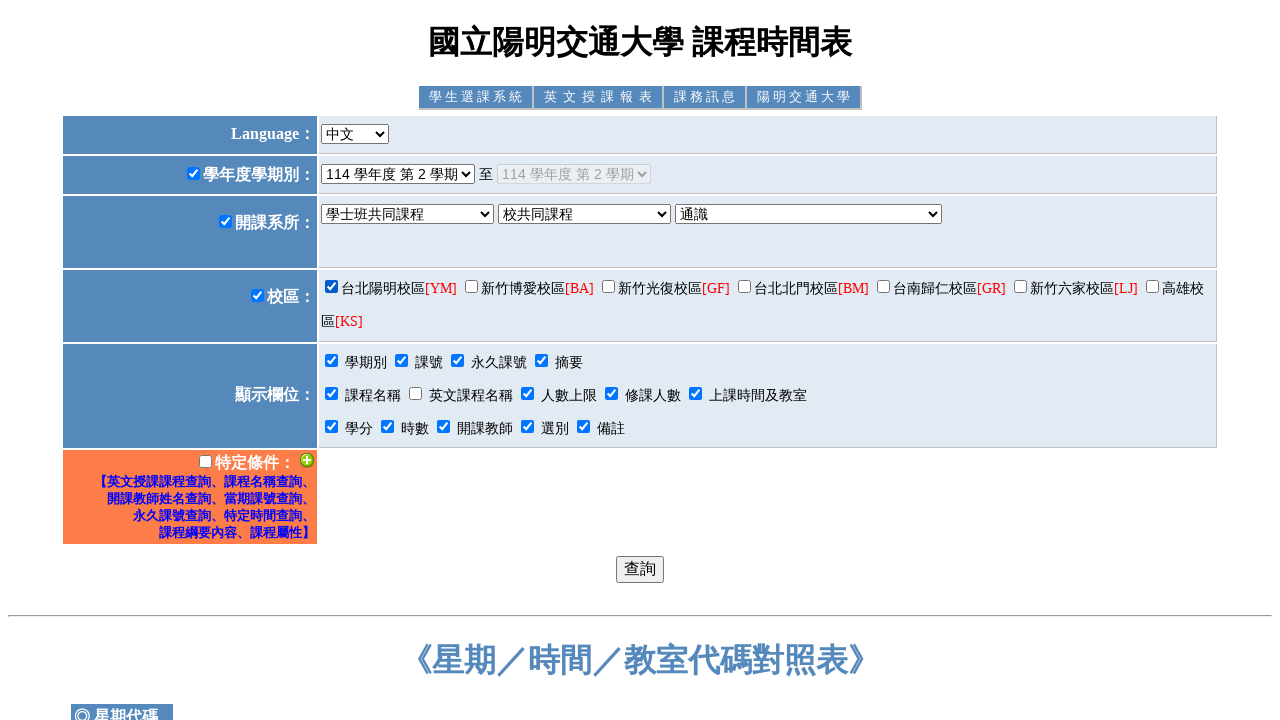

Clicked option checkbox to expand option filters at (205, 462) on #chkOption
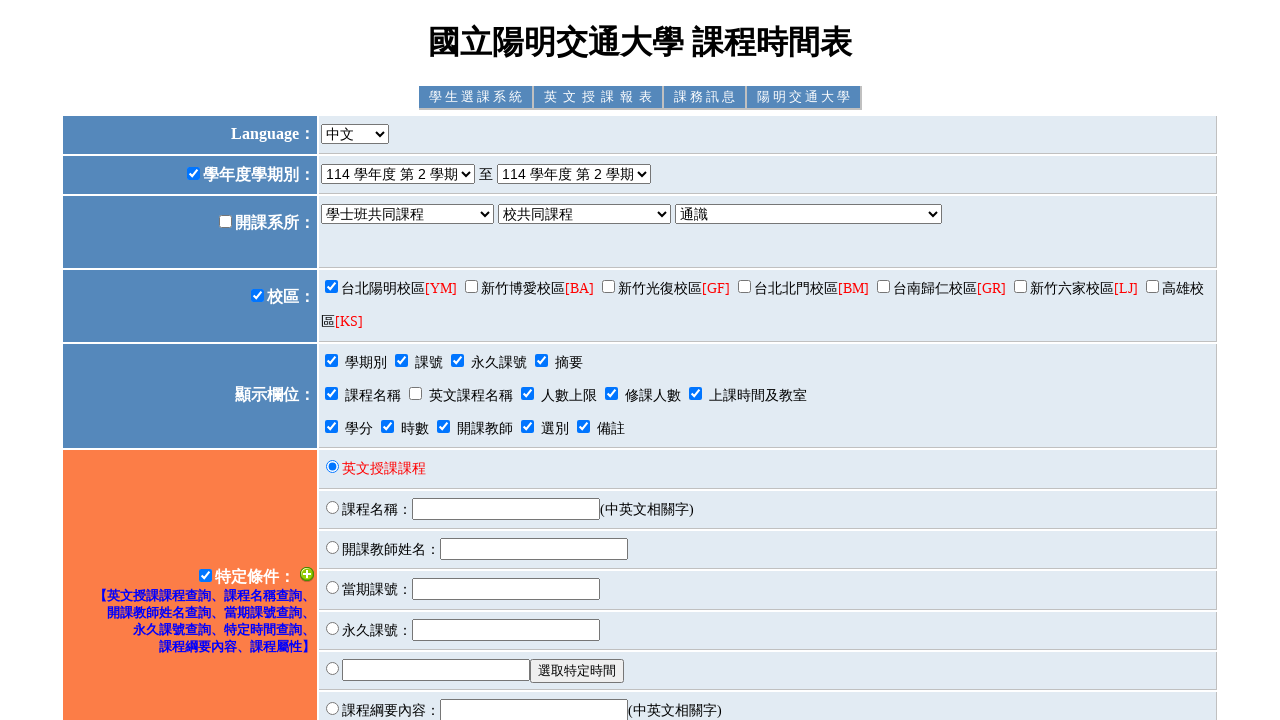

Clicked choose time button to open time selection dialog at (577, 671) on #choose_time
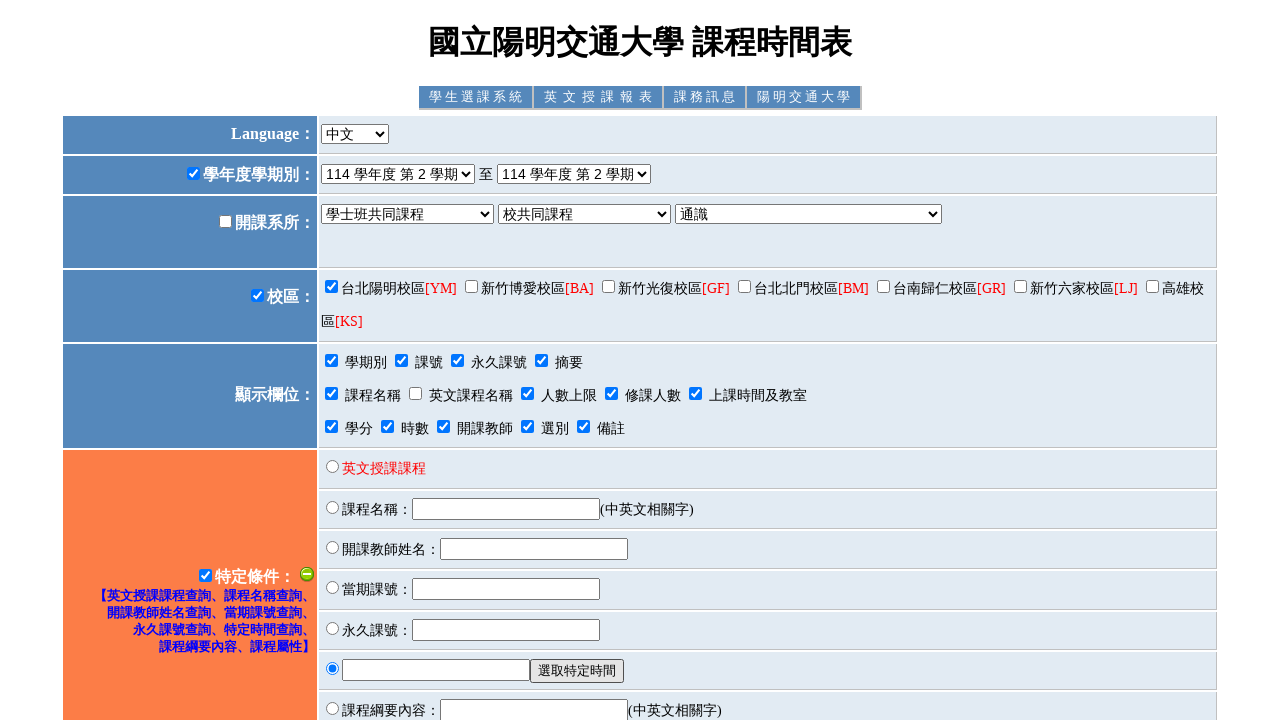

Selected time slot M5 at (579, 6) on input[name='daytime_M5']
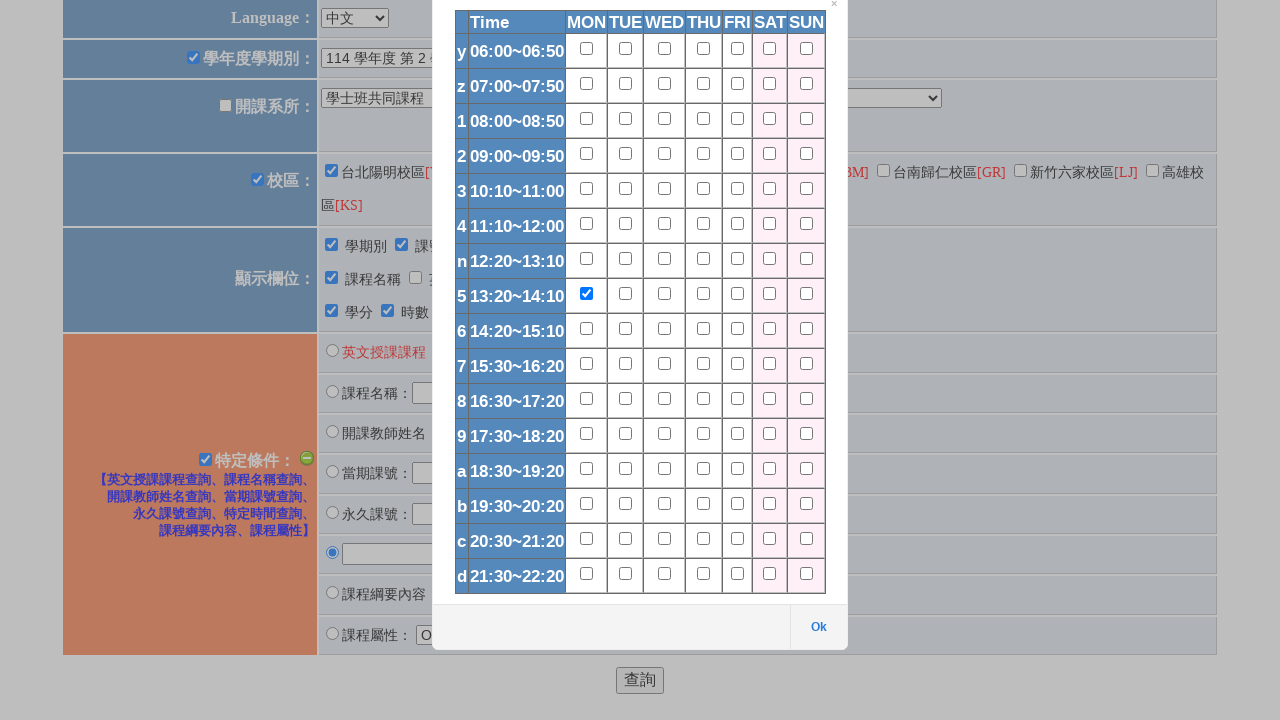

Confirmed time selection by clicking OK button at (818, 627) on button[name='jqi_state0_buttonOk']
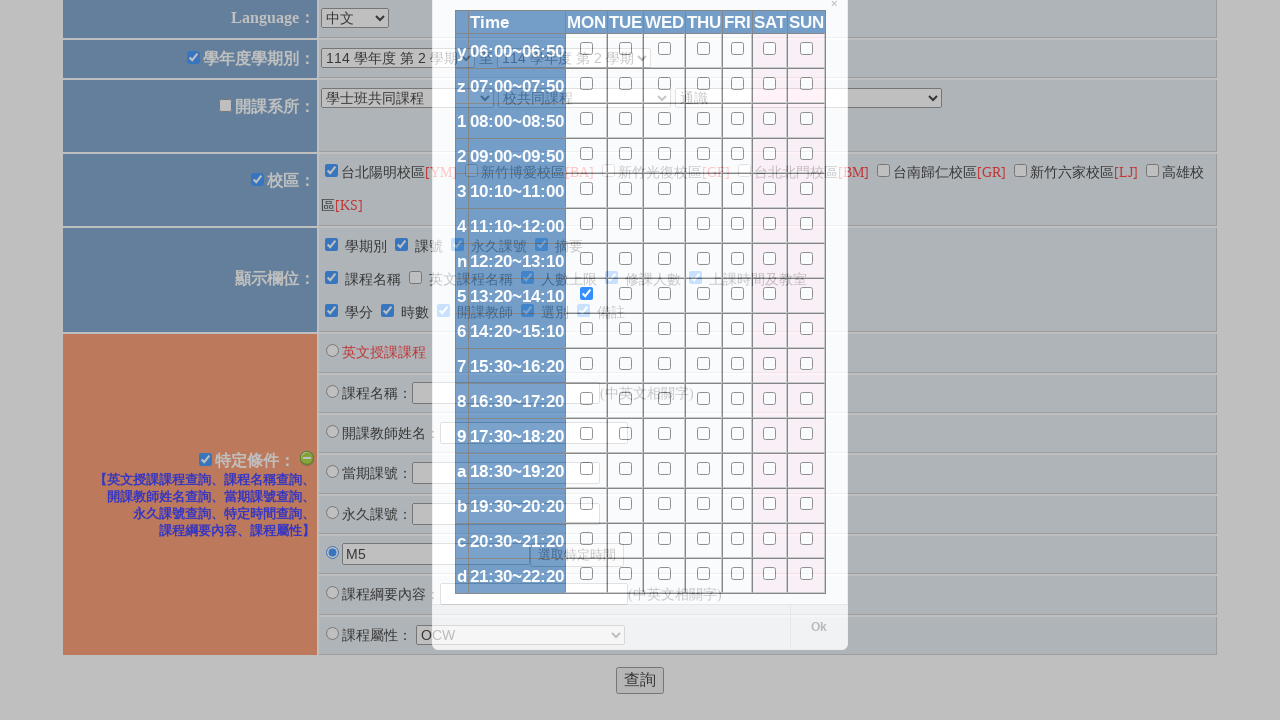

Clicked department checkbox to expand department selection at (225, 106) on #chkDep
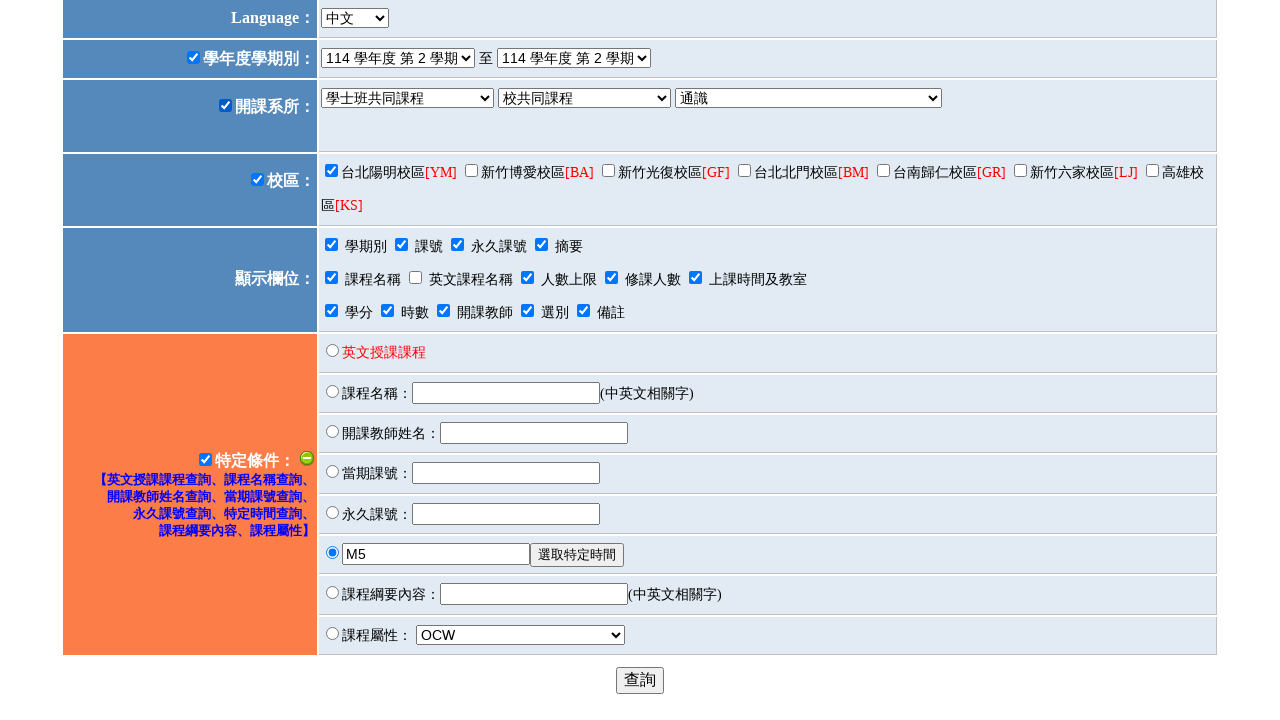

Clicked search button to search courses for time slot M5 at (640, 681) on #crstime_search
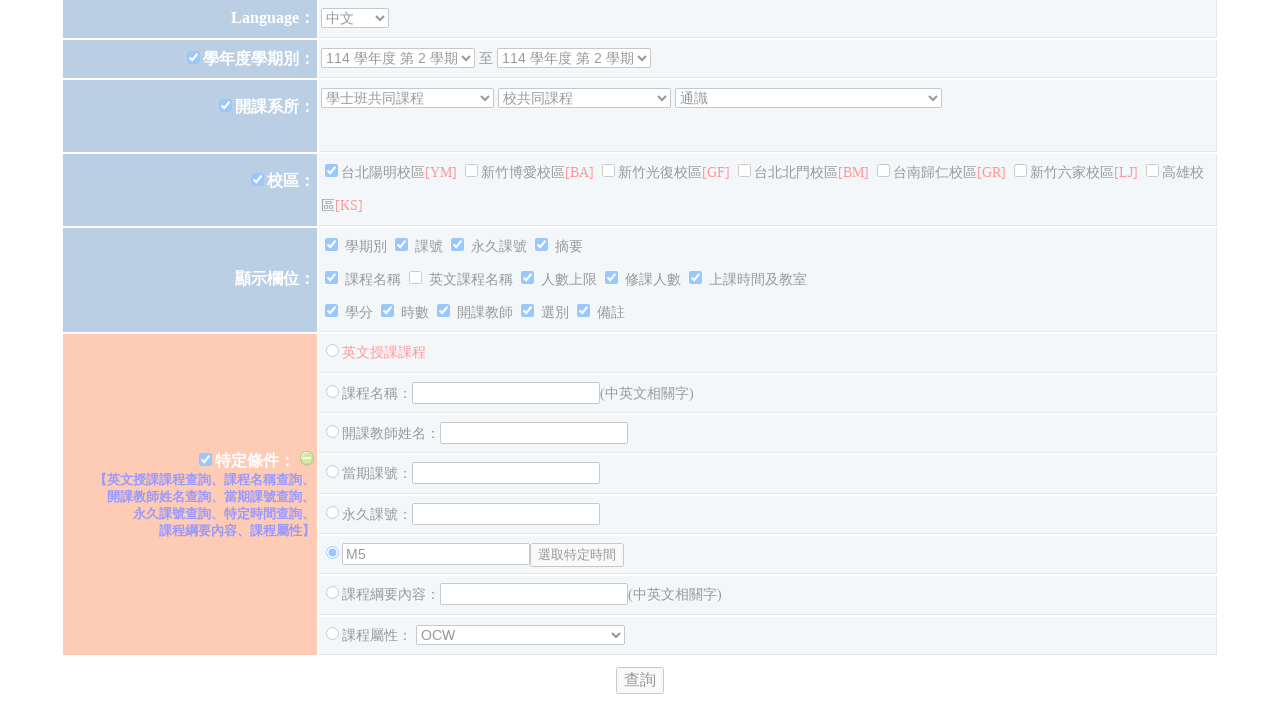

Waited 3 seconds for search results to load
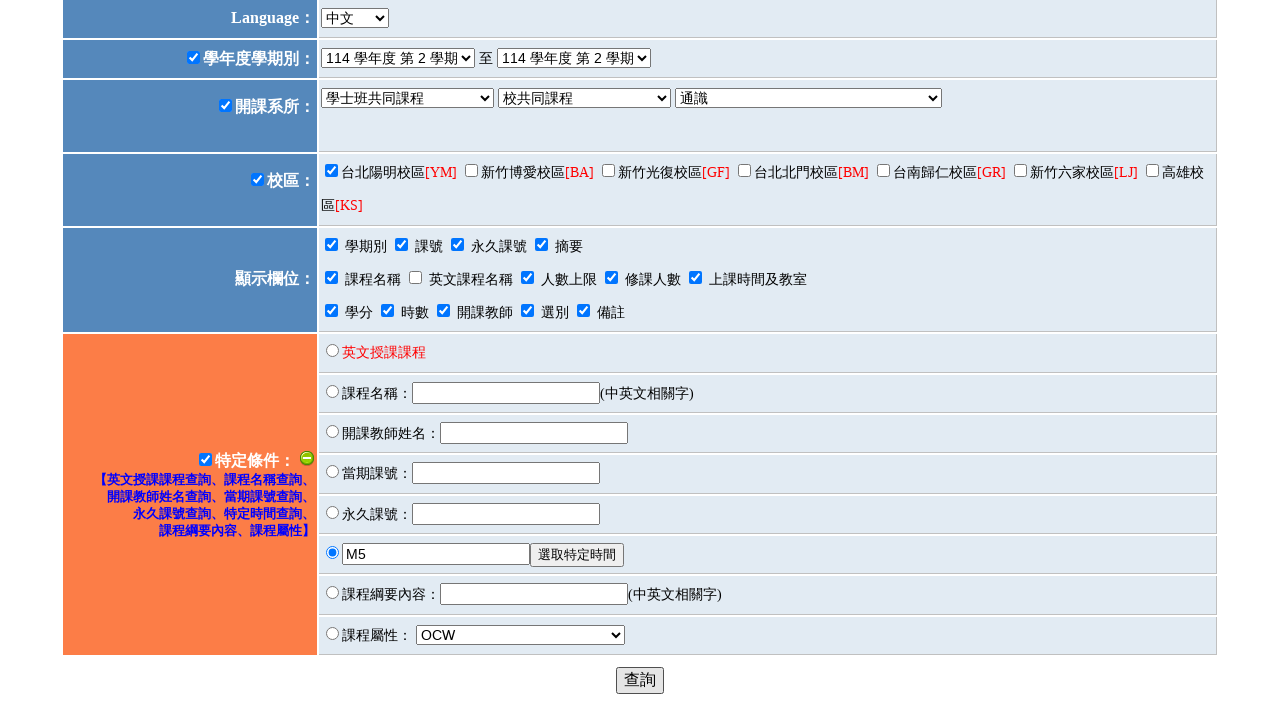

Course results loaded for time slot M5
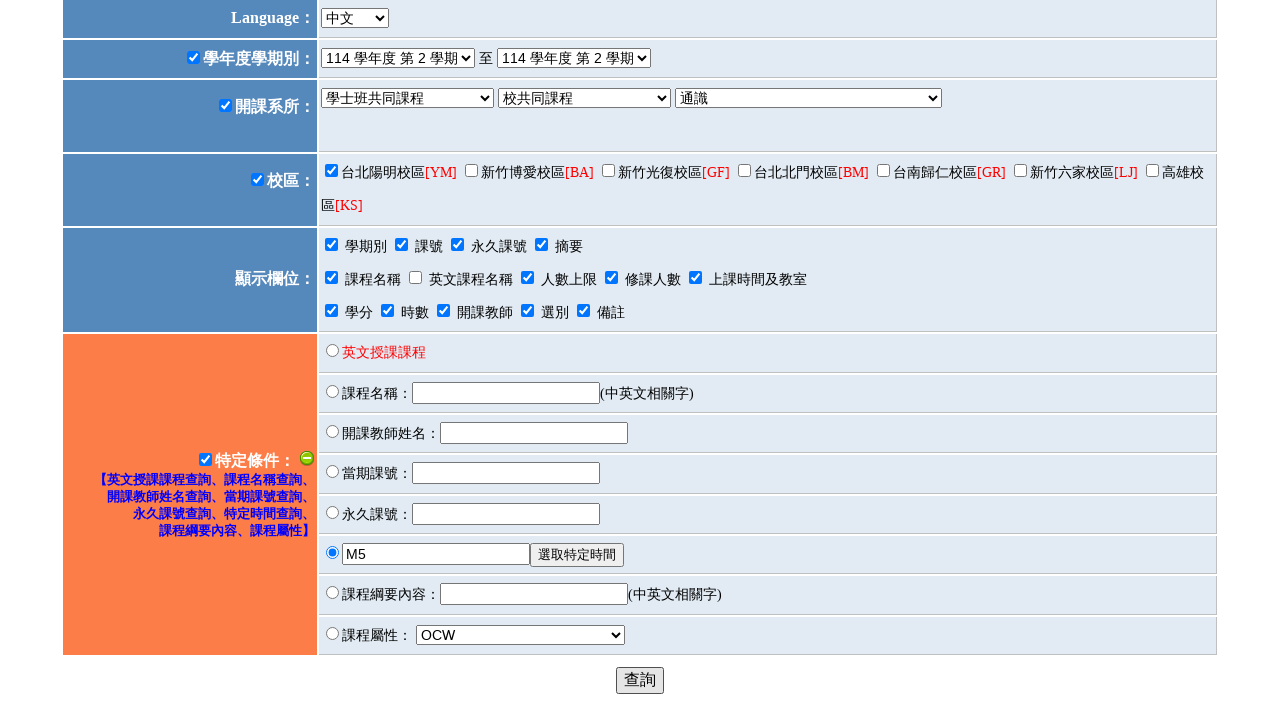

Opened time selection dialog to reset time slot at (577, 555) on #choose_time
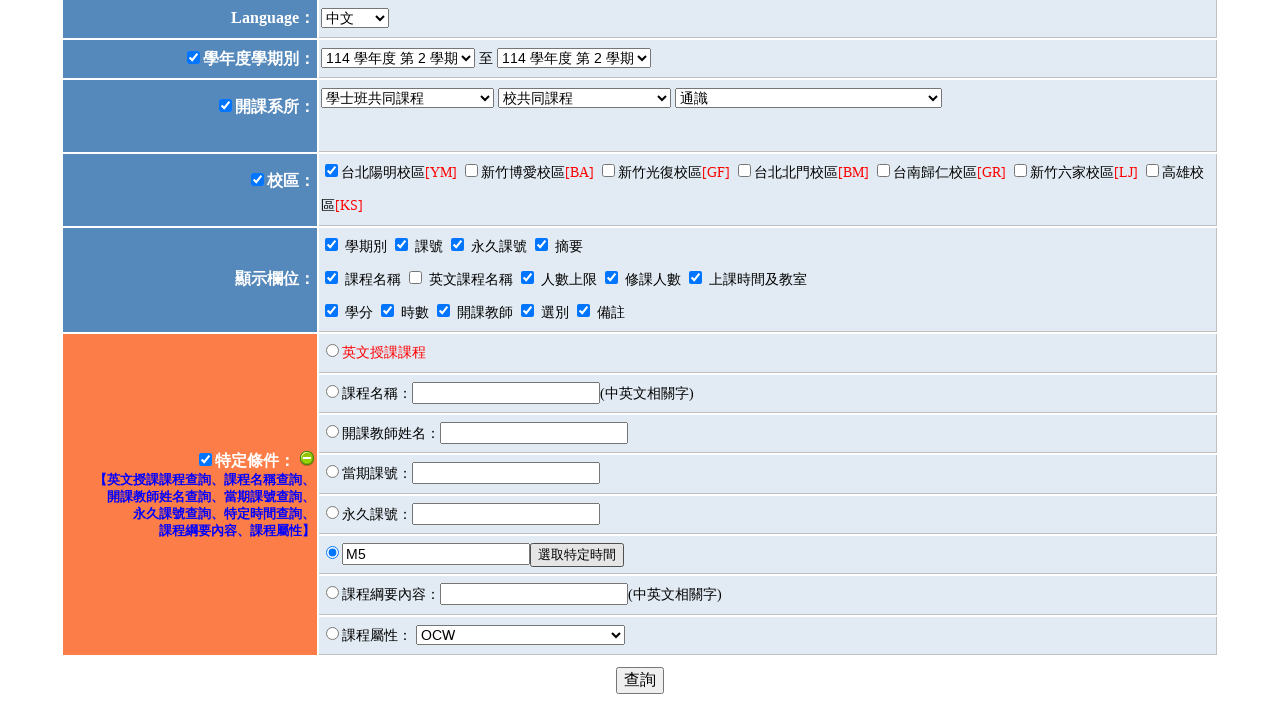

Deselected time slot M5 at (586, 294) on input[name='daytime_M5']
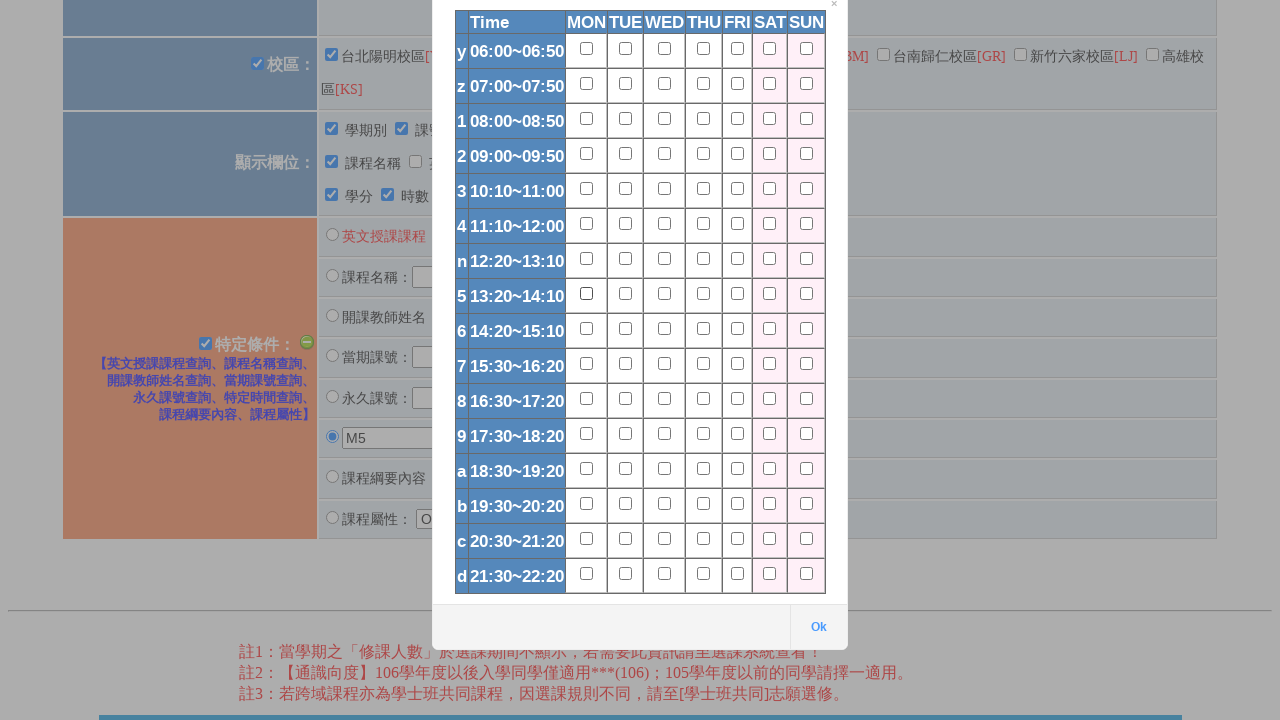

Confirmed time slot deselection by clicking OK button at (818, 627) on button[name='jqi_state0_buttonOk']
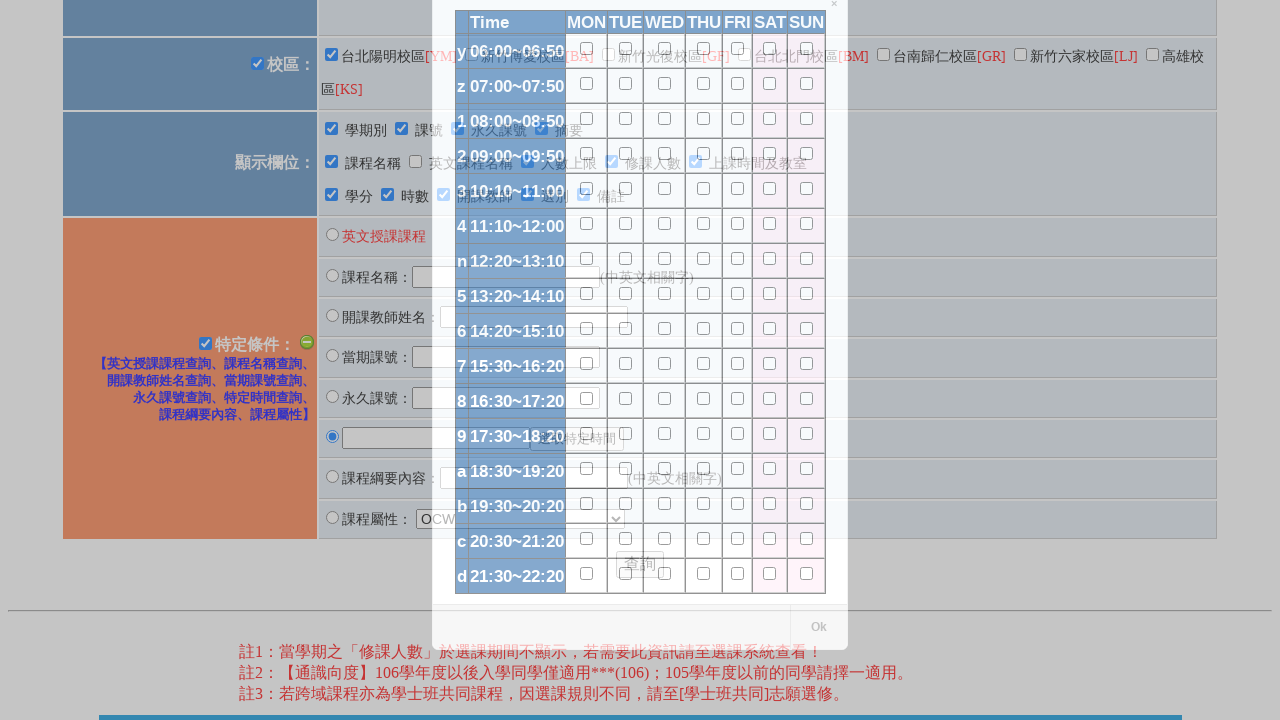

Waited 1 second before unchecking option filter
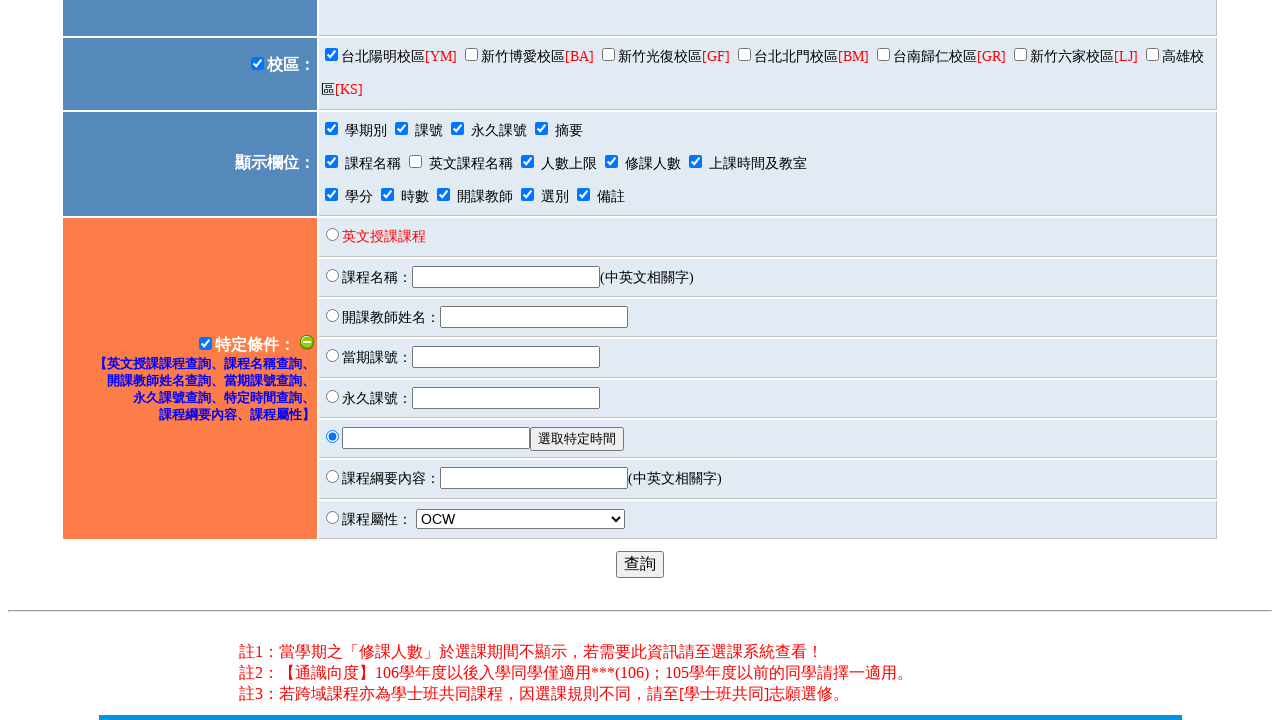

Unchecked option checkbox to collapse option filters at (205, 343) on #chkOption
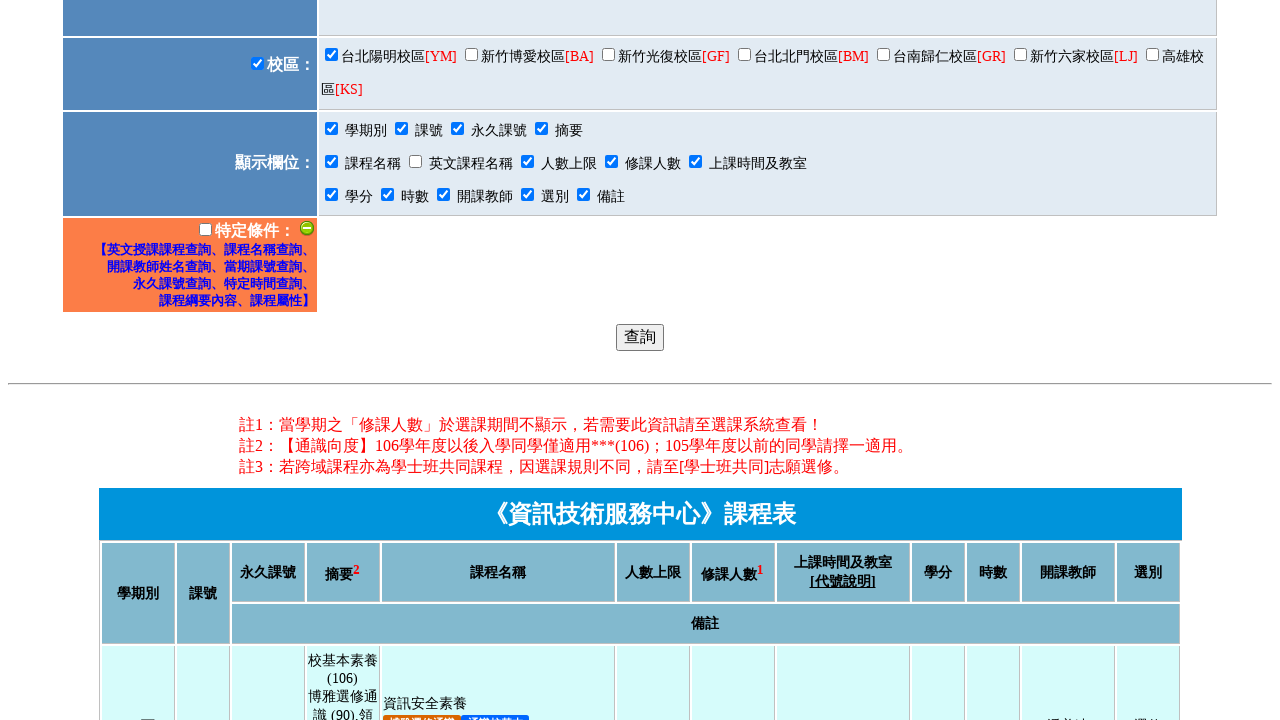

Deselected YM campus option at (331, 54) on input[name='selcampus'][value='YM']
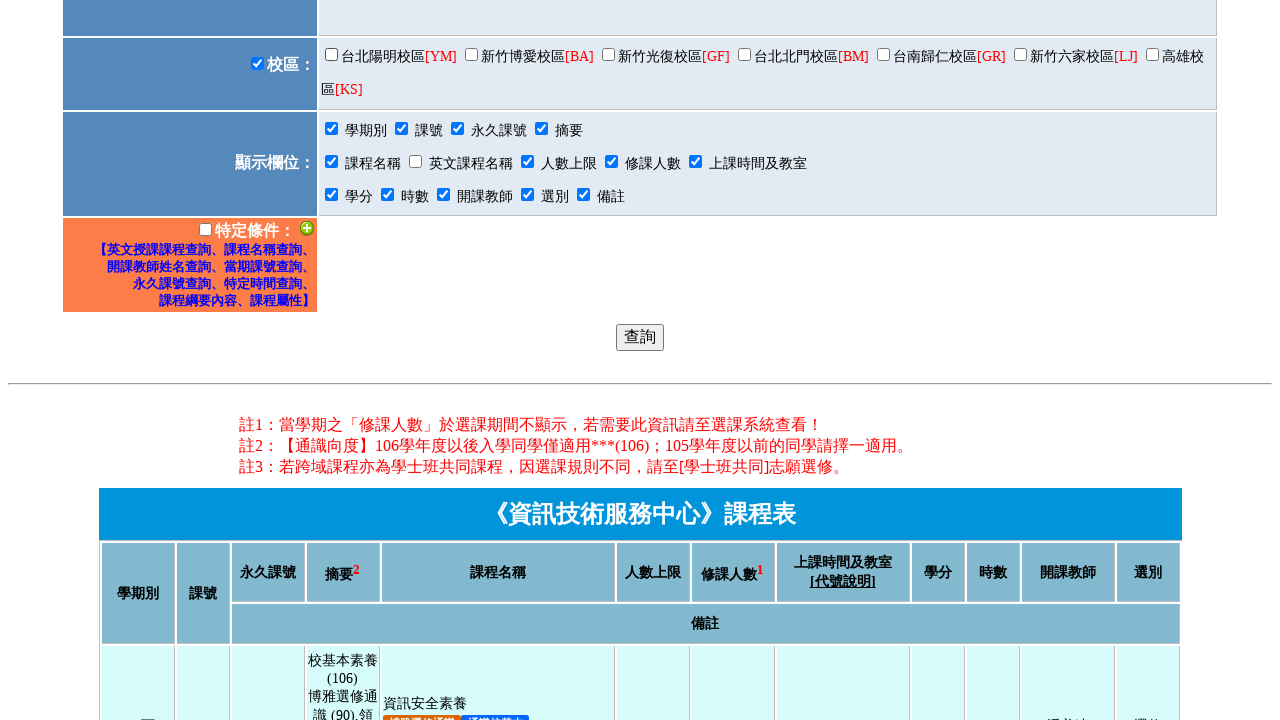

Unchecked campus checkbox to collapse campus selection at (257, 63) on #chkCampus
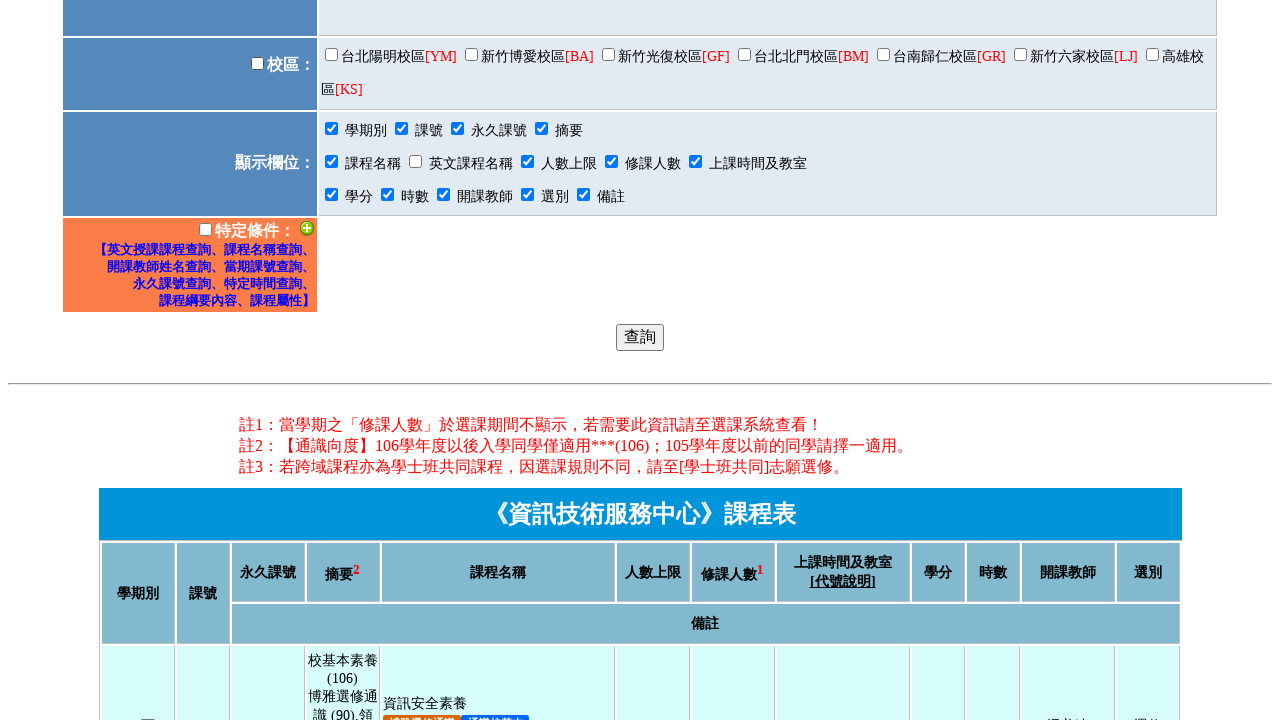

Clicked campus checkbox to expand campus selection at (257, 63) on #chkCampus
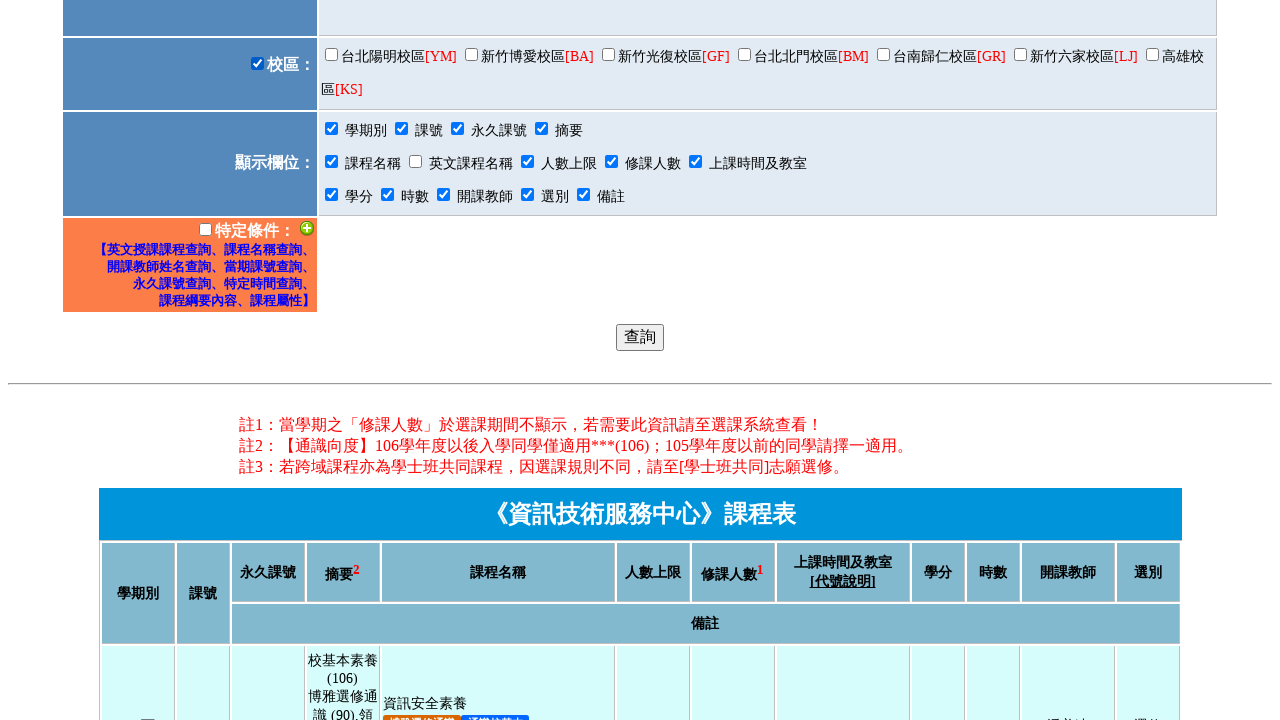

Selected YM campus option at (331, 54) on input[name='selcampus'][value='YM']
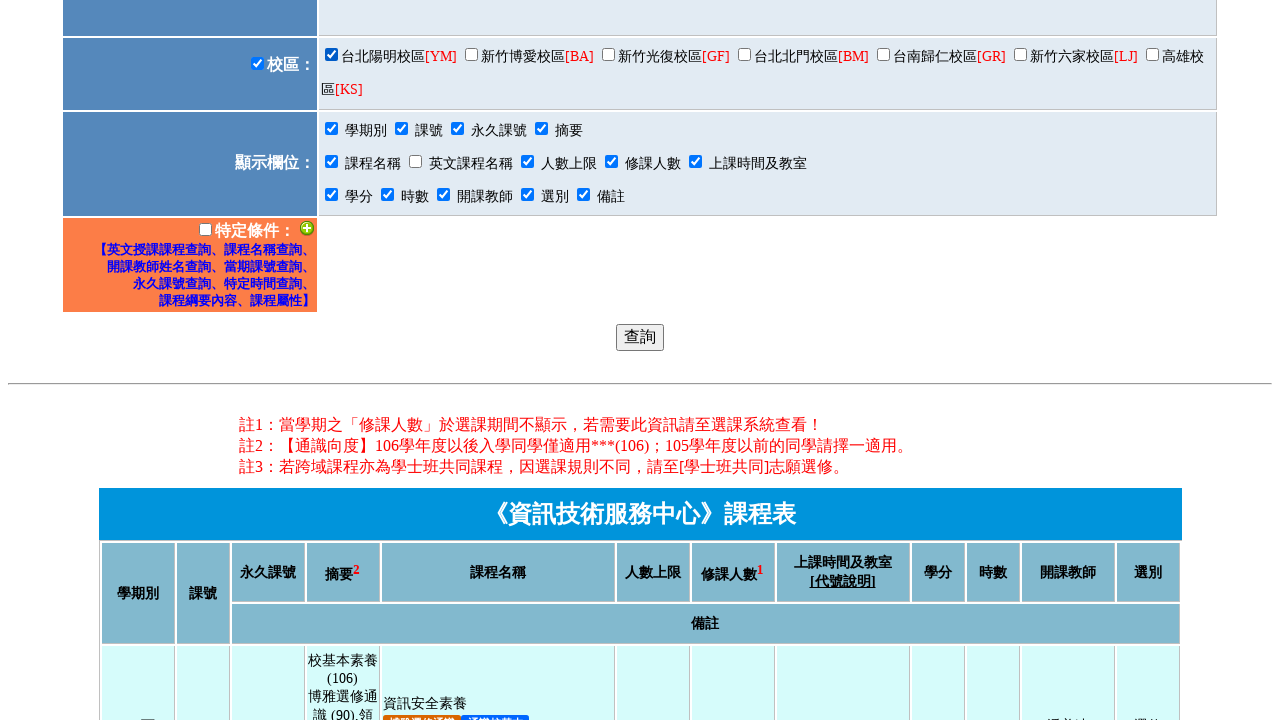

Selected course type (common courses) from dropdown on #fType
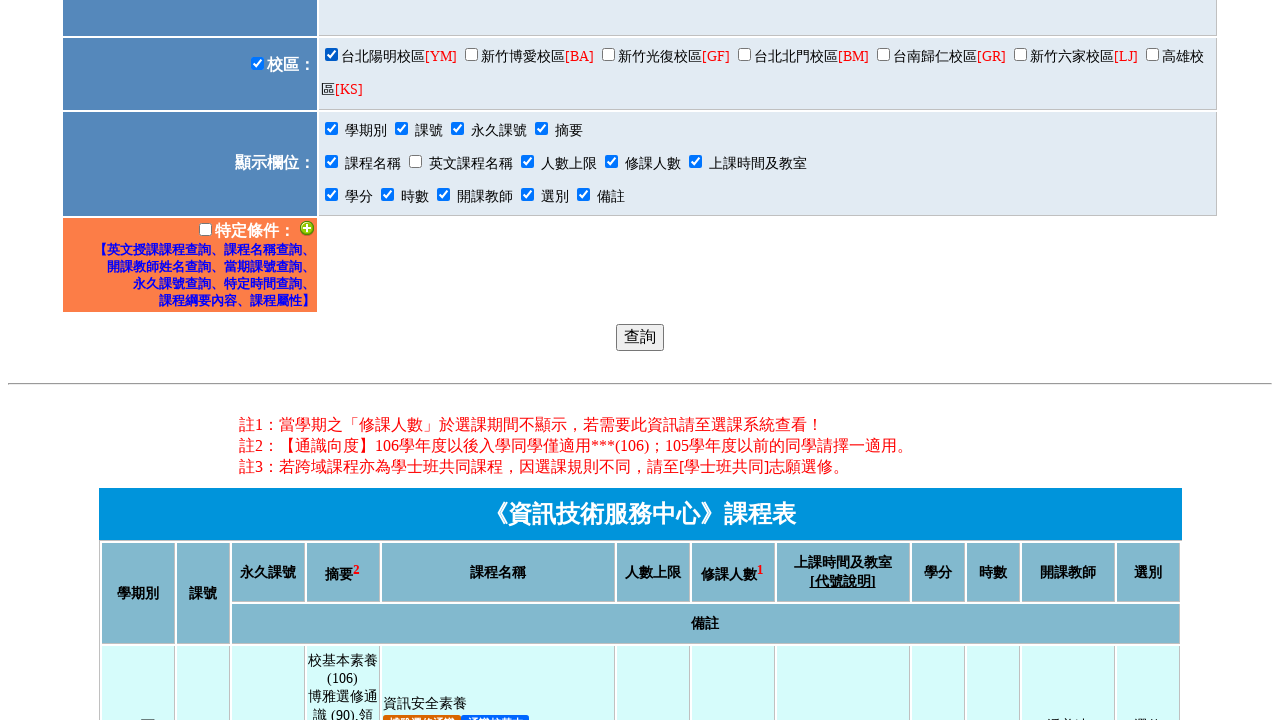

Clicked option checkbox to expand option filters at (205, 230) on #chkOption
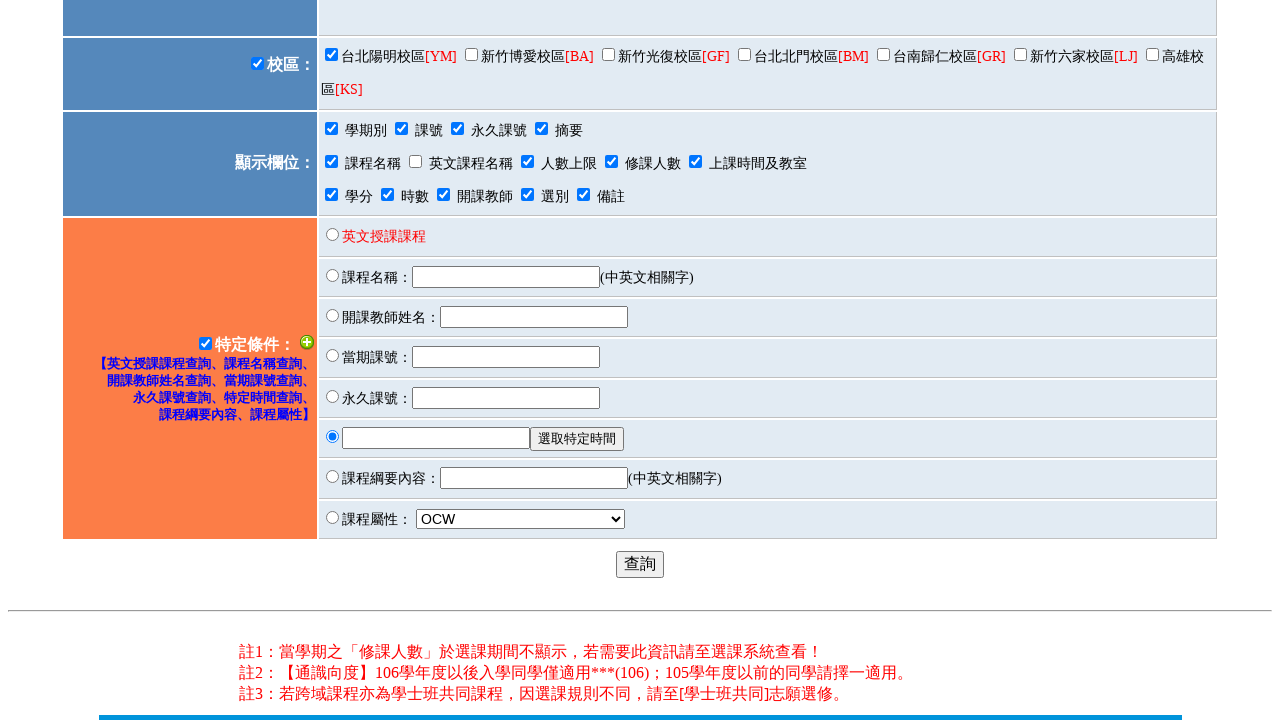

Clicked choose time button to open time selection dialog at (577, 439) on #choose_time
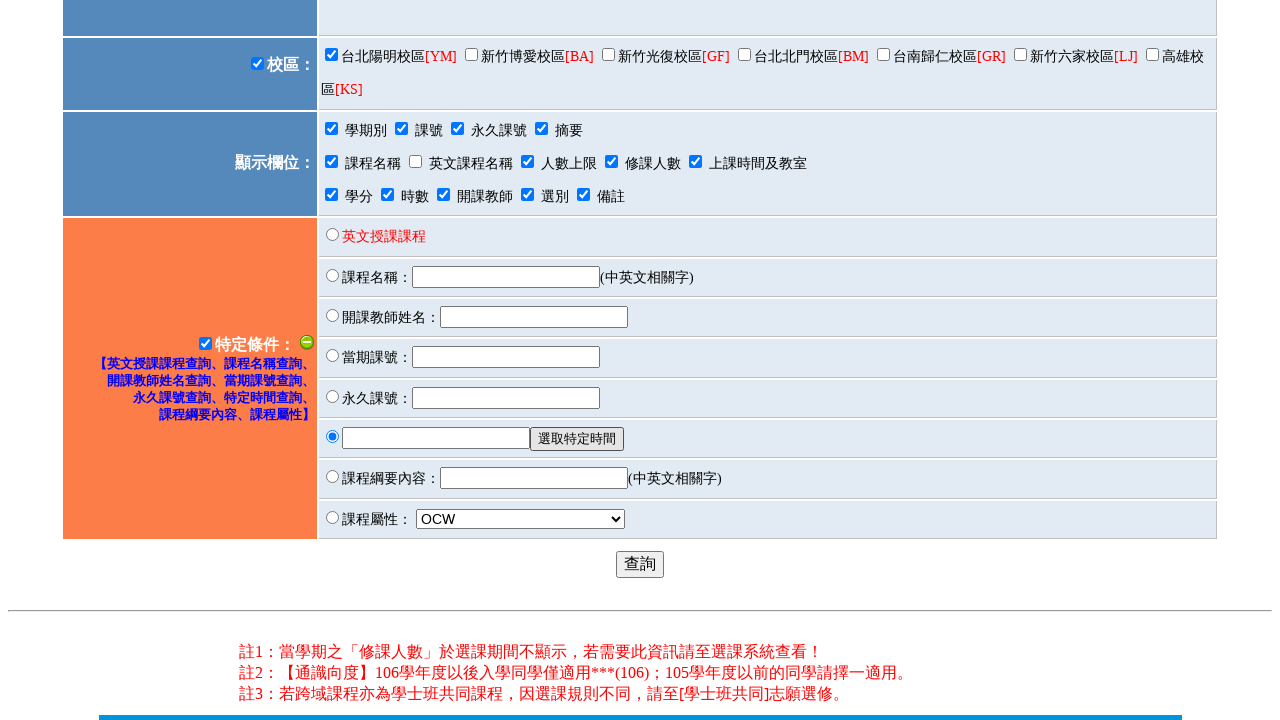

Selected time slot T5 at (618, 6) on input[name='daytime_T5']
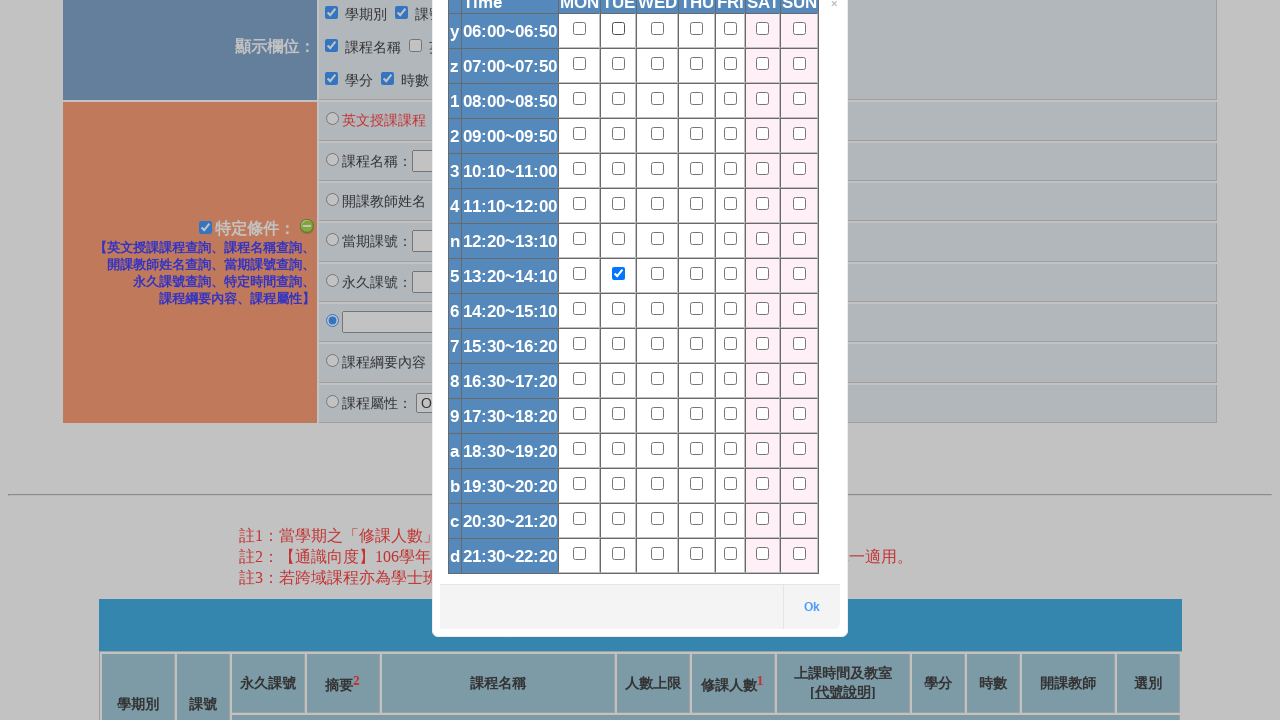

Confirmed time selection by clicking OK button at (818, 627) on button[name='jqi_state0_buttonOk']
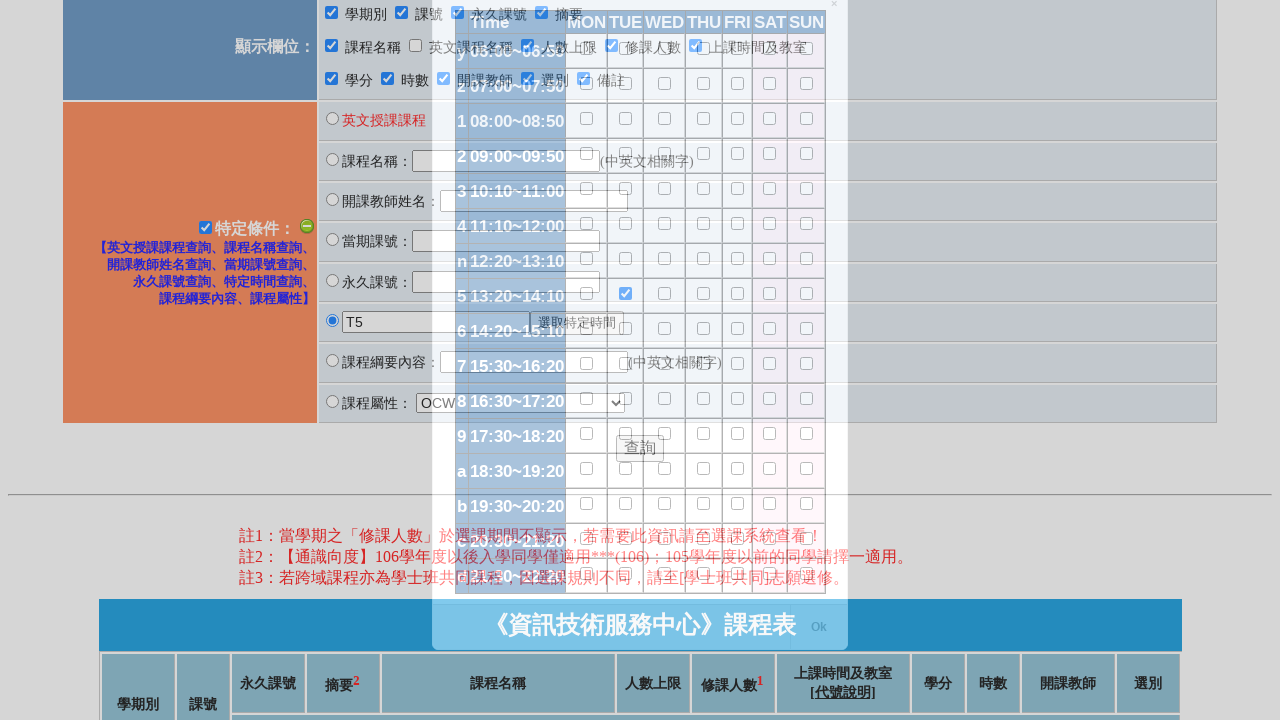

Clicked department checkbox to expand department selection at (225, 222) on #chkDep
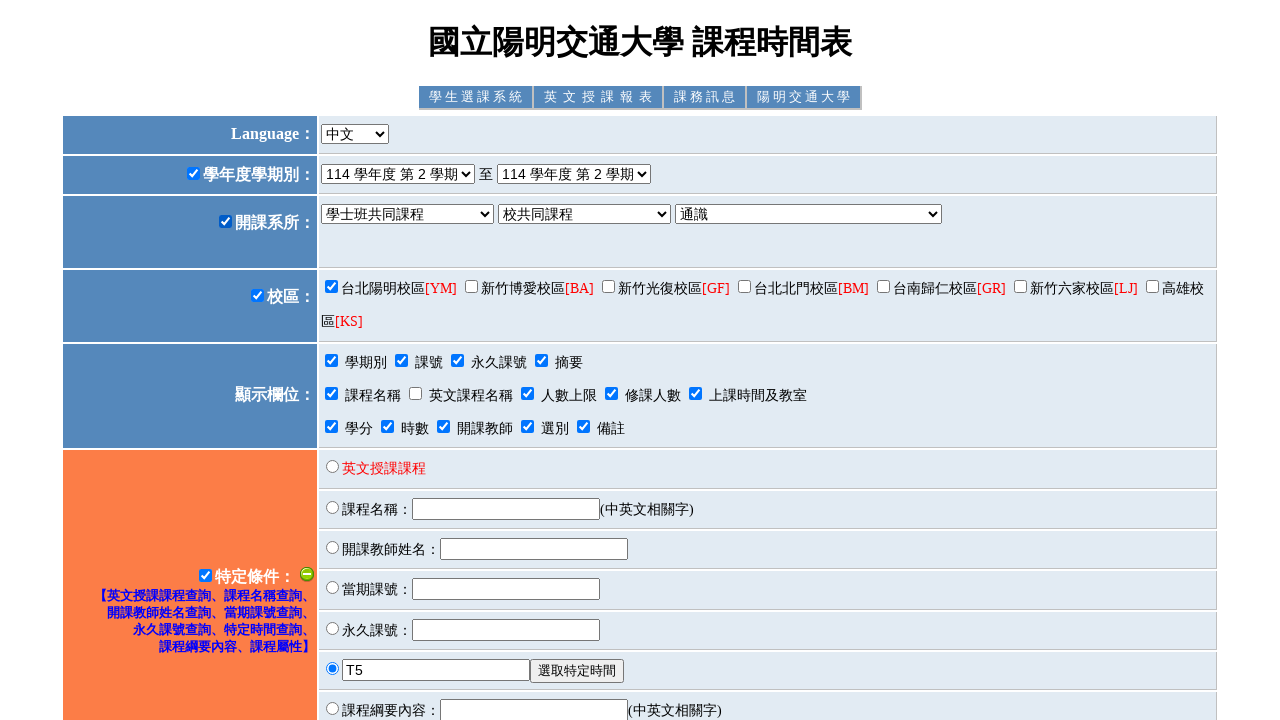

Clicked search button to search courses for time slot T5 at (640, 361) on #crstime_search
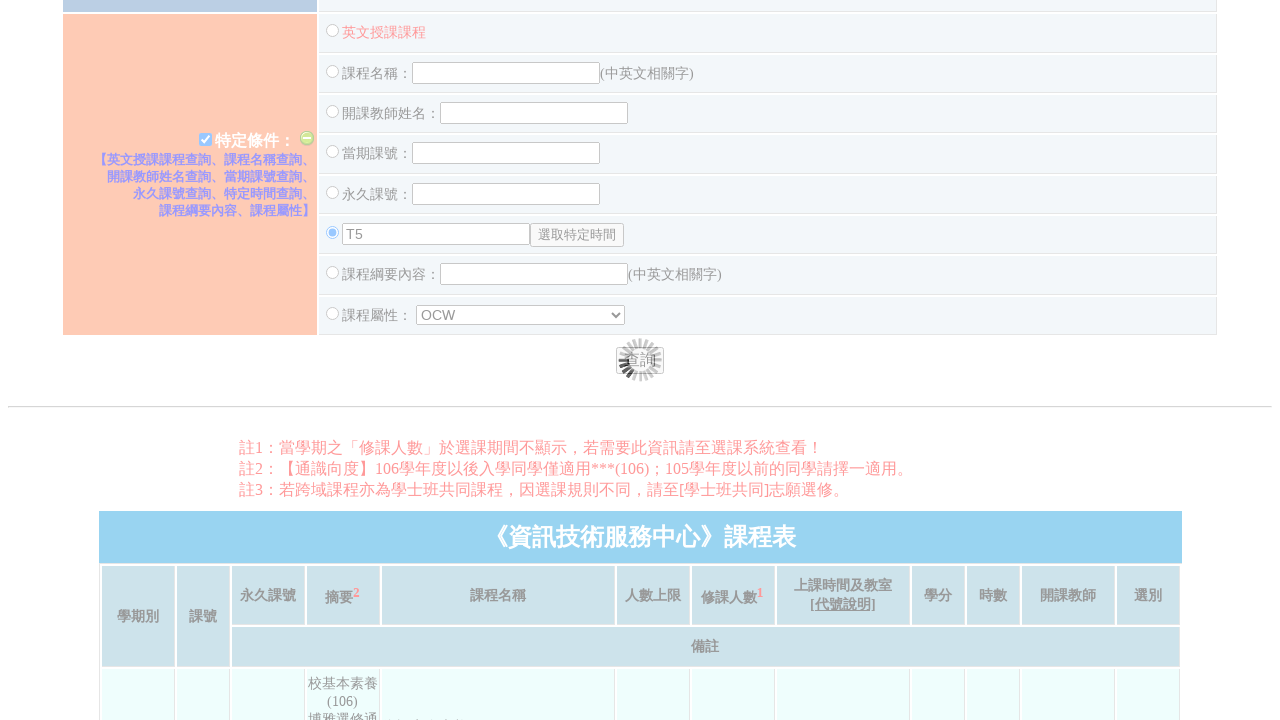

Waited 3 seconds for search results to load
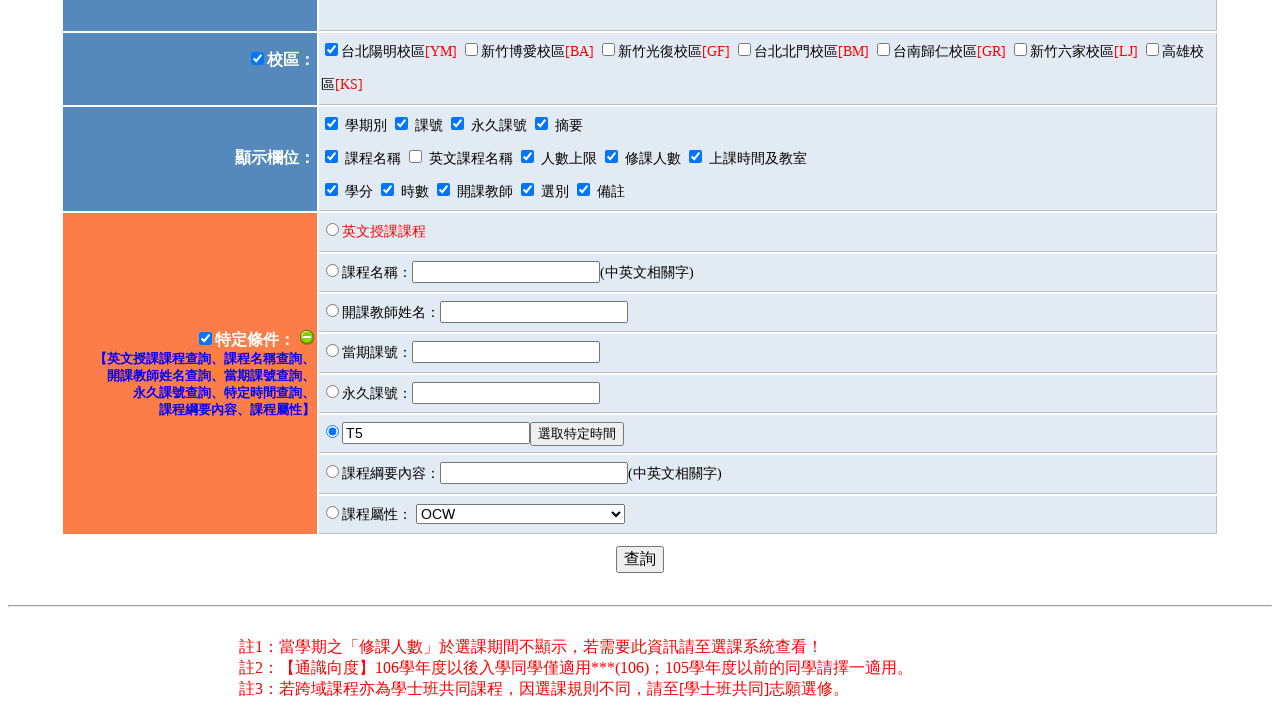

No courses found for time slot T5
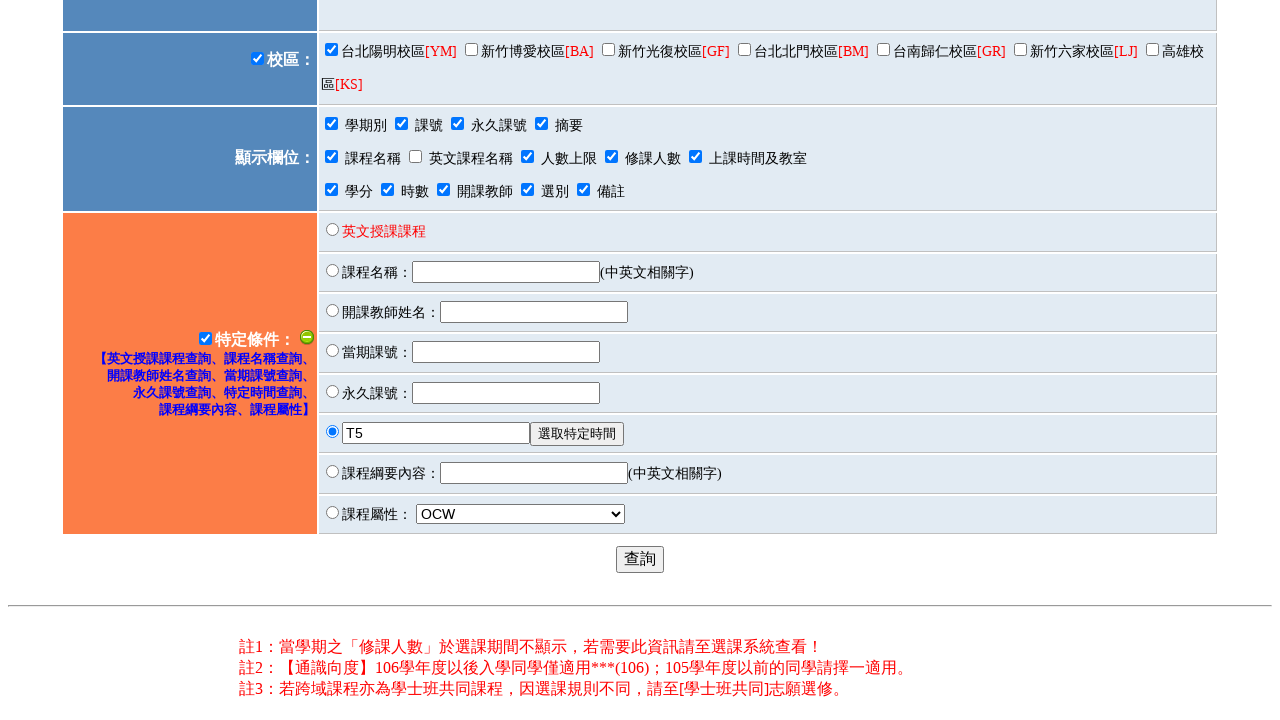

Opened time selection dialog to reset time slot at (577, 434) on #choose_time
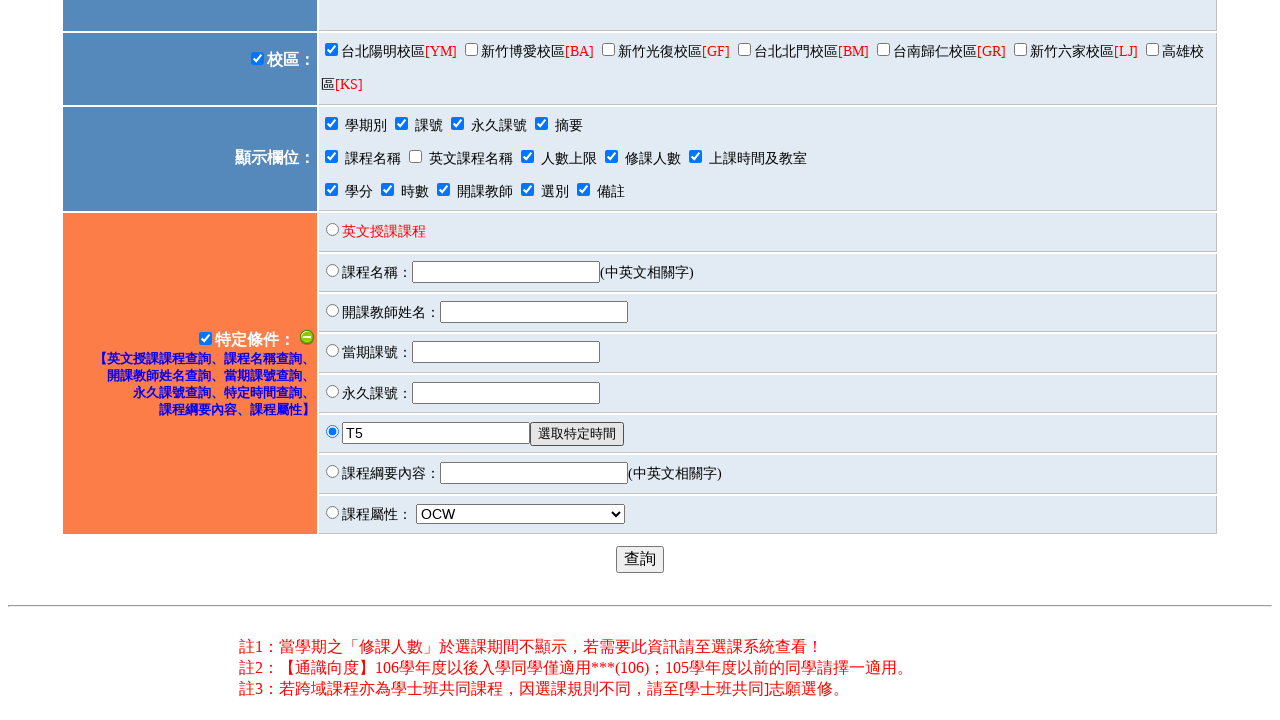

Deselected time slot T5 at (618, 122) on input[name='daytime_T5']
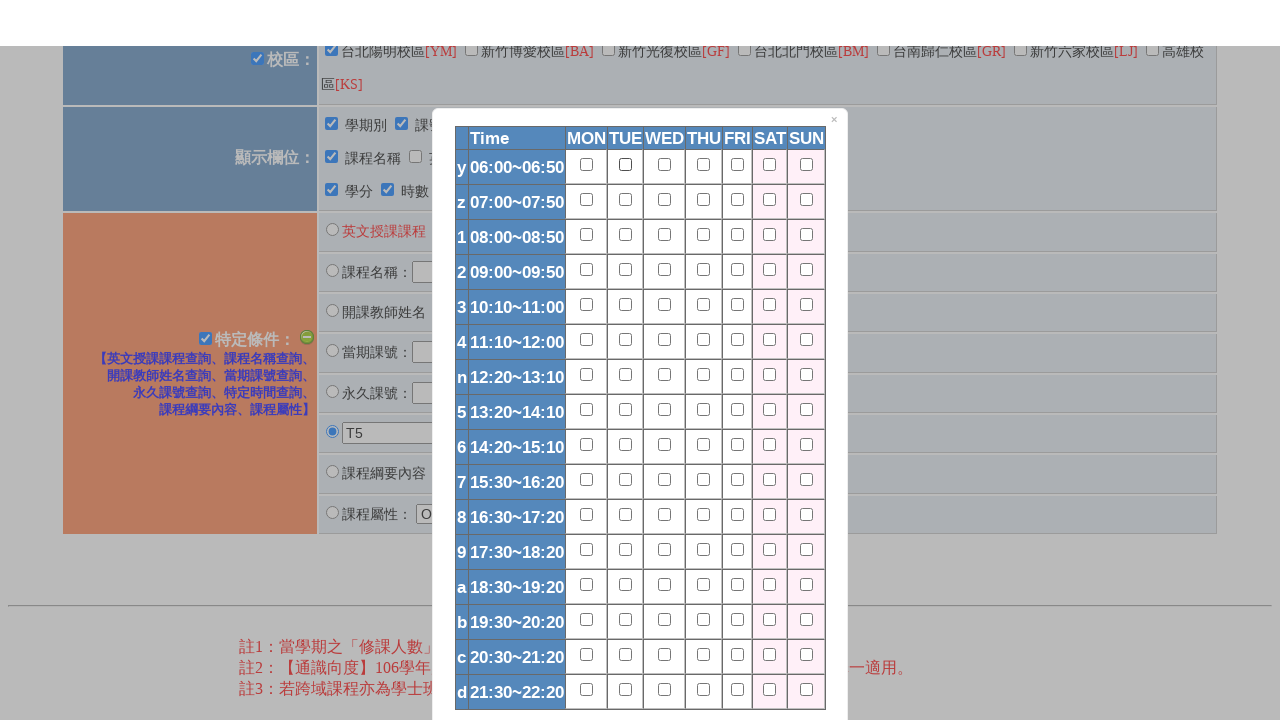

Confirmed time slot deselection by clicking OK button at (818, 697) on button[name='jqi_state0_buttonOk']
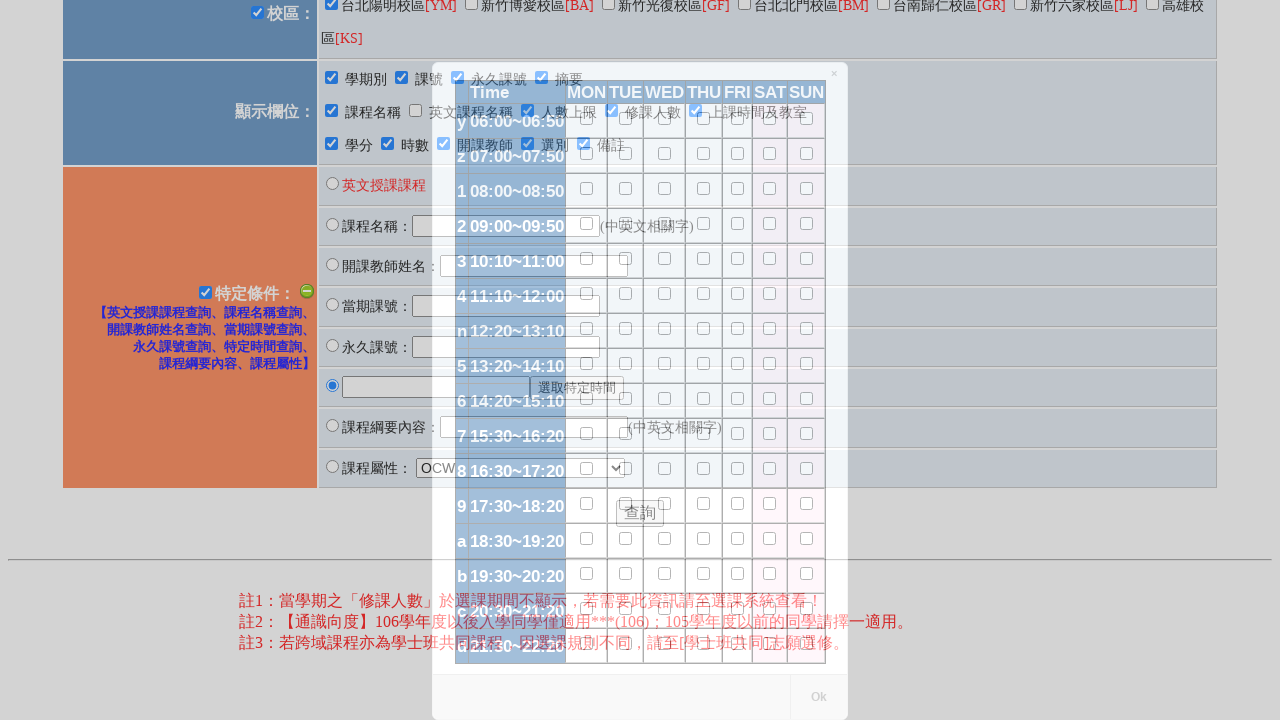

Waited 1 second before unchecking option filter
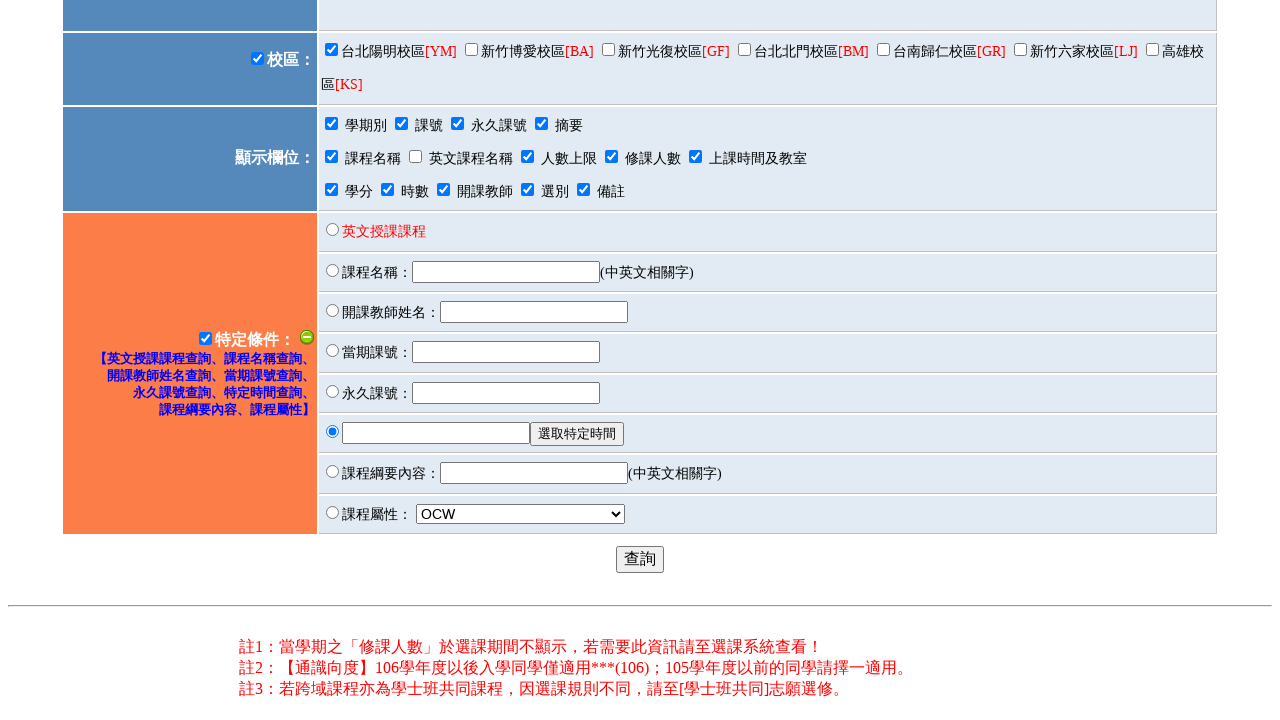

Unchecked option checkbox to collapse option filters at (205, 338) on #chkOption
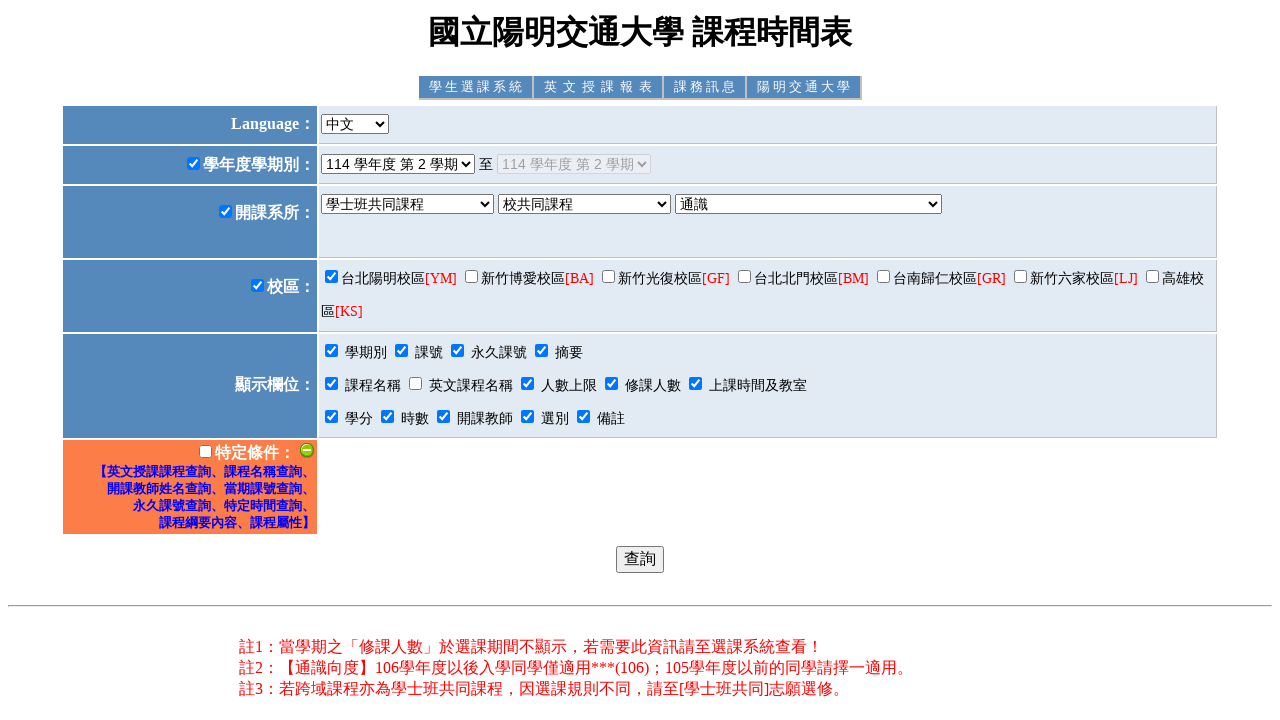

Deselected YM campus option at (331, 276) on input[name='selcampus'][value='YM']
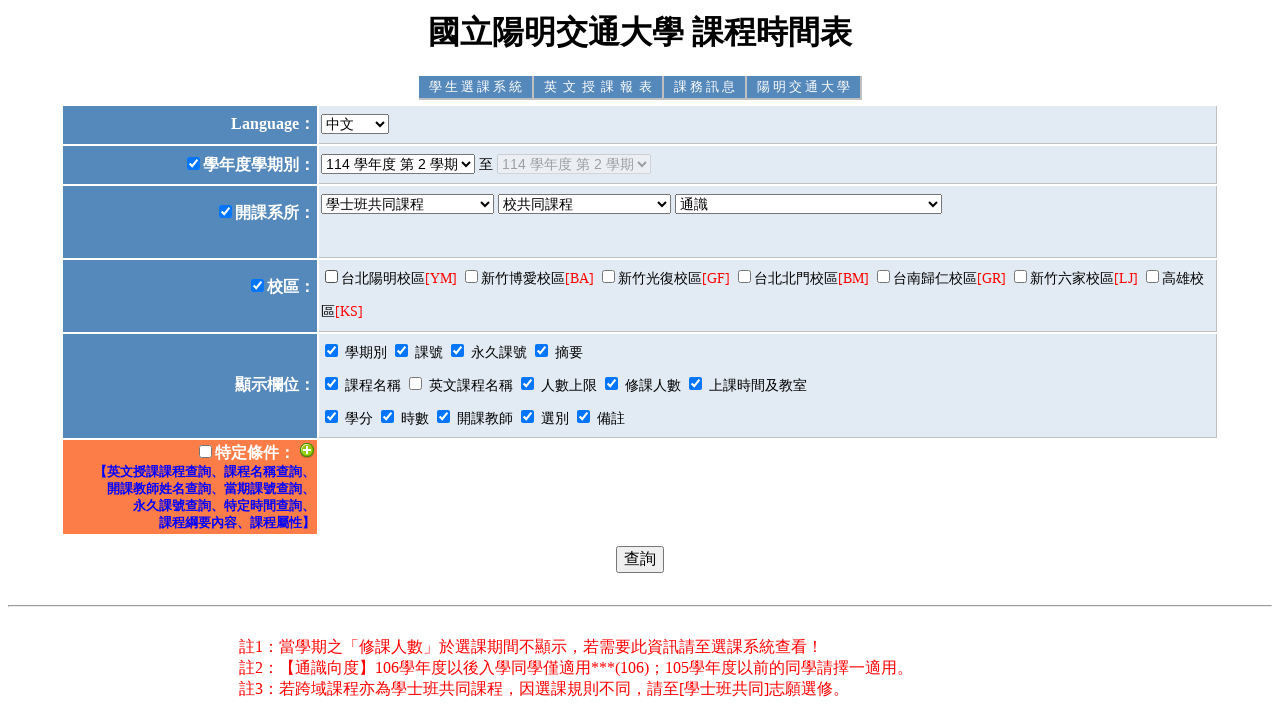

Unchecked campus checkbox to collapse campus selection at (257, 285) on #chkCampus
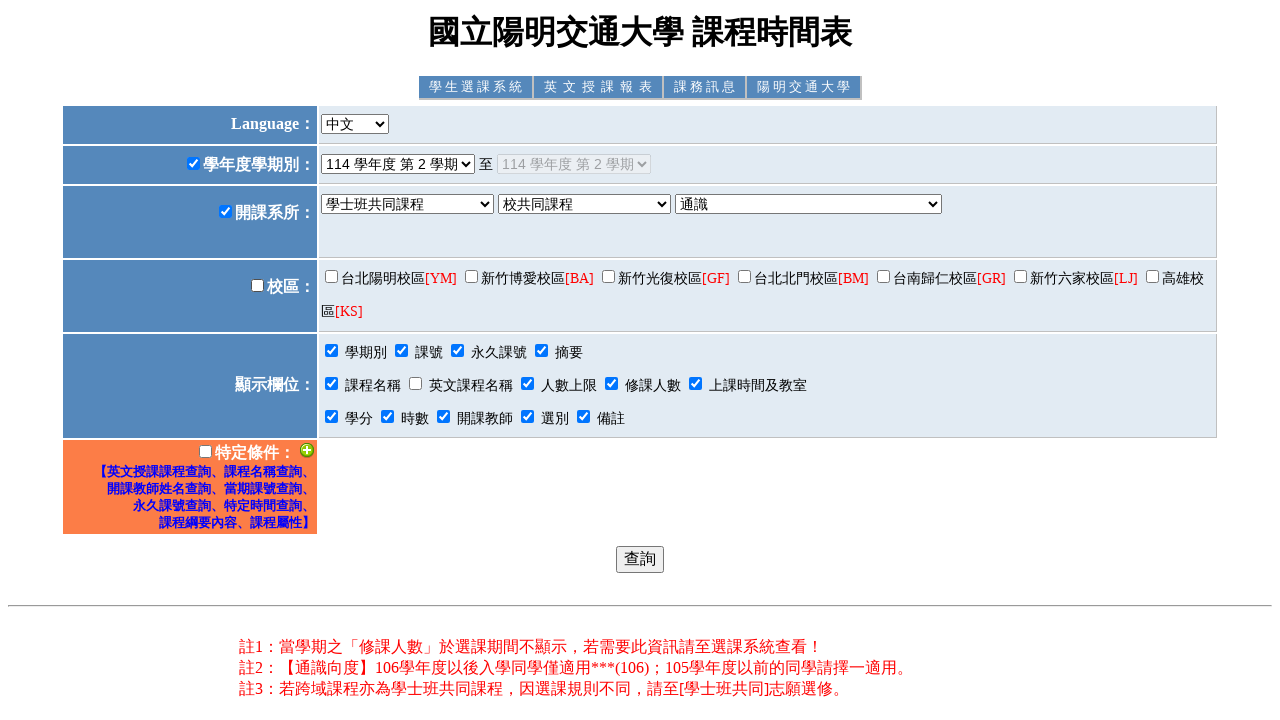

Clicked campus checkbox to expand campus selection at (257, 285) on #chkCampus
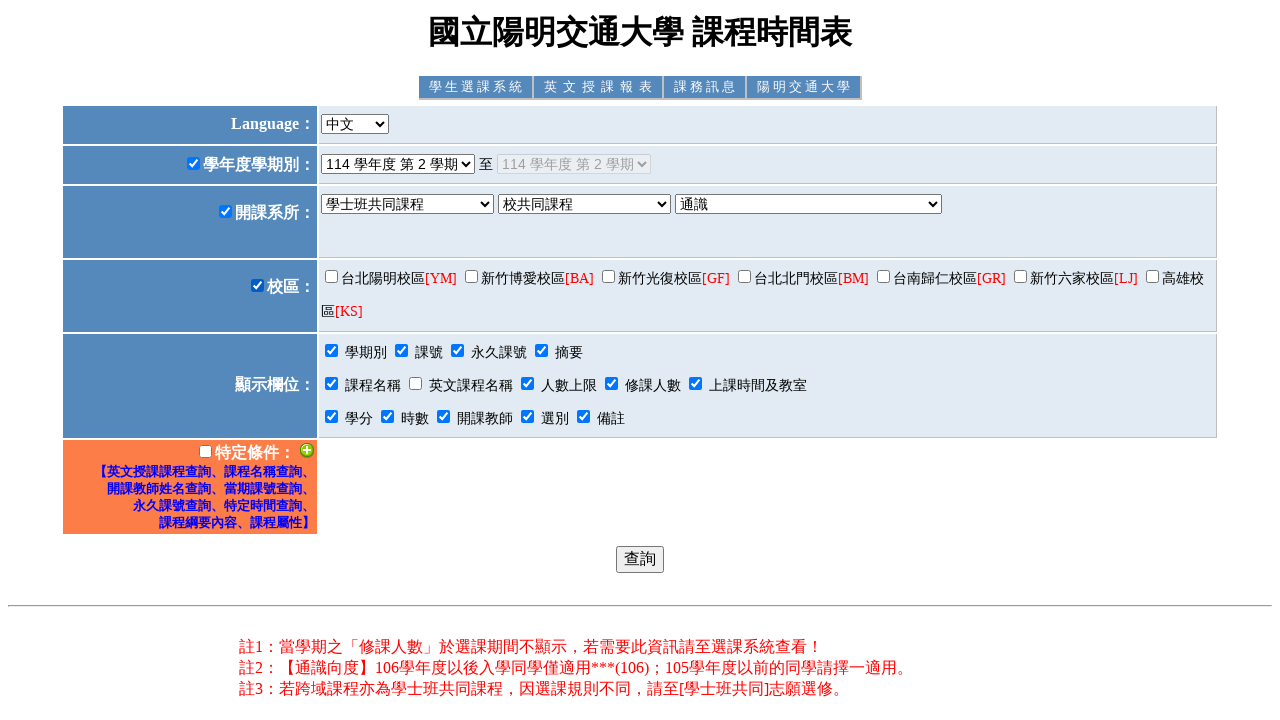

Selected YM campus option at (331, 276) on input[name='selcampus'][value='YM']
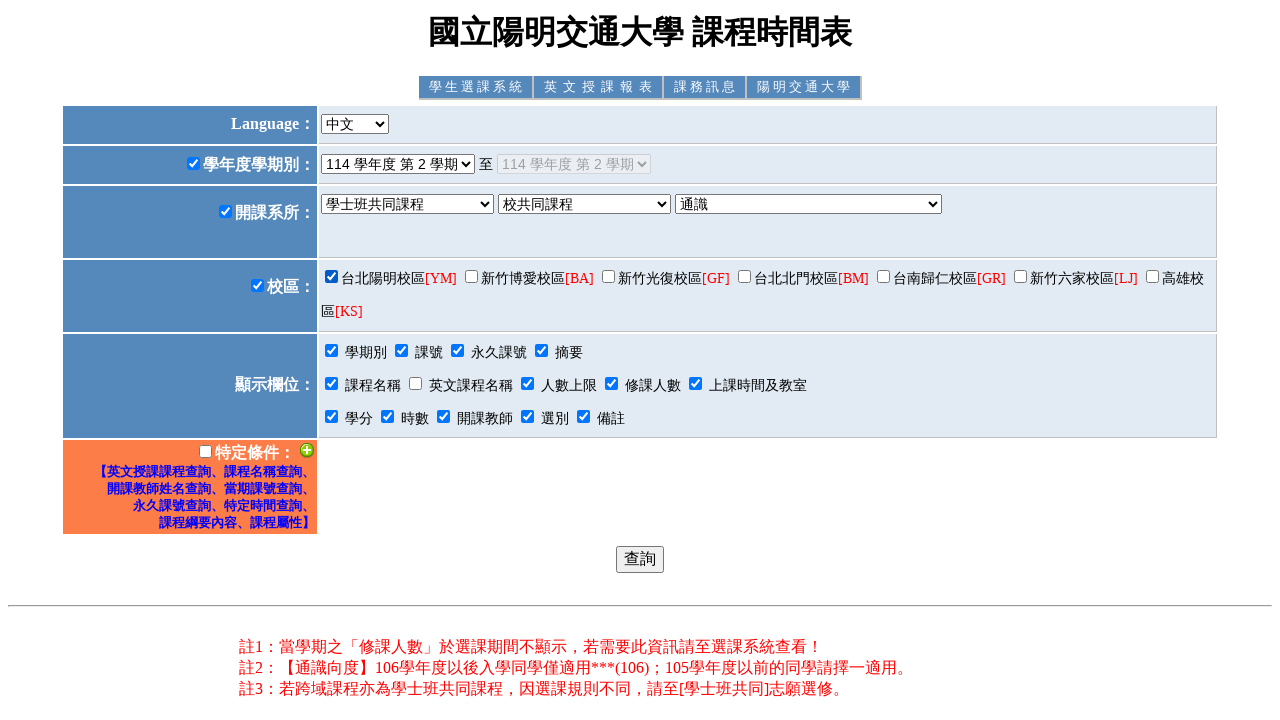

Selected course type (common courses) from dropdown on #fType
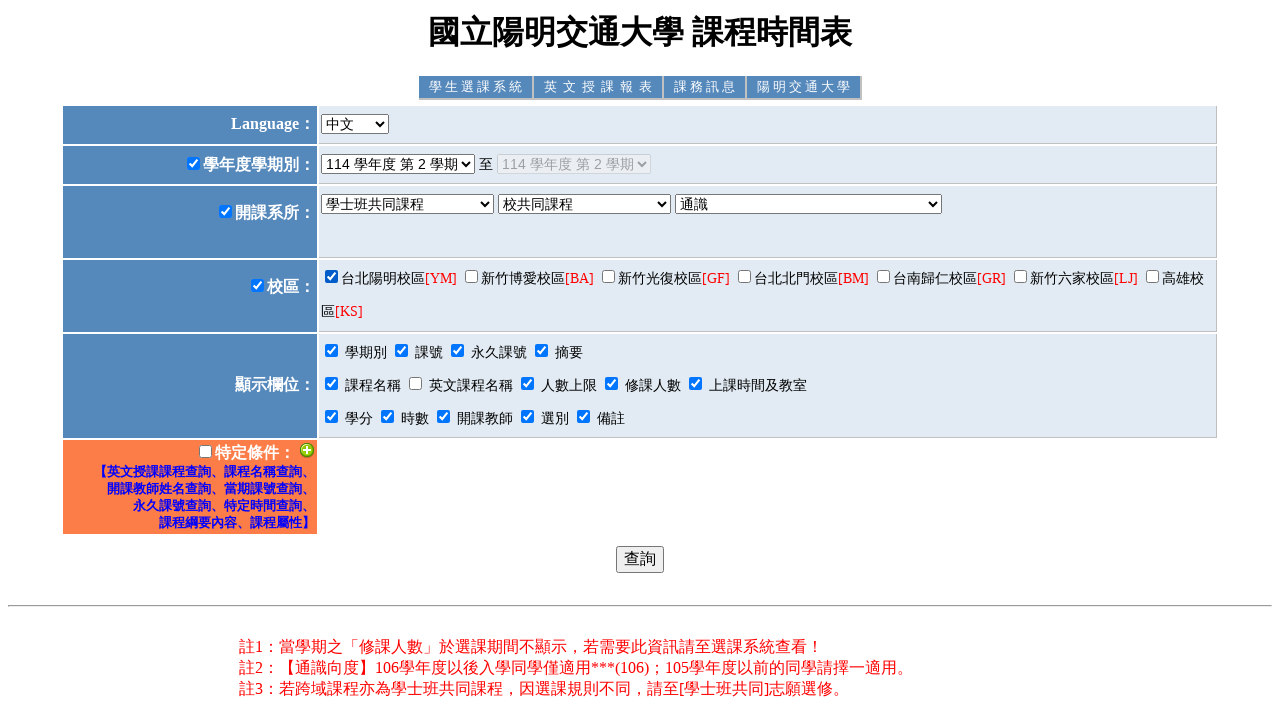

Clicked option checkbox to expand option filters at (205, 452) on #chkOption
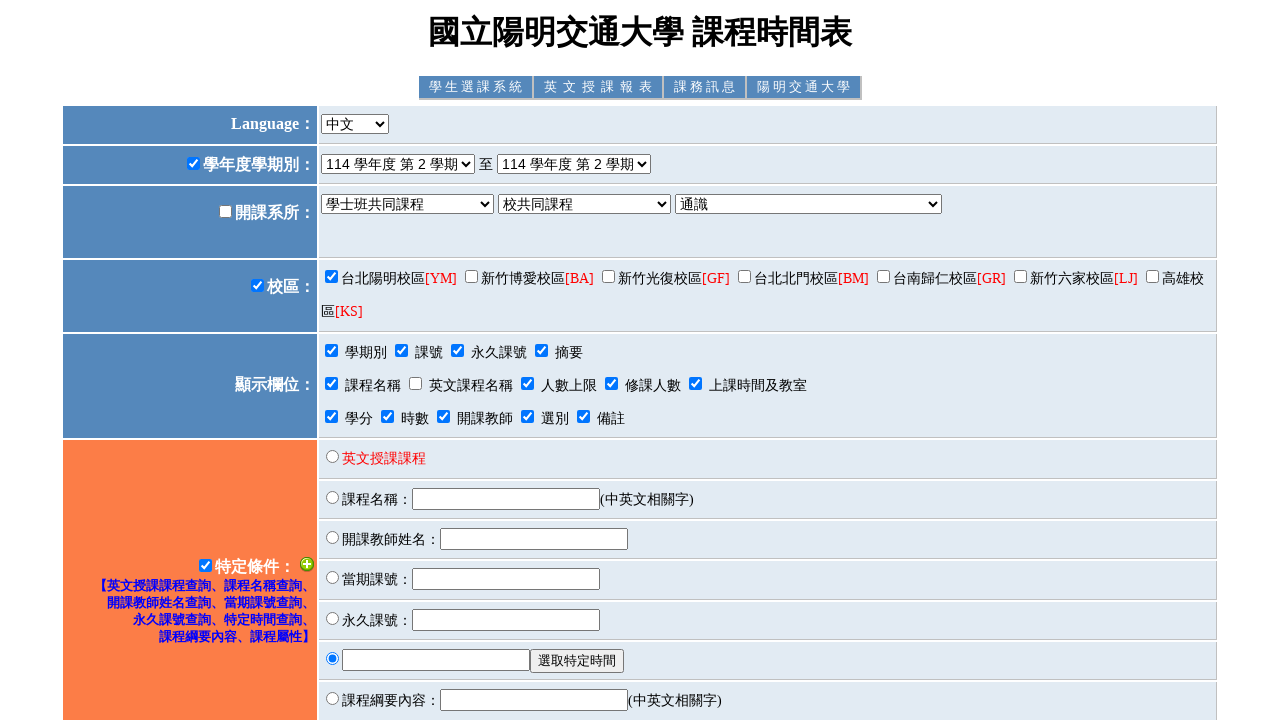

Clicked choose time button to open time selection dialog at (577, 661) on #choose_time
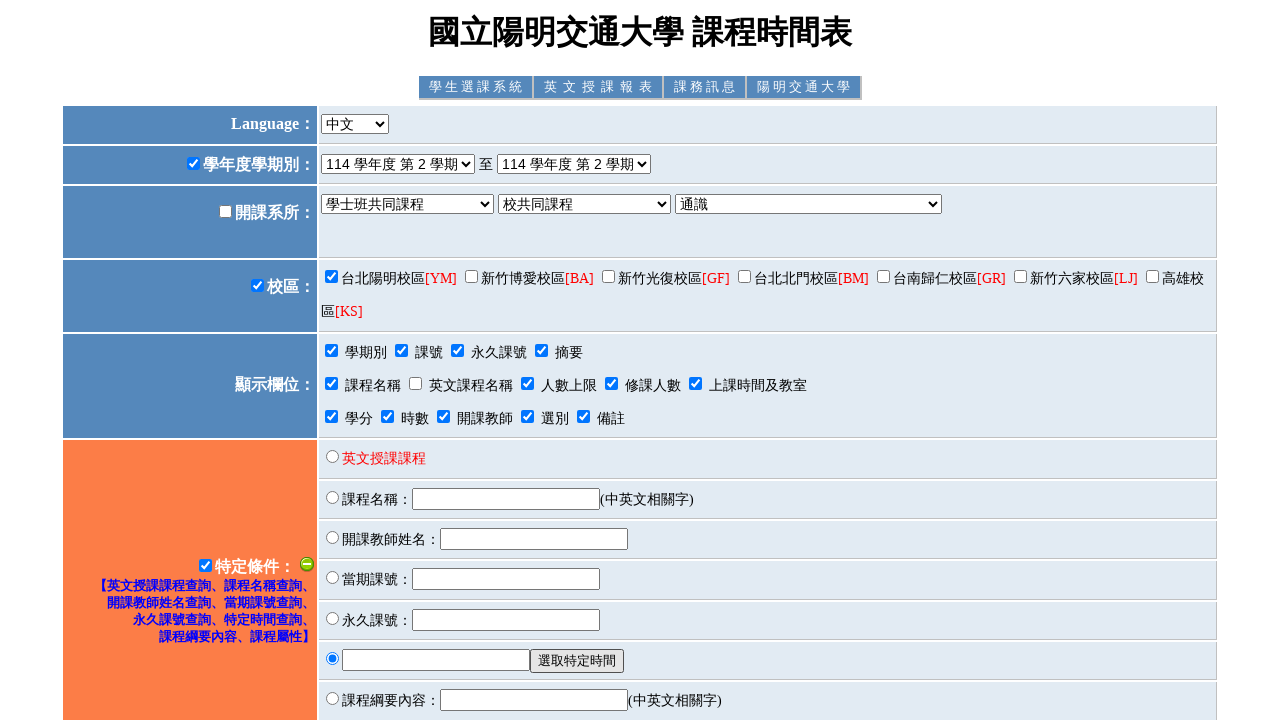

Selected time slot W5 at (657, 6) on input[name='daytime_W5']
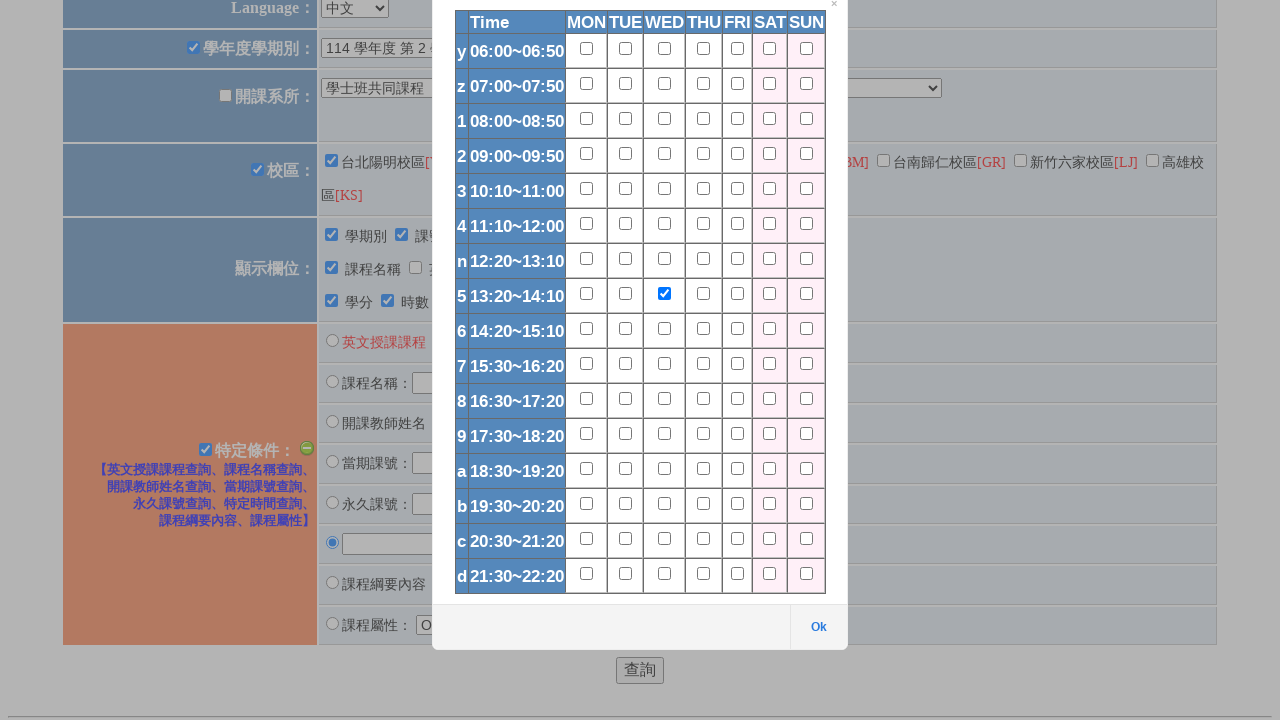

Confirmed time selection by clicking OK button at (818, 627) on button[name='jqi_state0_buttonOk']
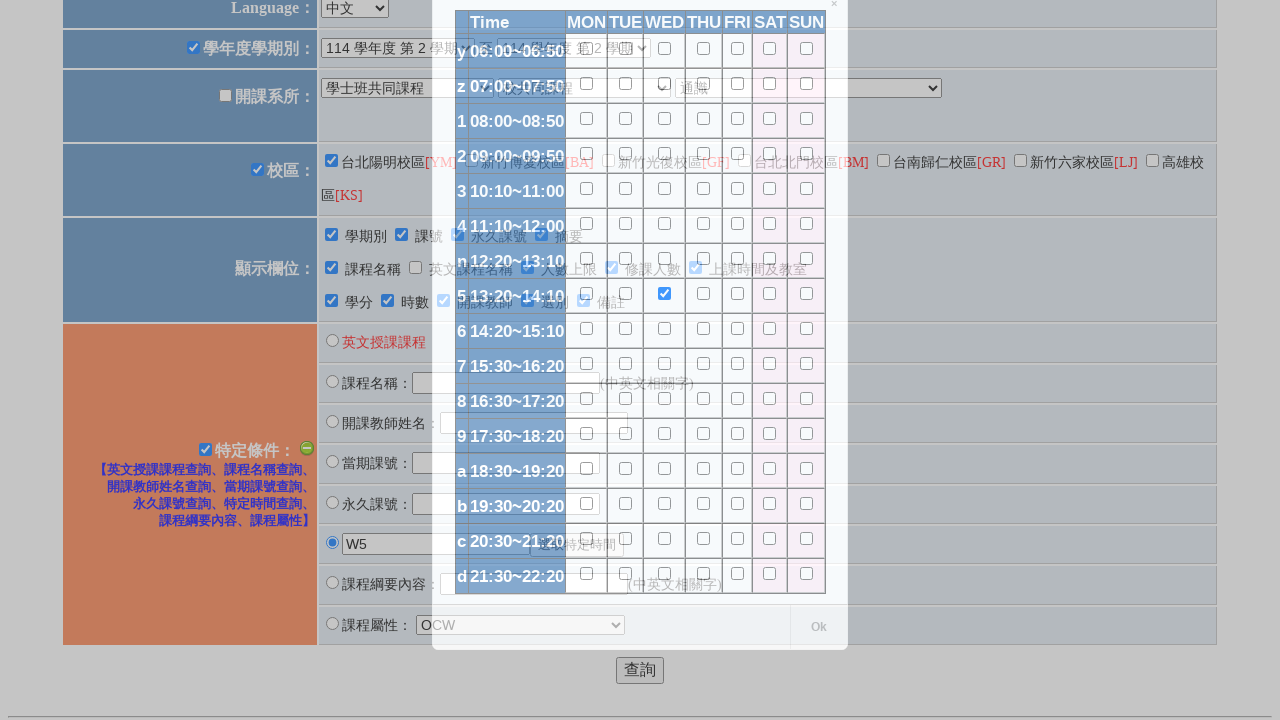

Clicked department checkbox to expand department selection at (225, 96) on #chkDep
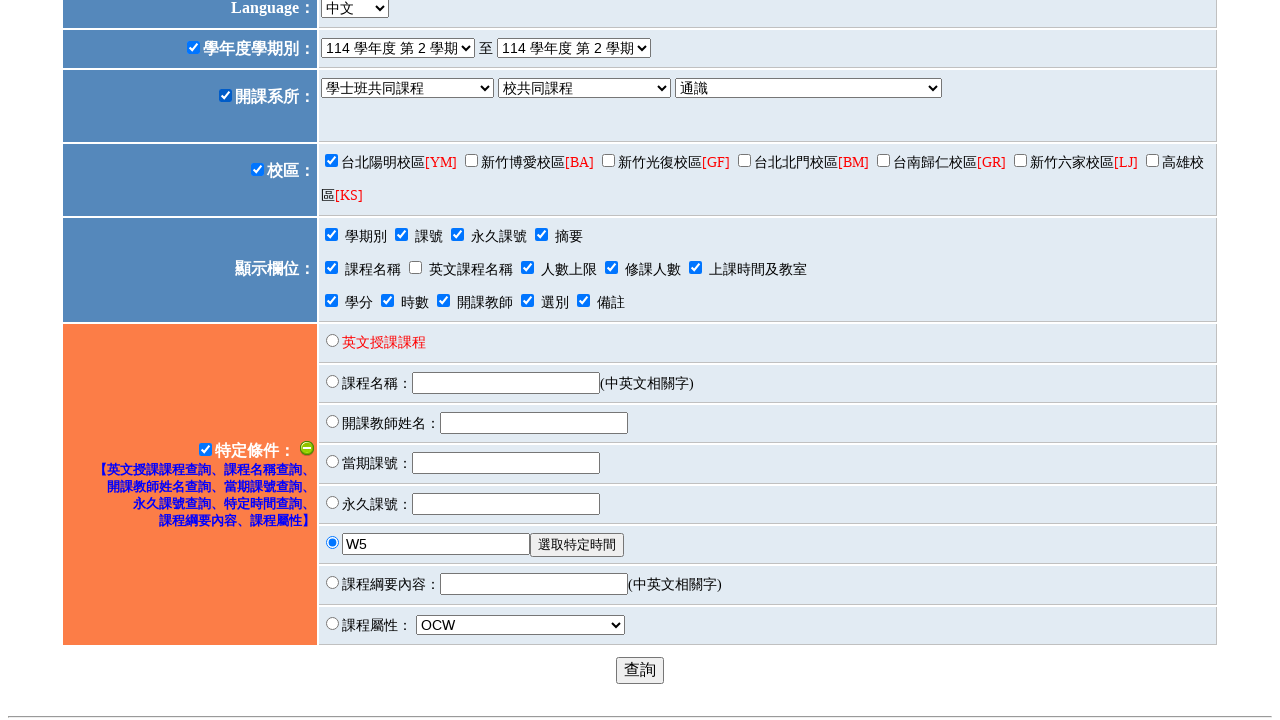

Clicked search button to search courses for time slot W5 at (640, 671) on #crstime_search
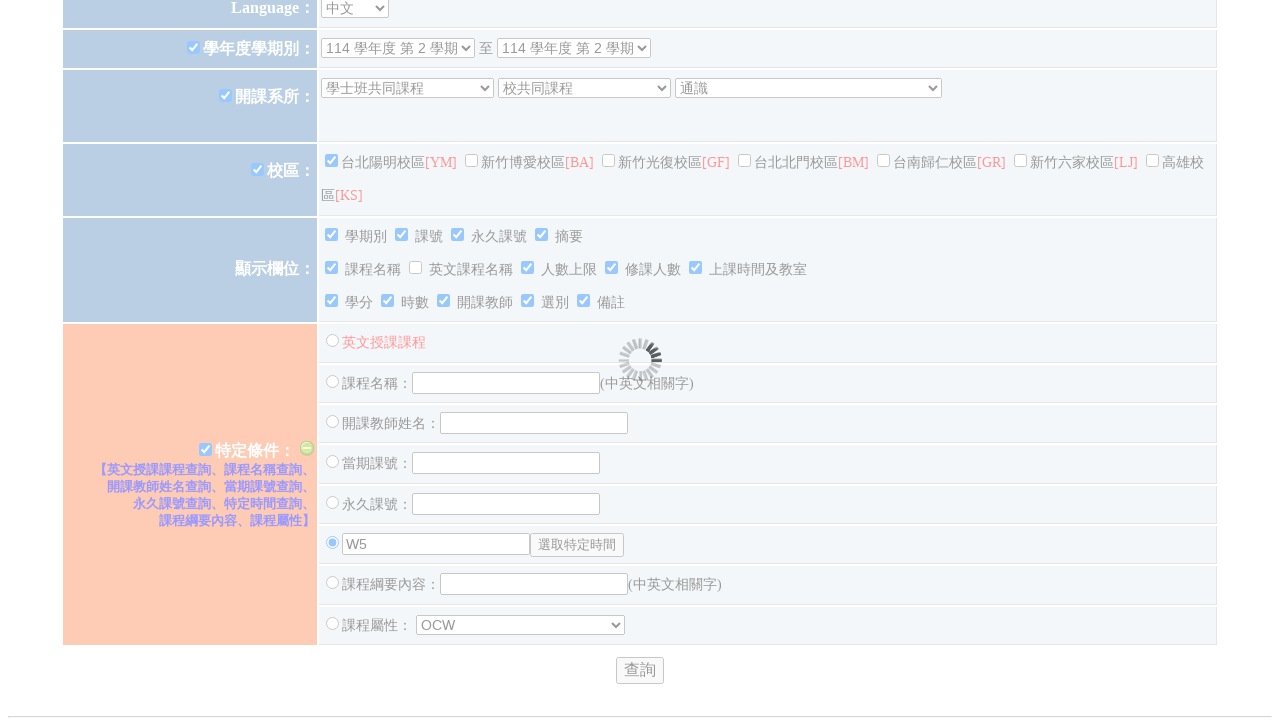

Waited 3 seconds for search results to load
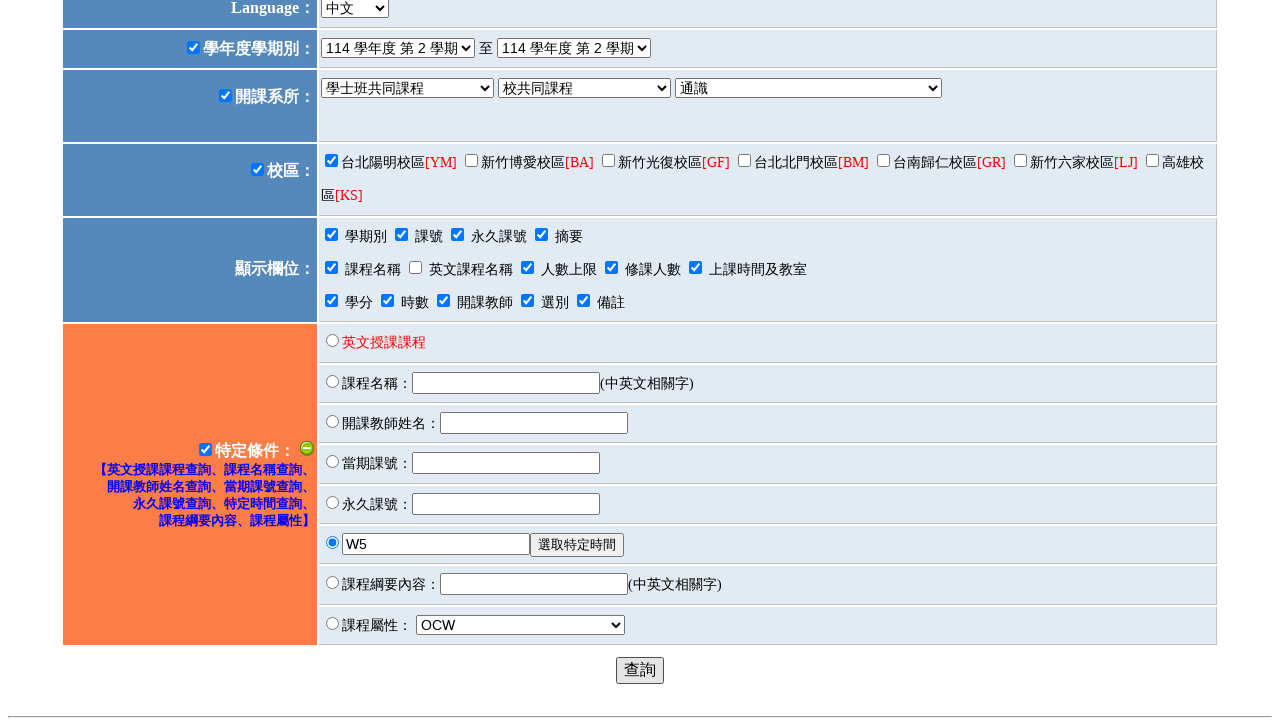

Course results loaded for time slot W5
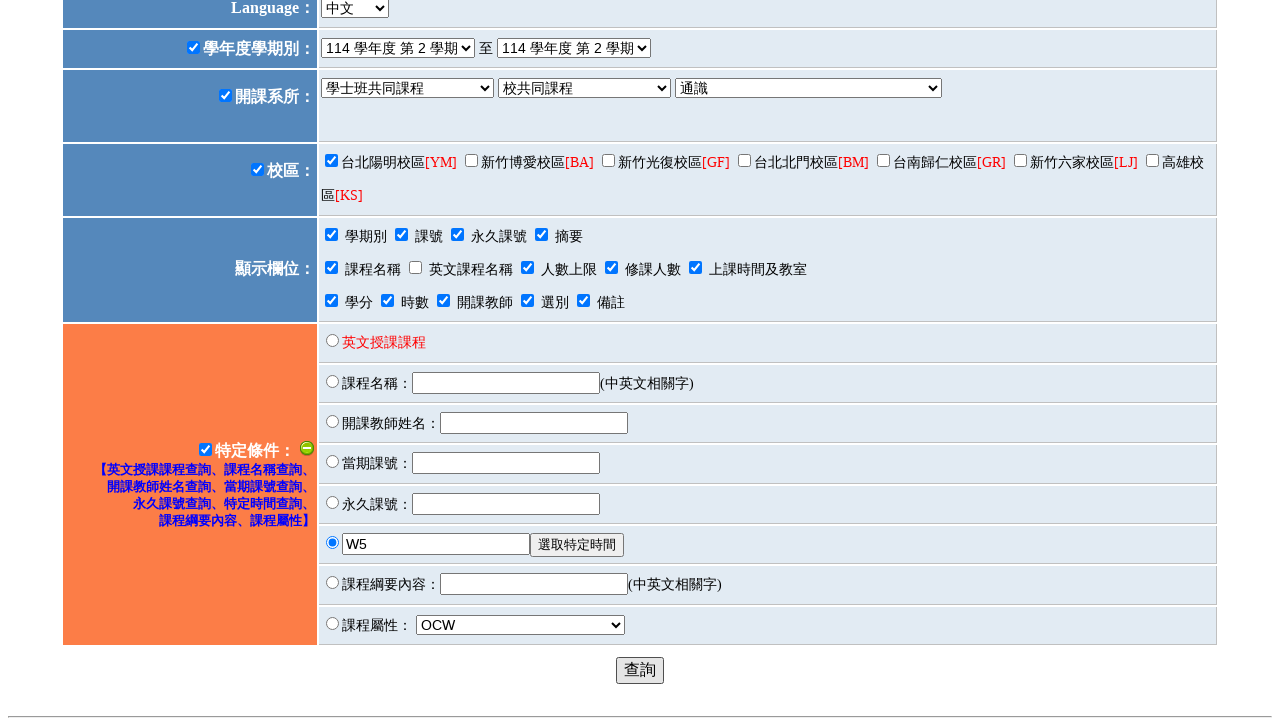

Opened time selection dialog to reset time slot at (577, 545) on #choose_time
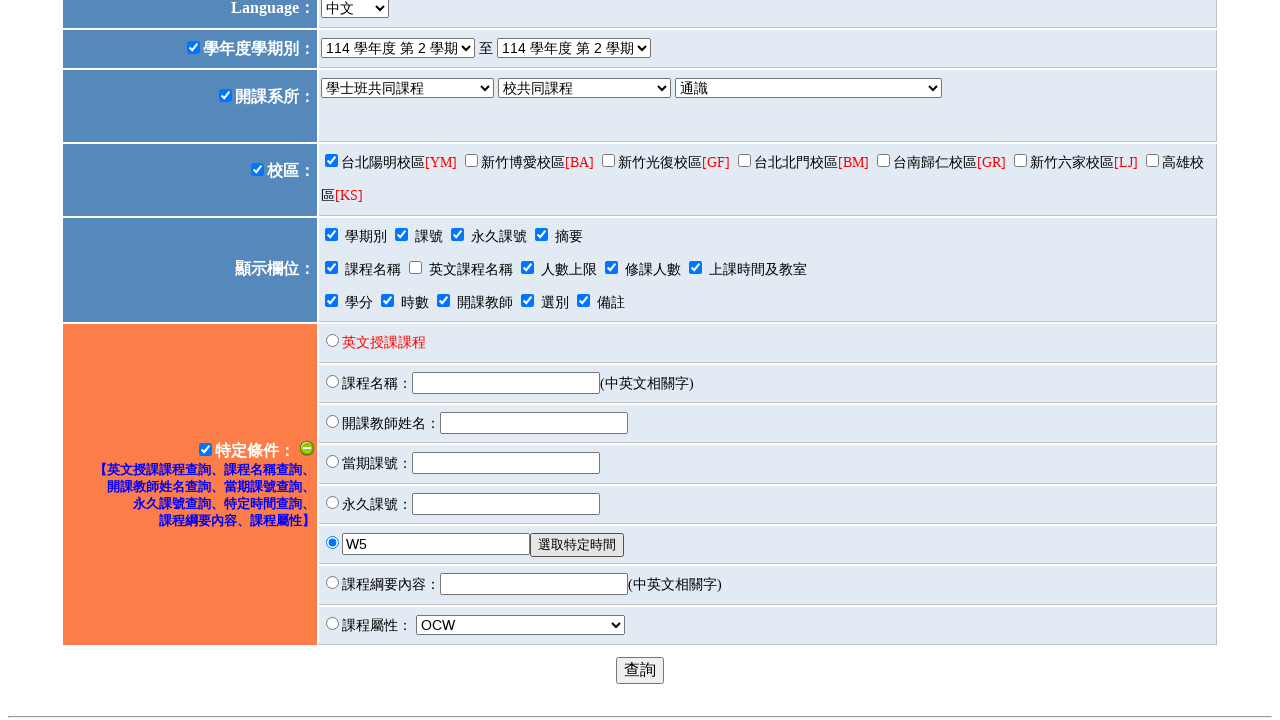

Deselected time slot W5 at (657, 6) on input[name='daytime_W5']
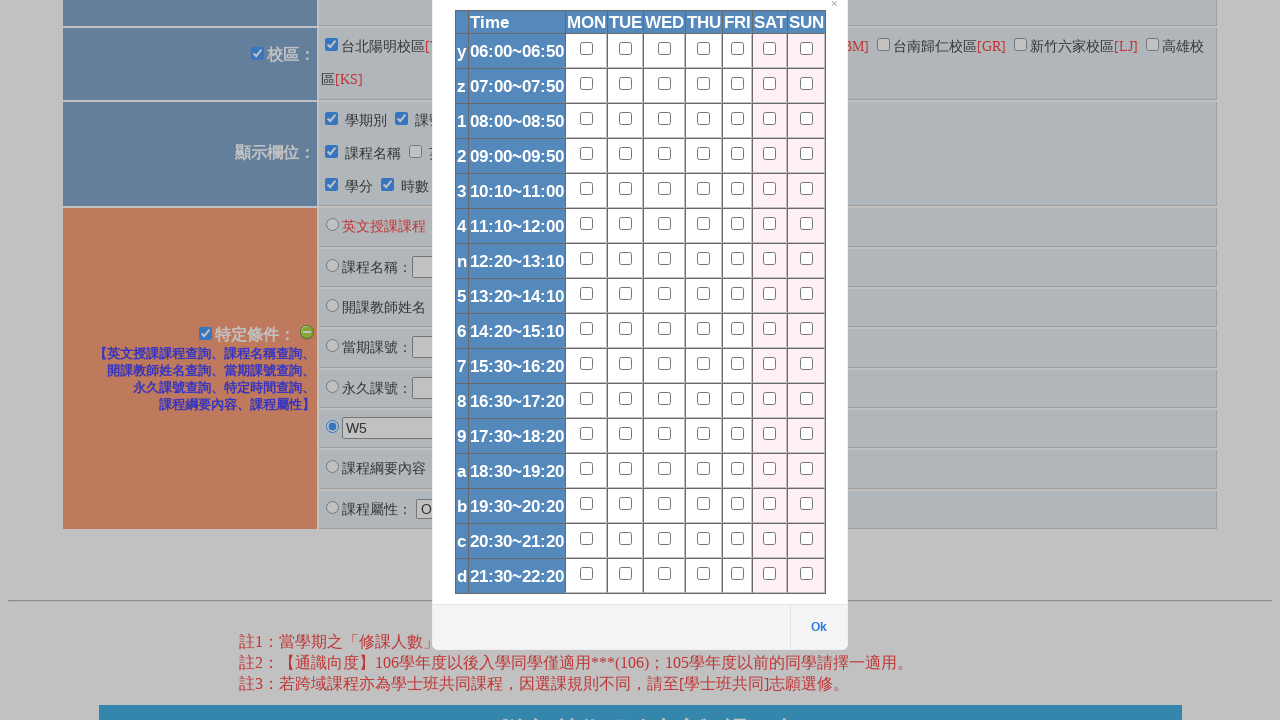

Confirmed time slot deselection by clicking OK button at (818, 627) on button[name='jqi_state0_buttonOk']
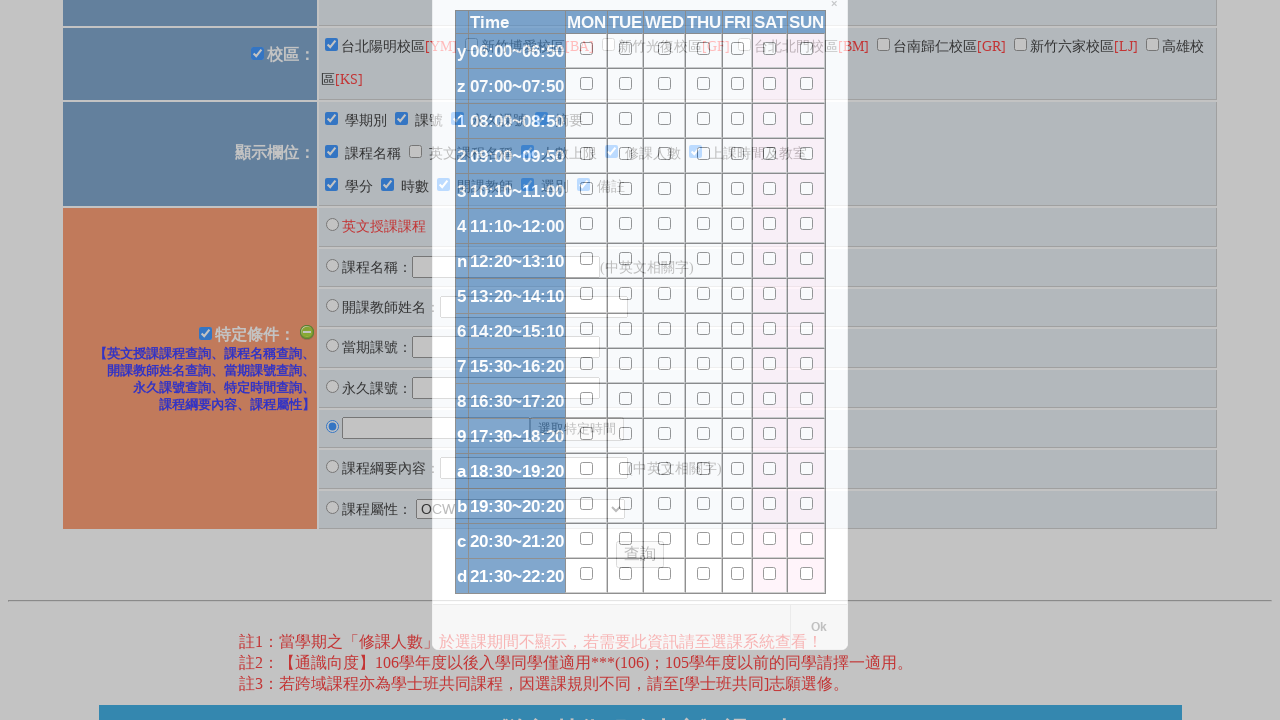

Waited 1 second before unchecking option filter
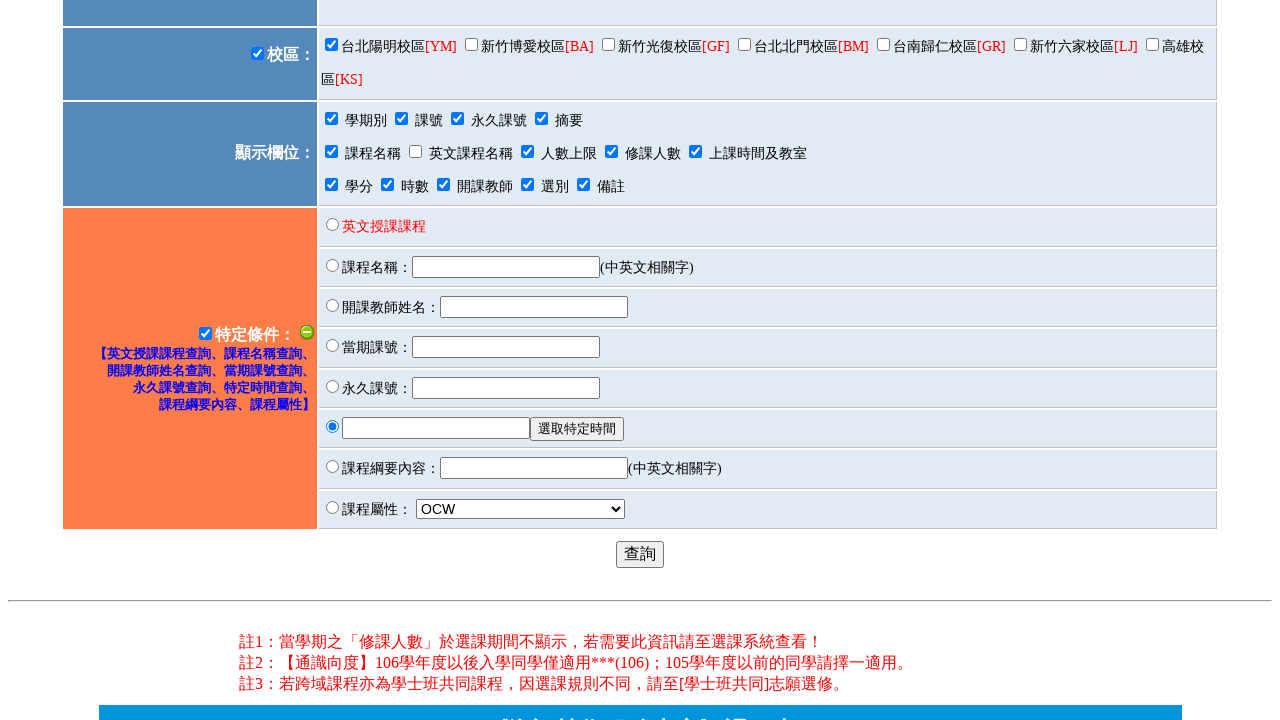

Unchecked option checkbox to collapse option filters at (205, 333) on #chkOption
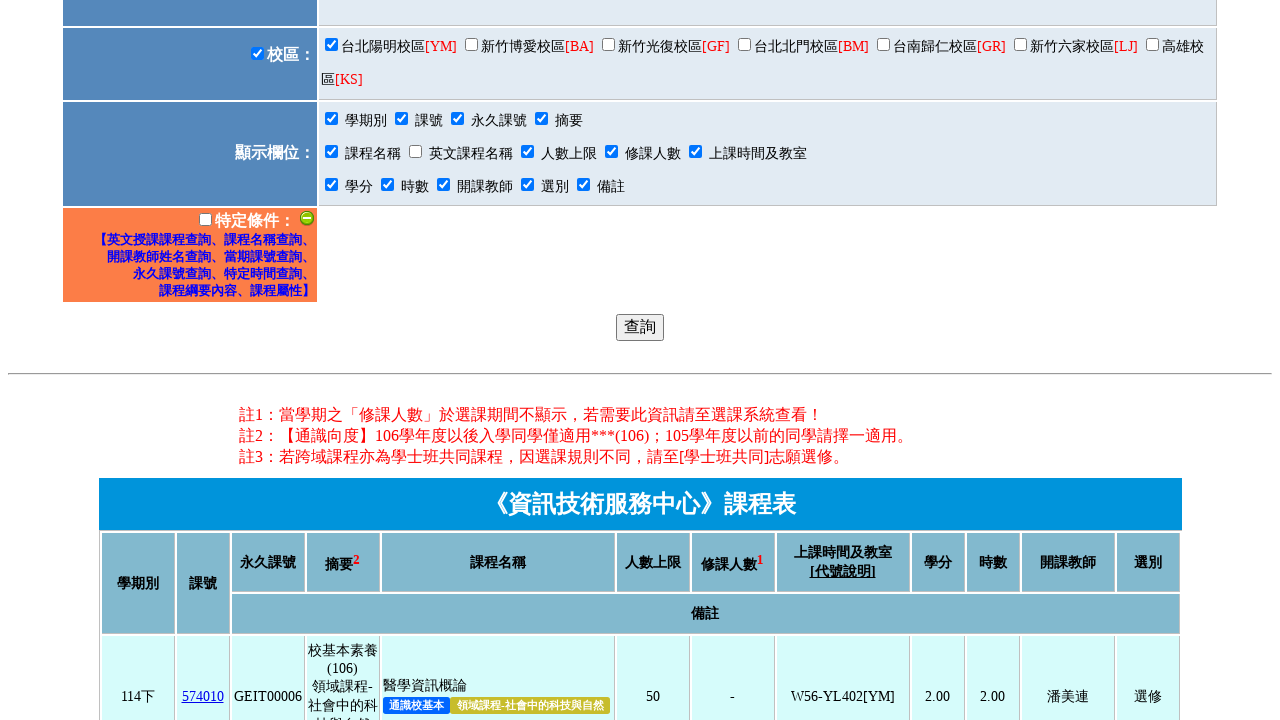

Deselected YM campus option at (331, 44) on input[name='selcampus'][value='YM']
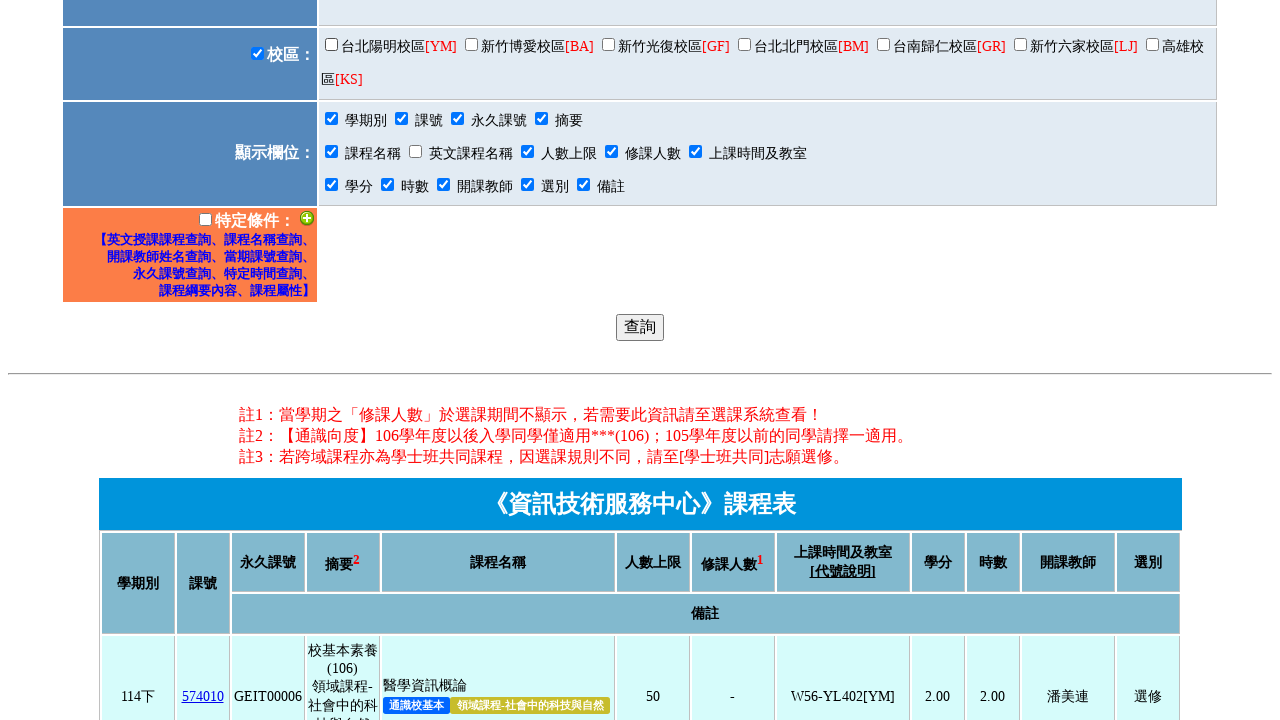

Unchecked campus checkbox to collapse campus selection at (257, 53) on #chkCampus
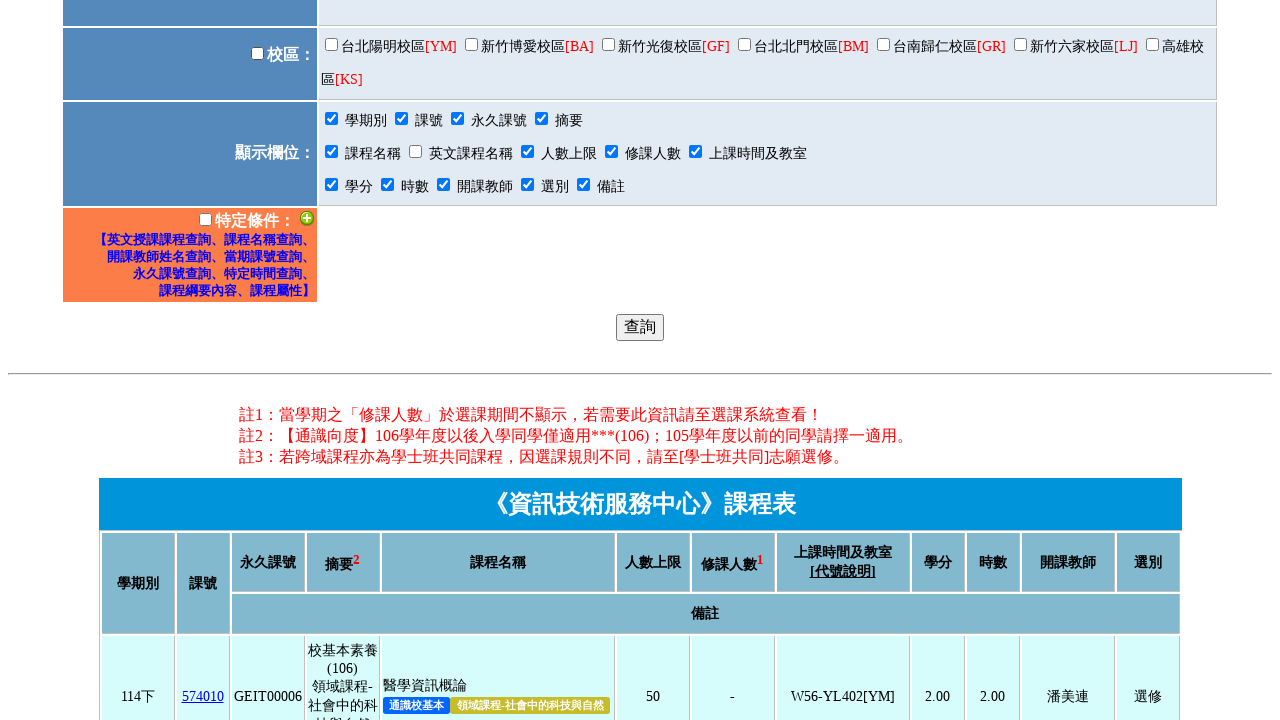

Clicked campus checkbox to expand campus selection at (257, 53) on #chkCampus
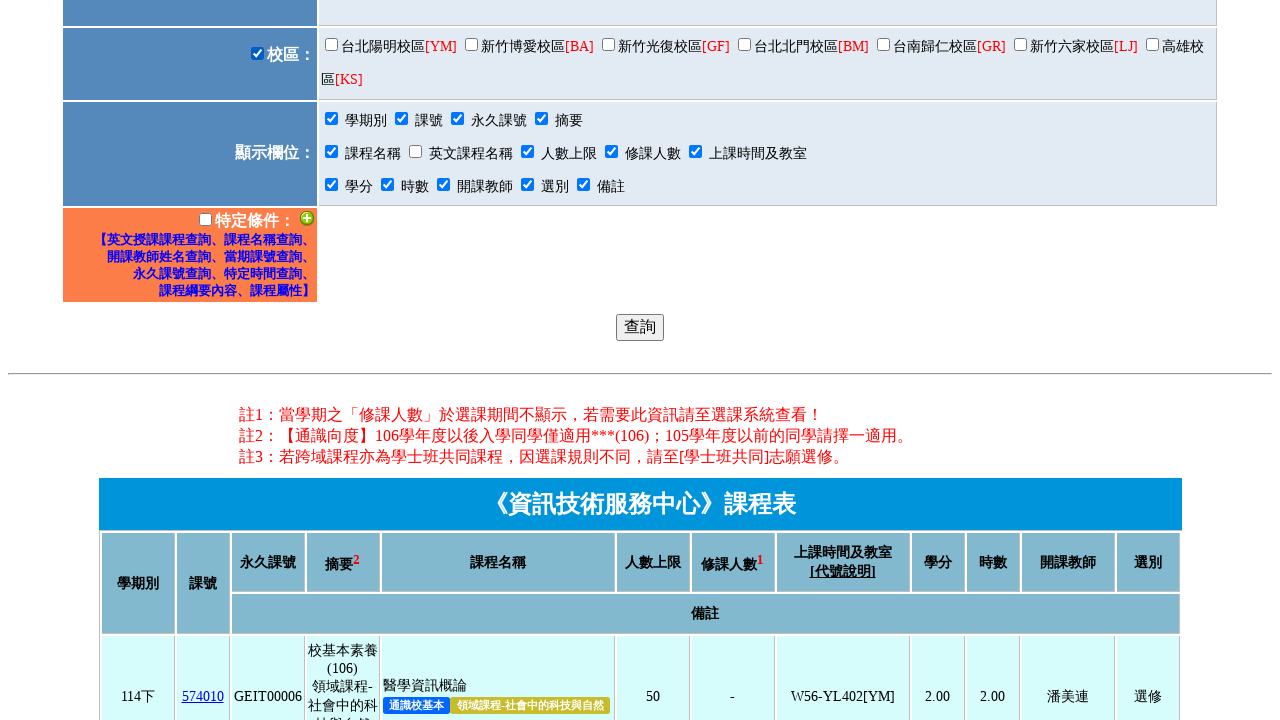

Selected YM campus option at (331, 44) on input[name='selcampus'][value='YM']
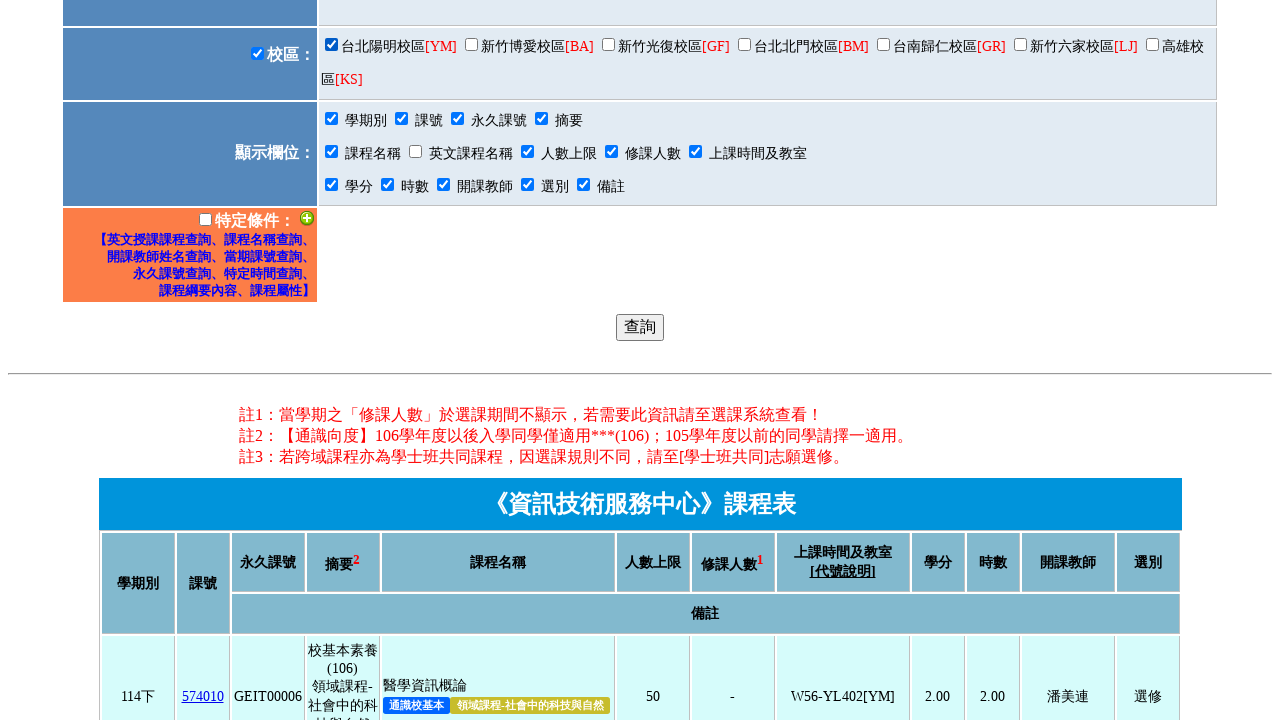

Selected course type (common courses) from dropdown on #fType
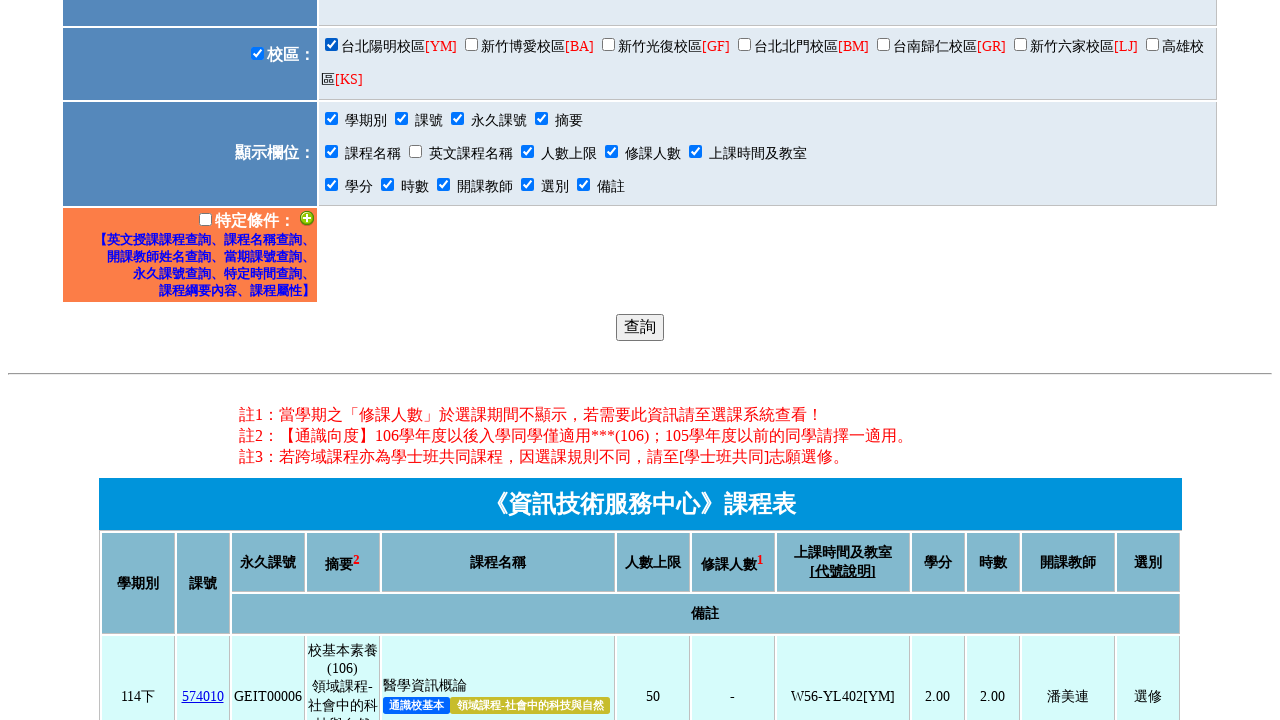

Clicked option checkbox to expand option filters at (205, 220) on #chkOption
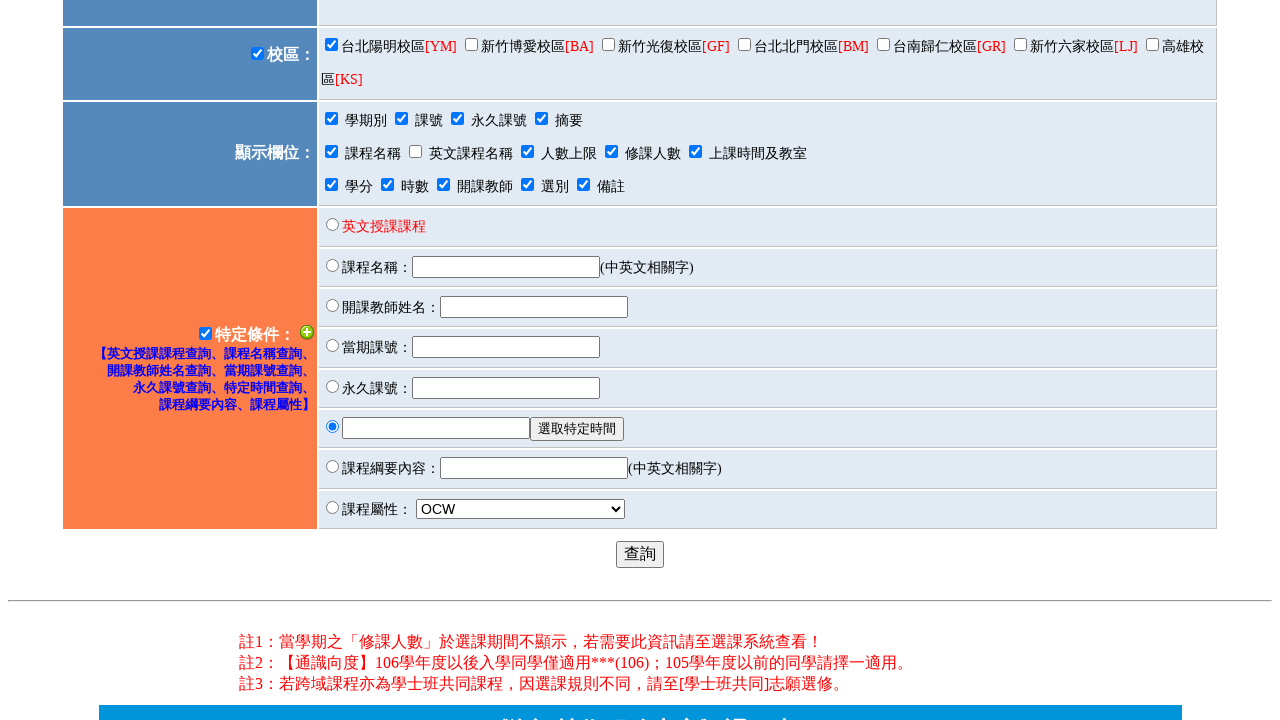

Clicked choose time button to open time selection dialog at (577, 429) on #choose_time
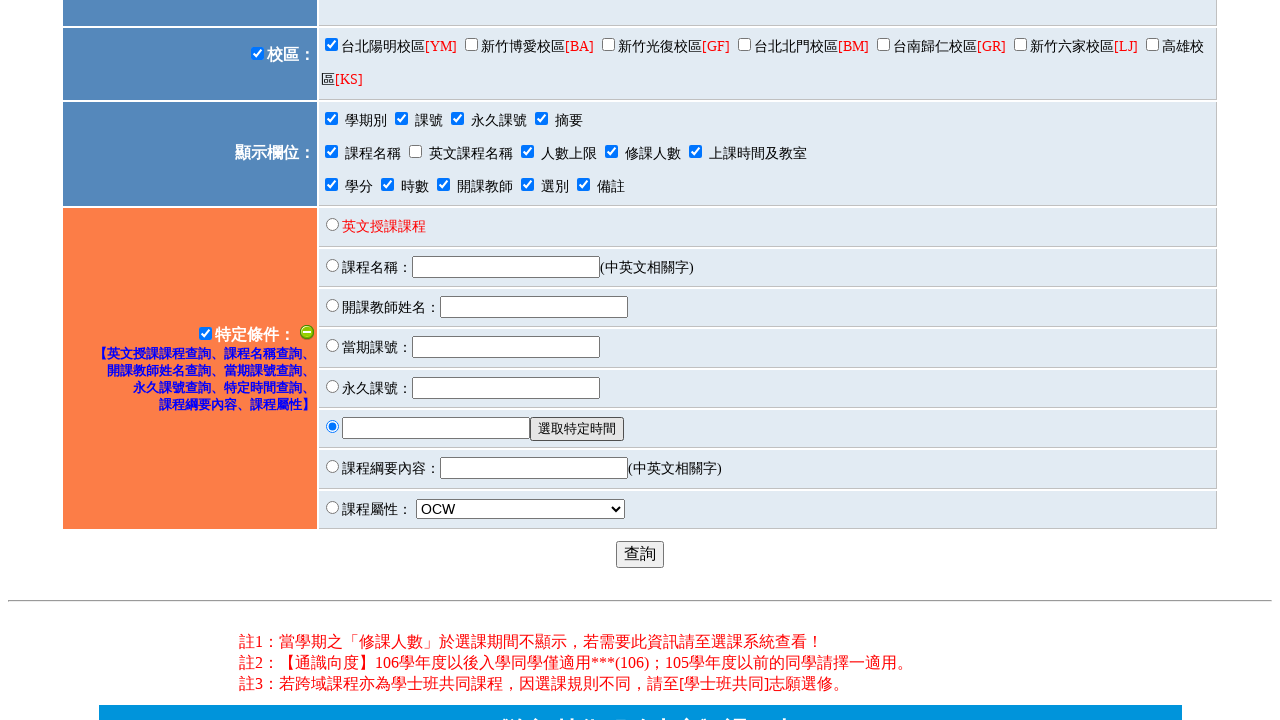

Selected time slot R5 at (696, 6) on input[name='daytime_R5']
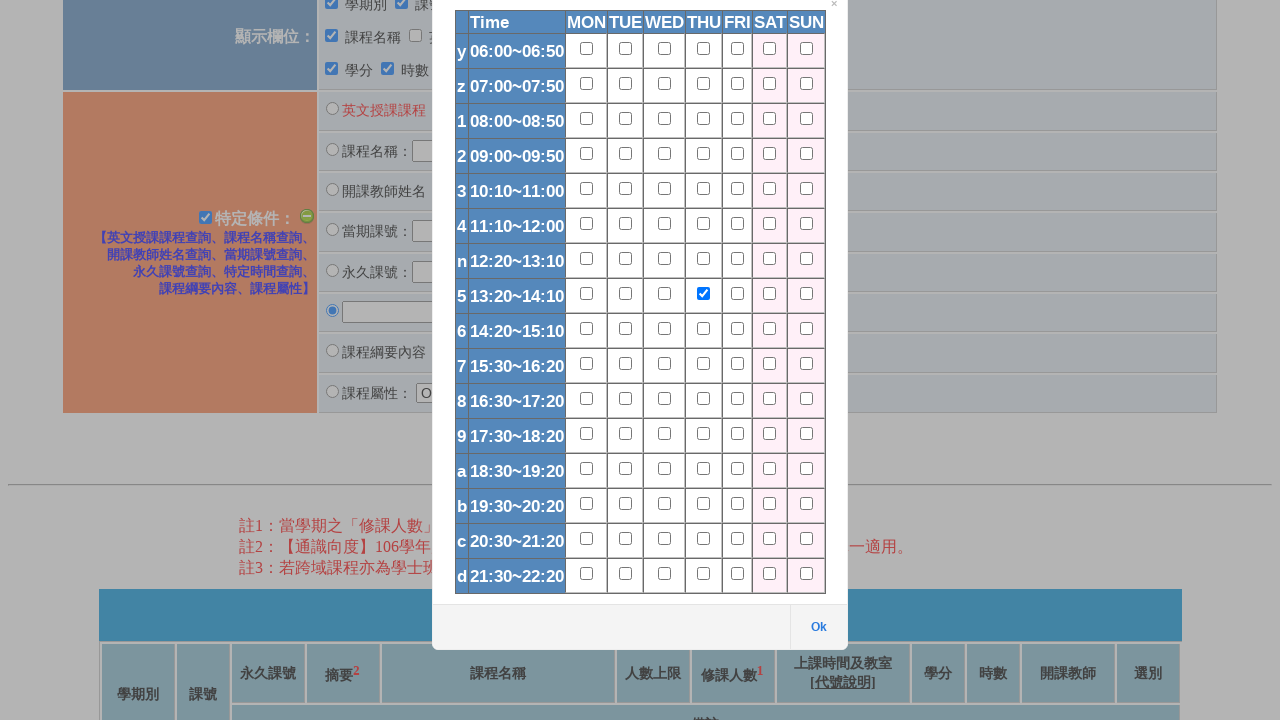

Confirmed time selection by clicking OK button at (818, 627) on button[name='jqi_state0_buttonOk']
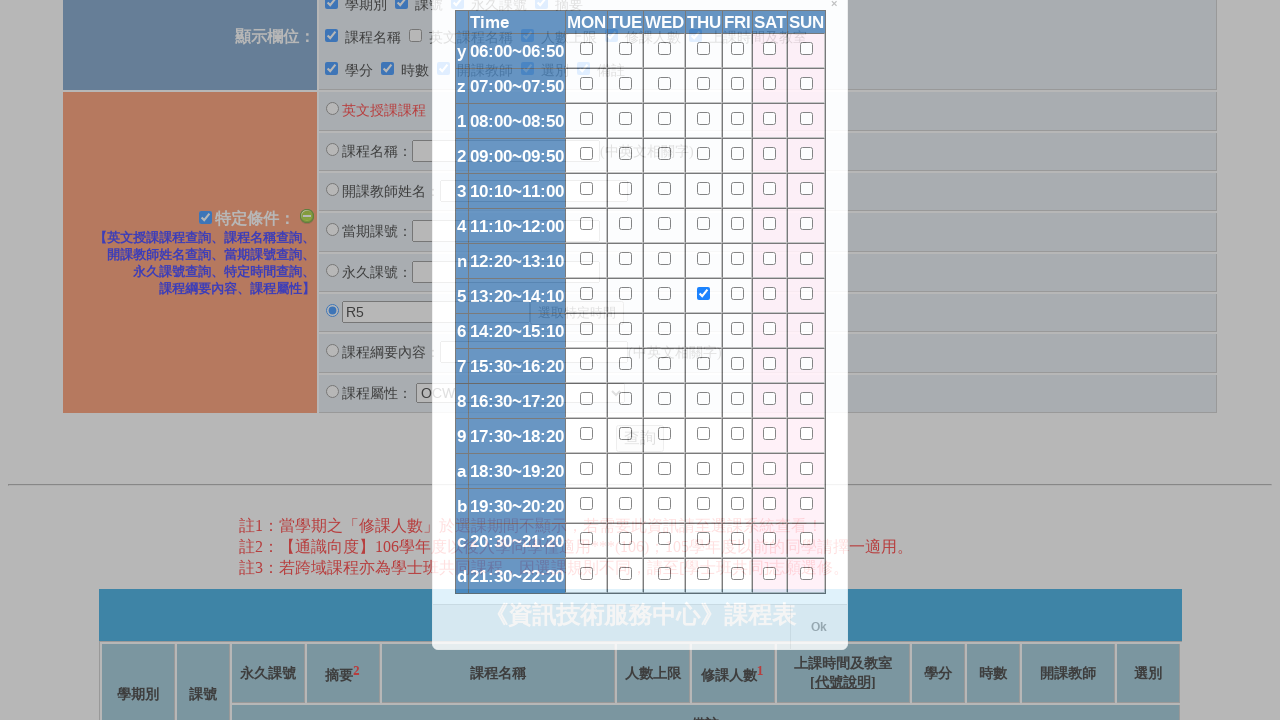

Clicked department checkbox to expand department selection at (225, 222) on #chkDep
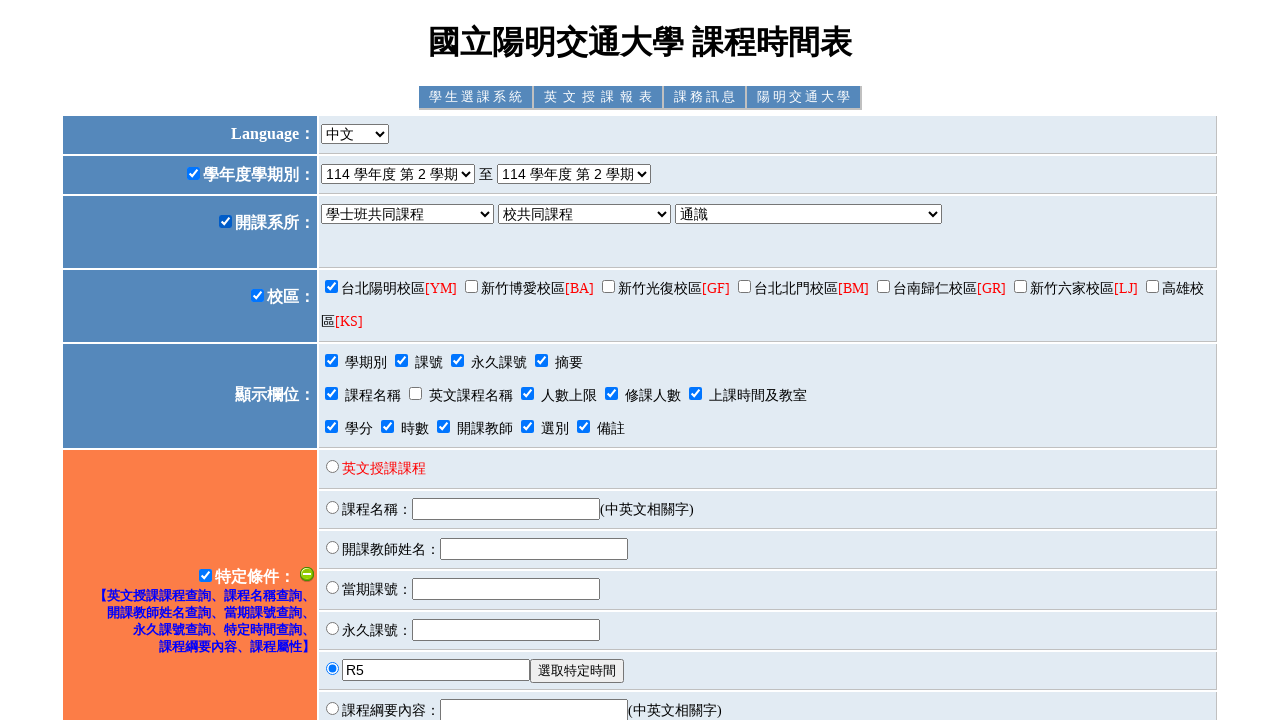

Clicked search button to search courses for time slot R5 at (640, 361) on #crstime_search
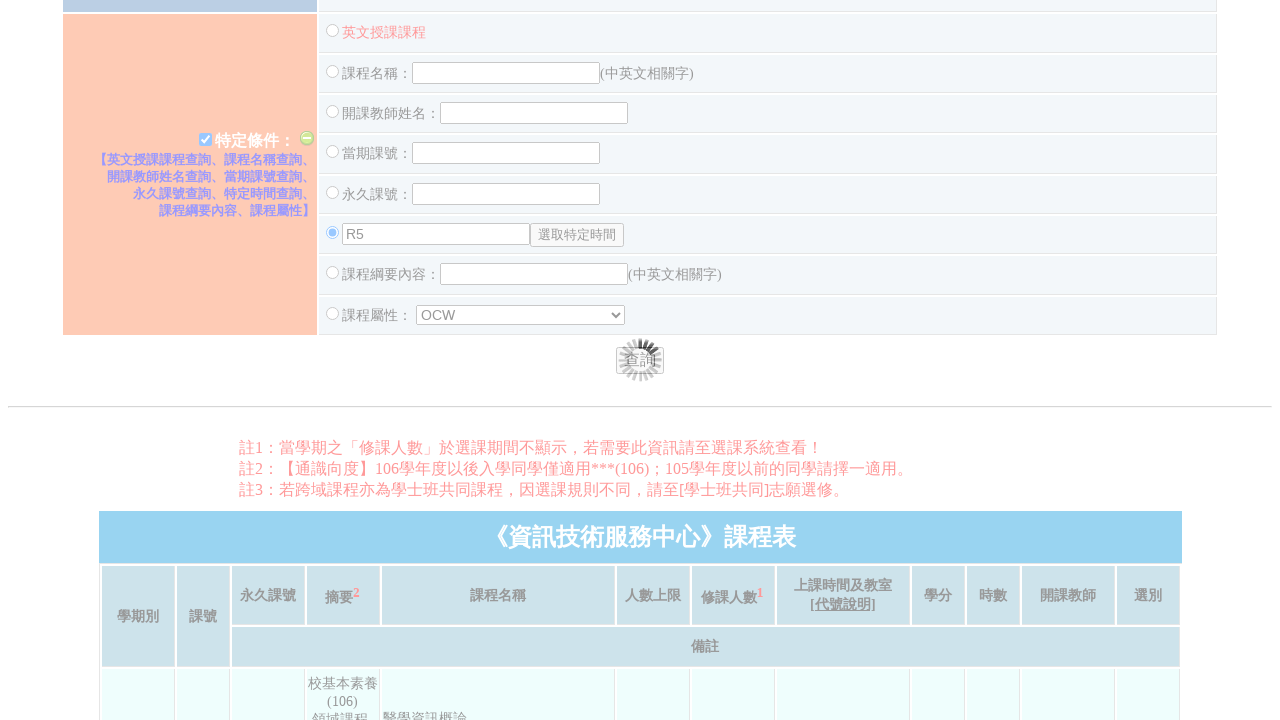

Waited 3 seconds for search results to load
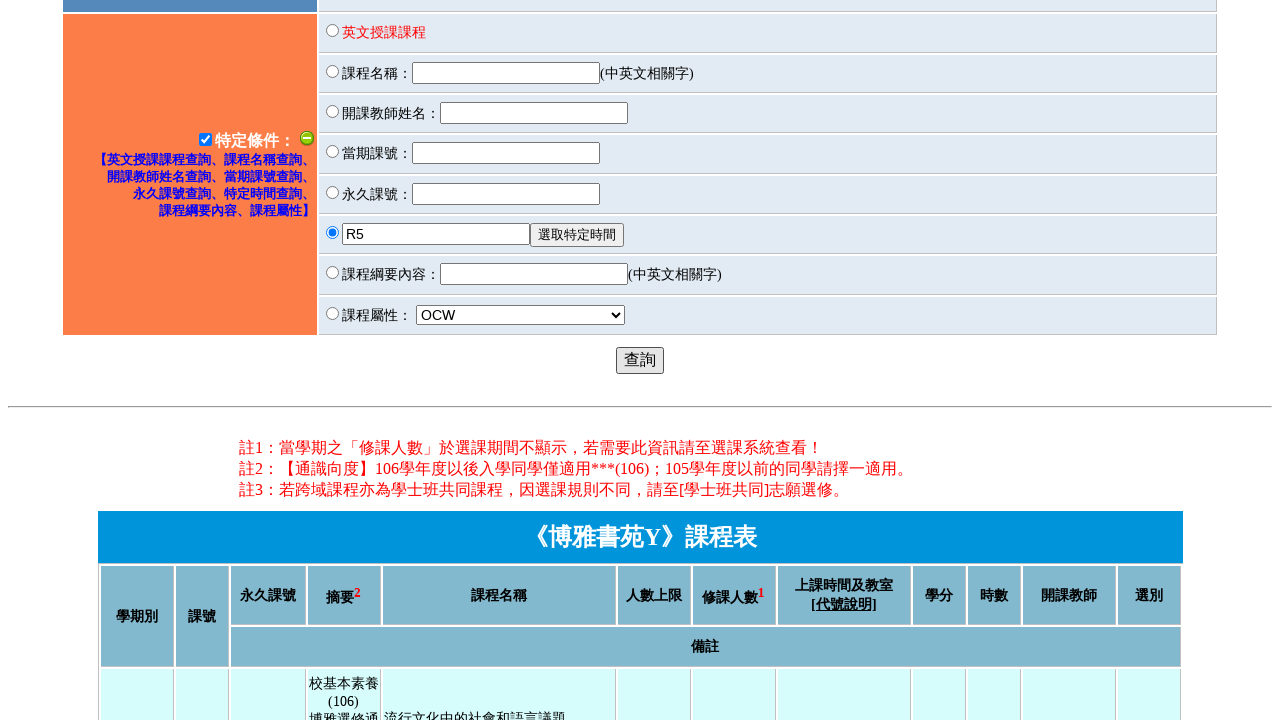

Course results loaded for time slot R5
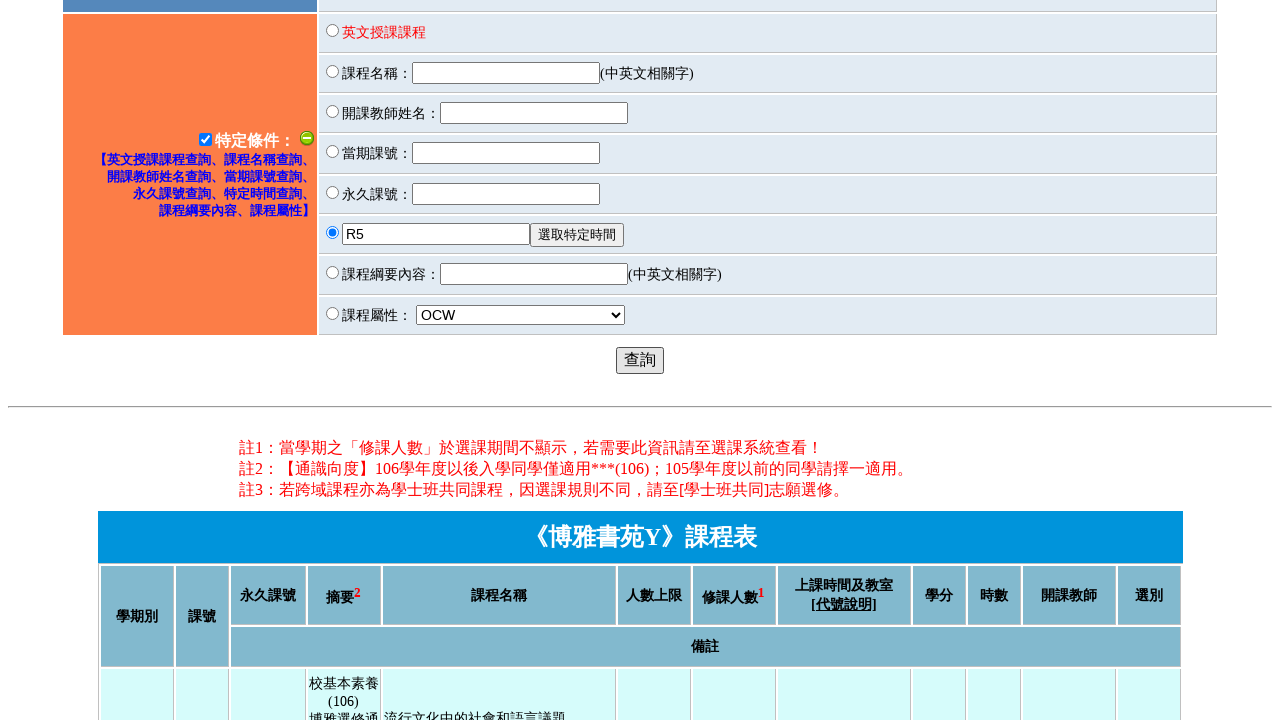

Opened time selection dialog to reset time slot at (577, 235) on #choose_time
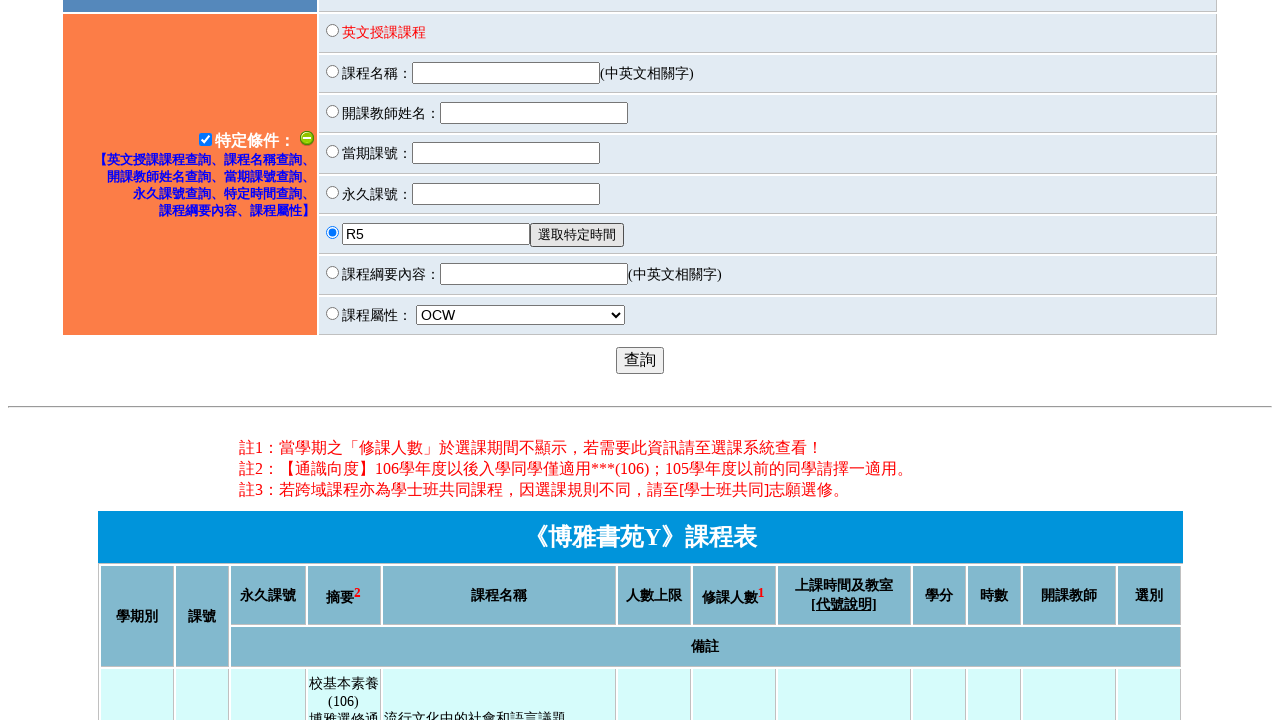

Deselected time slot R5 at (696, 6) on input[name='daytime_R5']
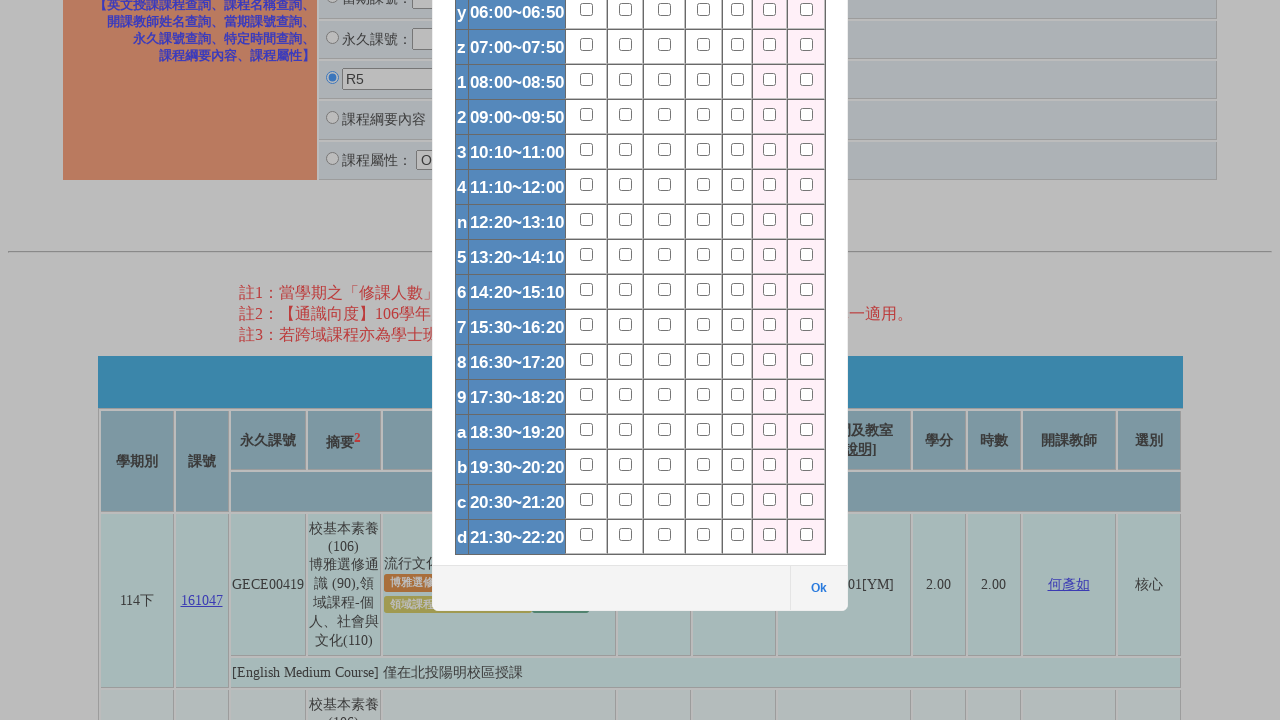

Confirmed time slot deselection by clicking OK button at (818, 588) on button[name='jqi_state0_buttonOk']
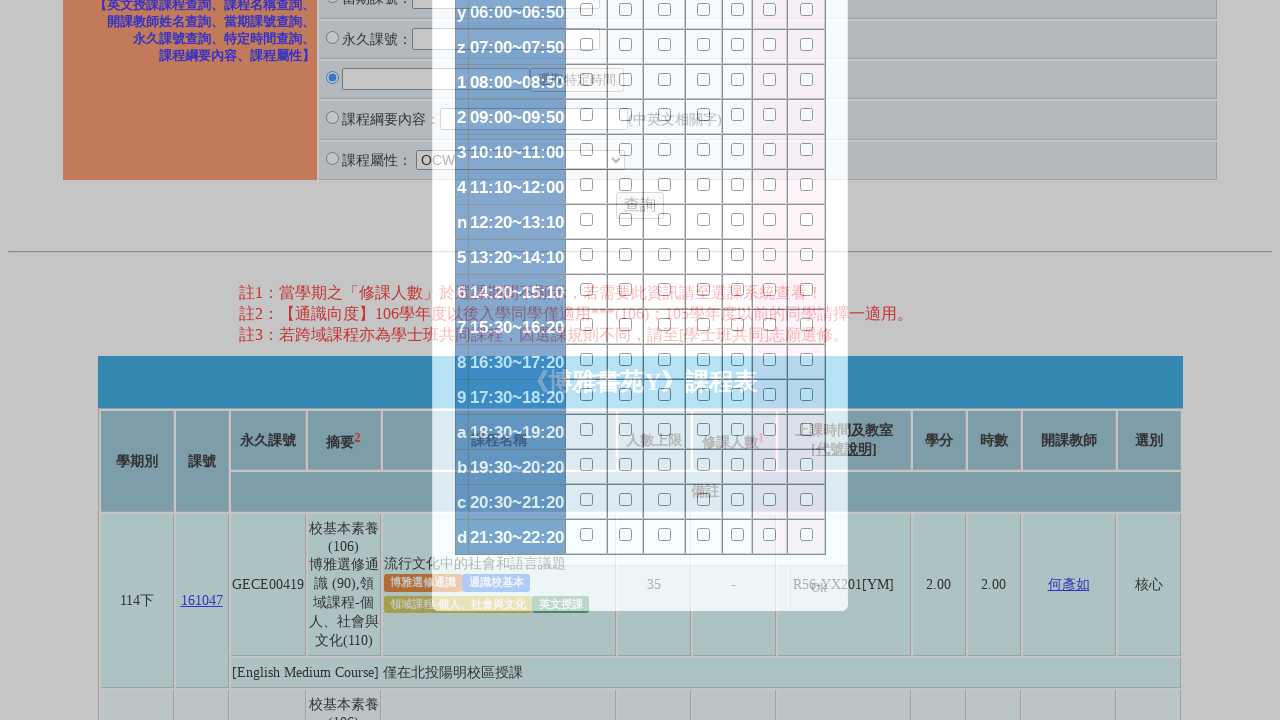

Waited 1 second before unchecking option filter
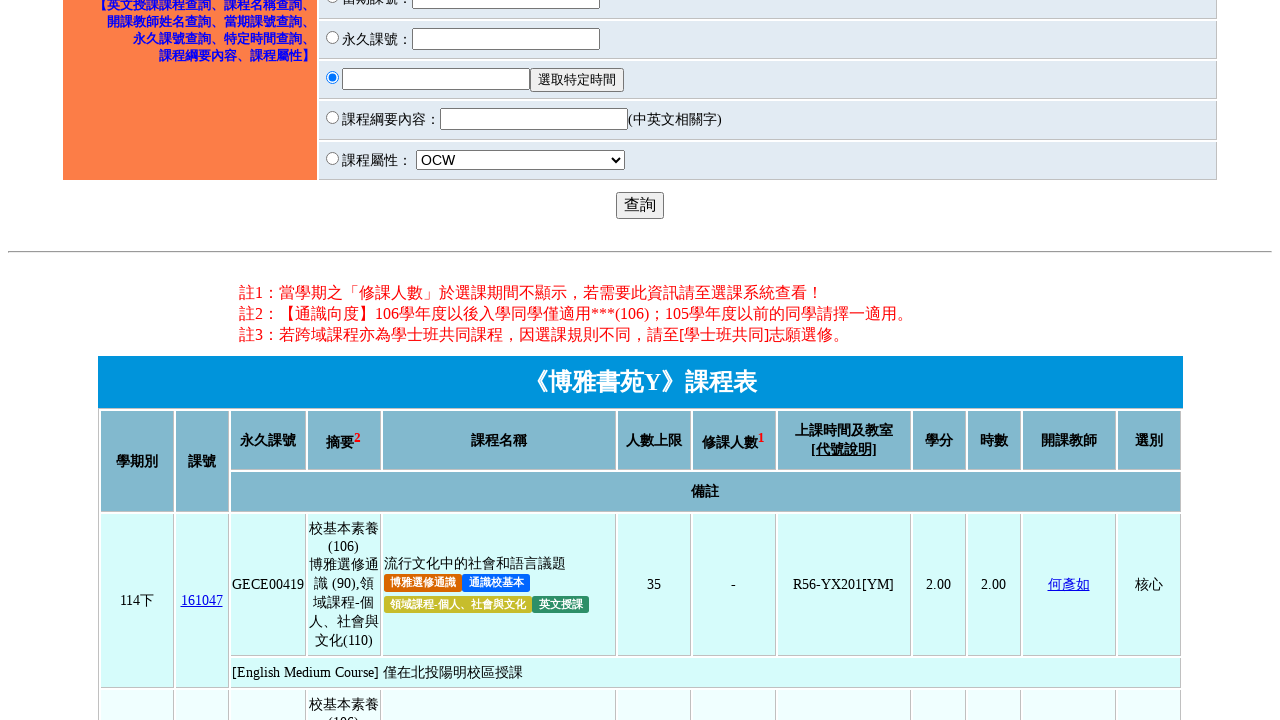

Unchecked option checkbox to collapse option filters at (205, 360) on #chkOption
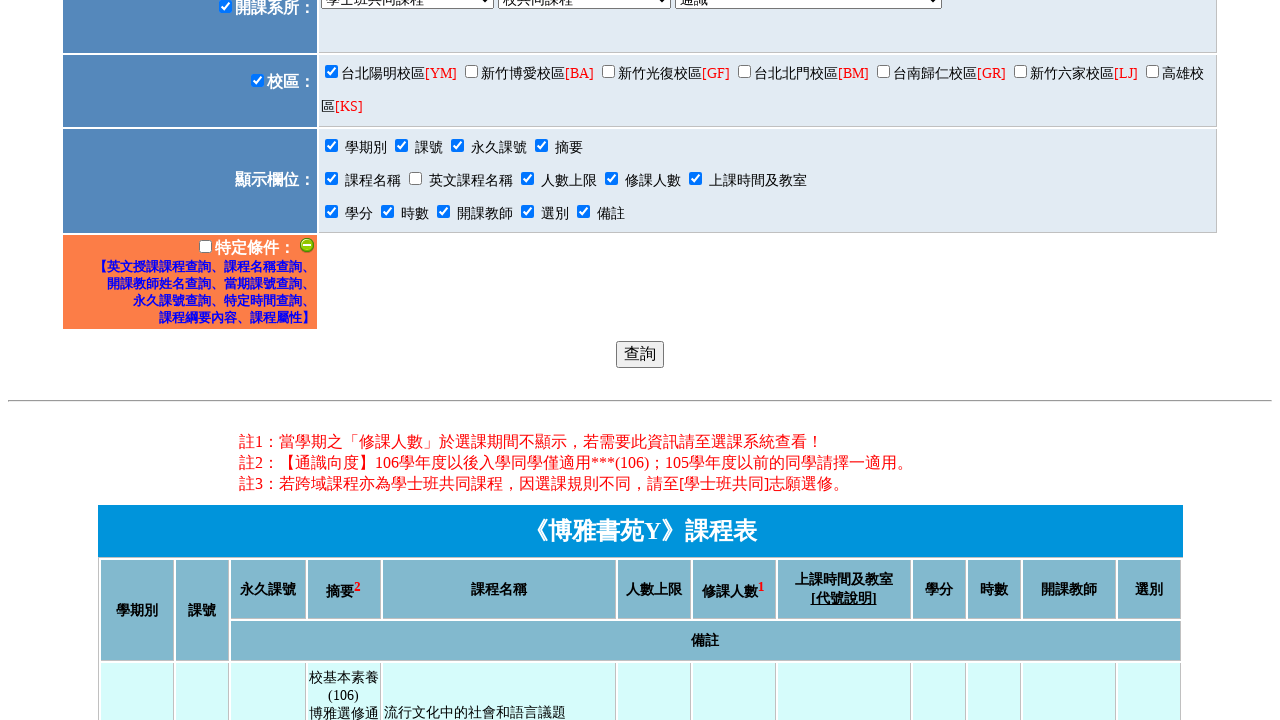

Deselected YM campus option at (331, 71) on input[name='selcampus'][value='YM']
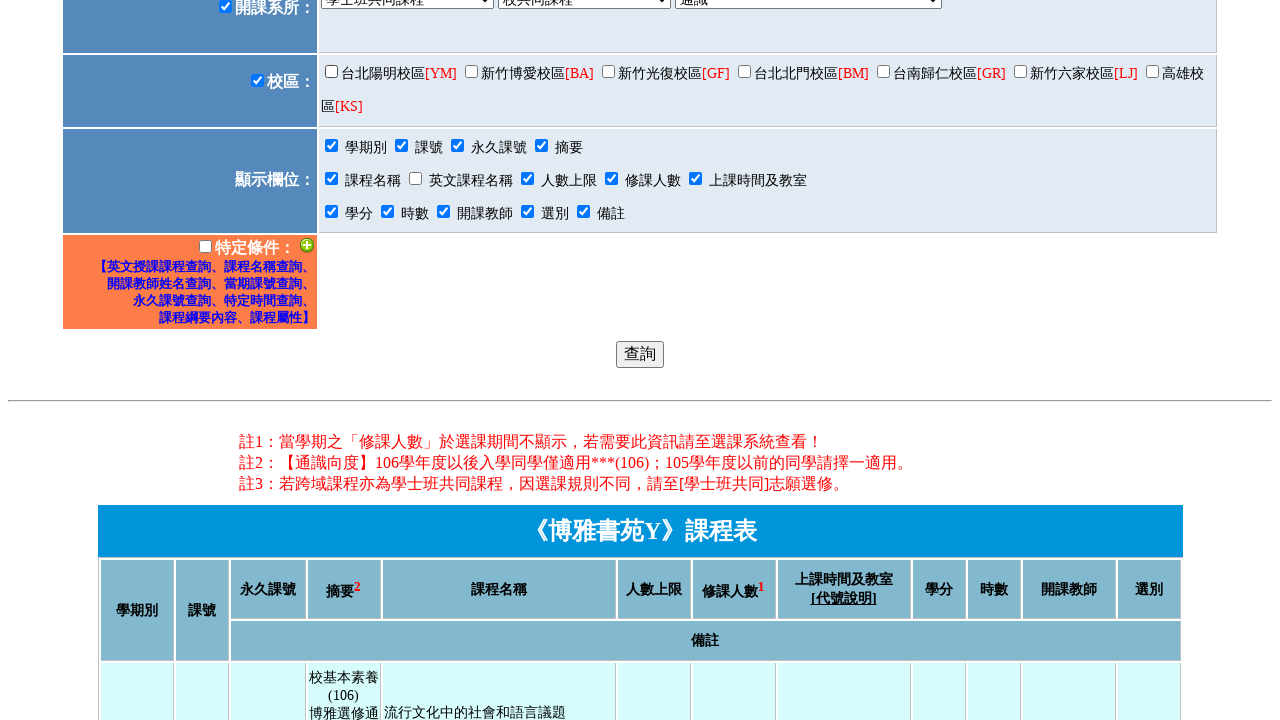

Unchecked campus checkbox to collapse campus selection at (257, 80) on #chkCampus
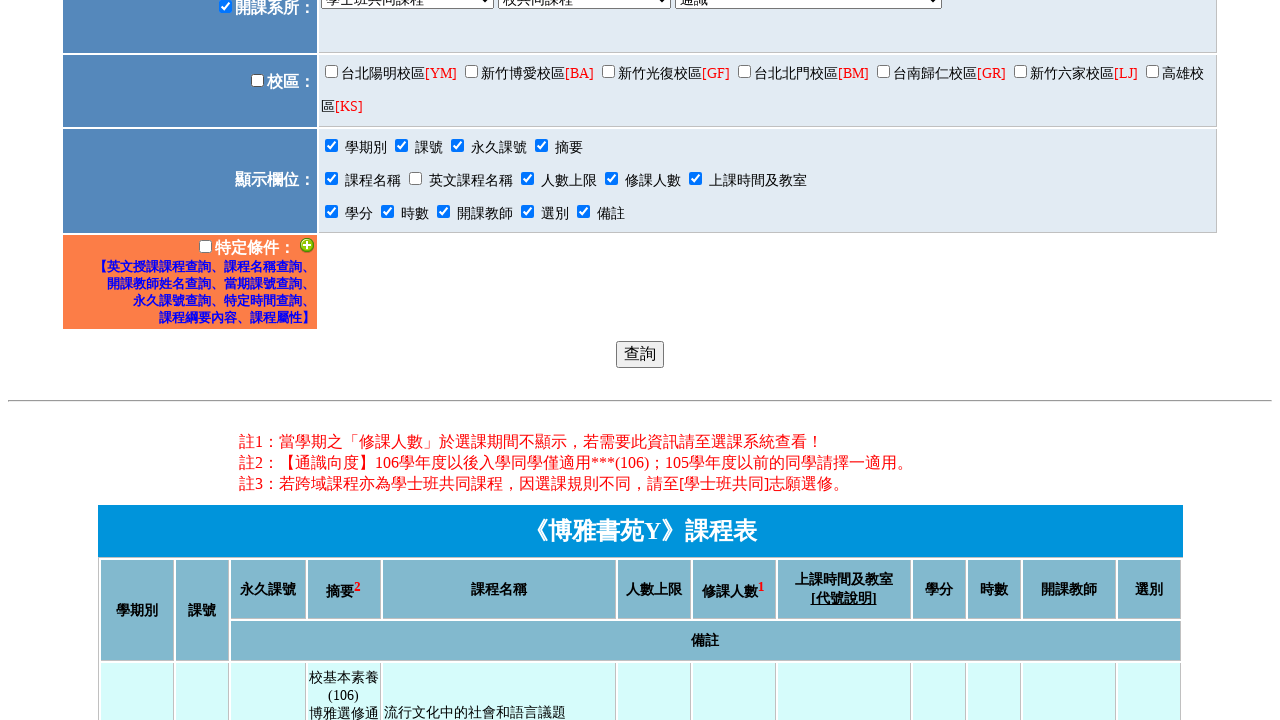

Clicked campus checkbox to expand campus selection at (257, 80) on #chkCampus
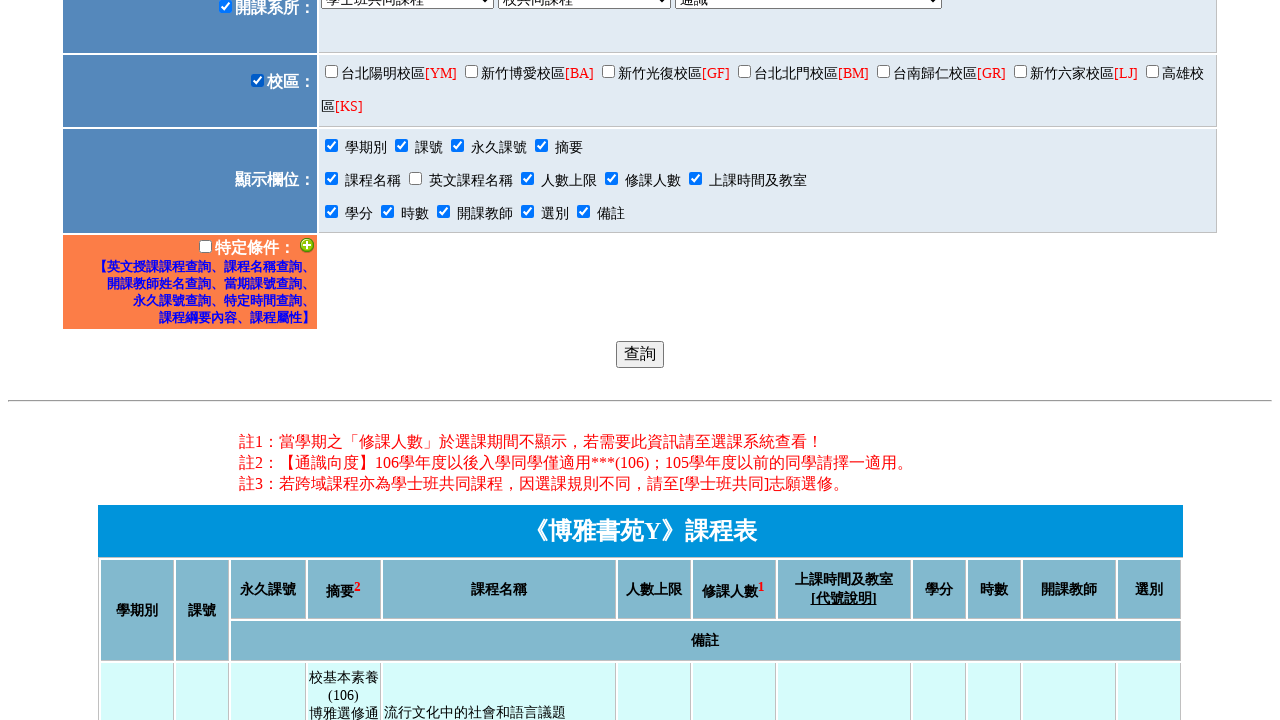

Selected YM campus option at (331, 71) on input[name='selcampus'][value='YM']
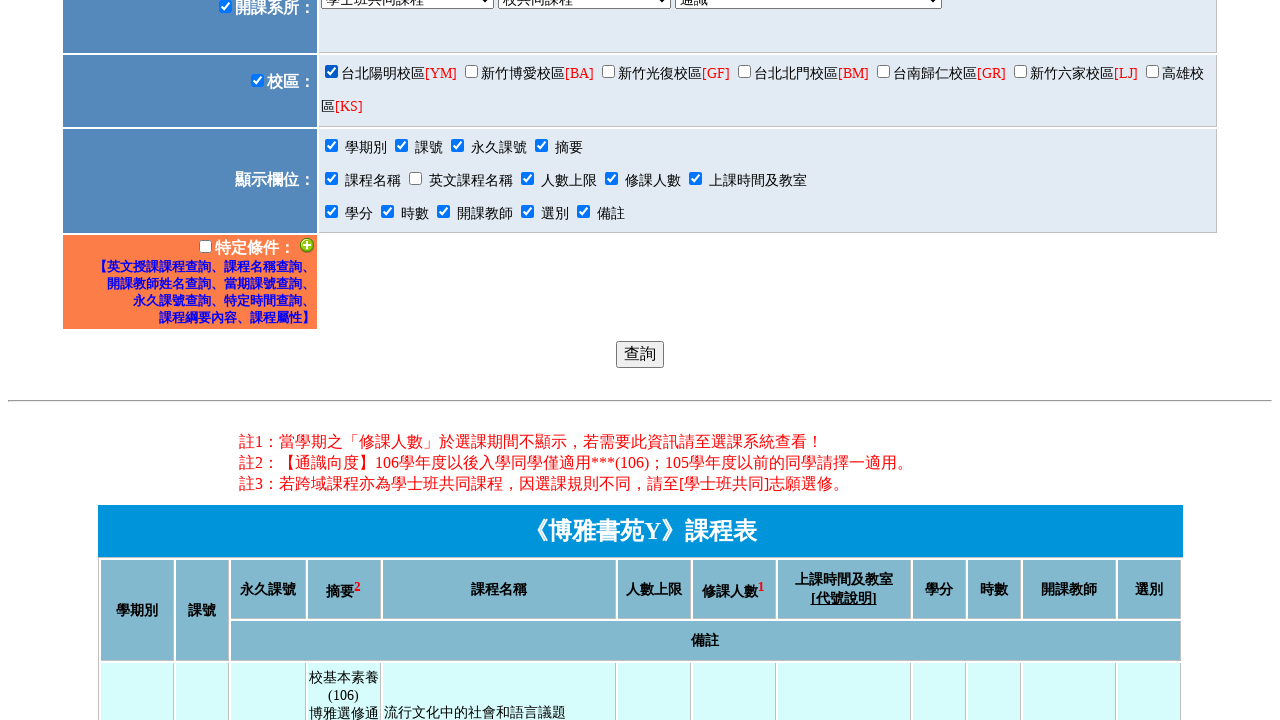

Selected course type (common courses) from dropdown on #fType
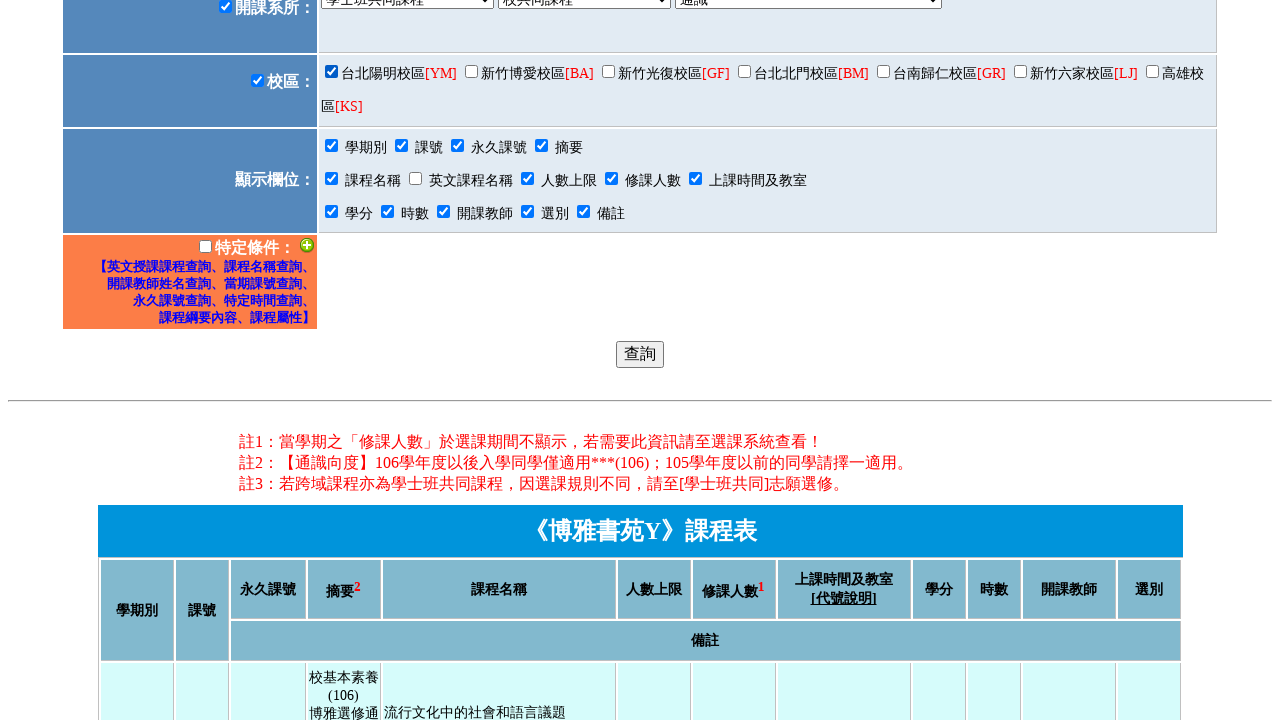

Clicked option checkbox to expand option filters at (205, 247) on #chkOption
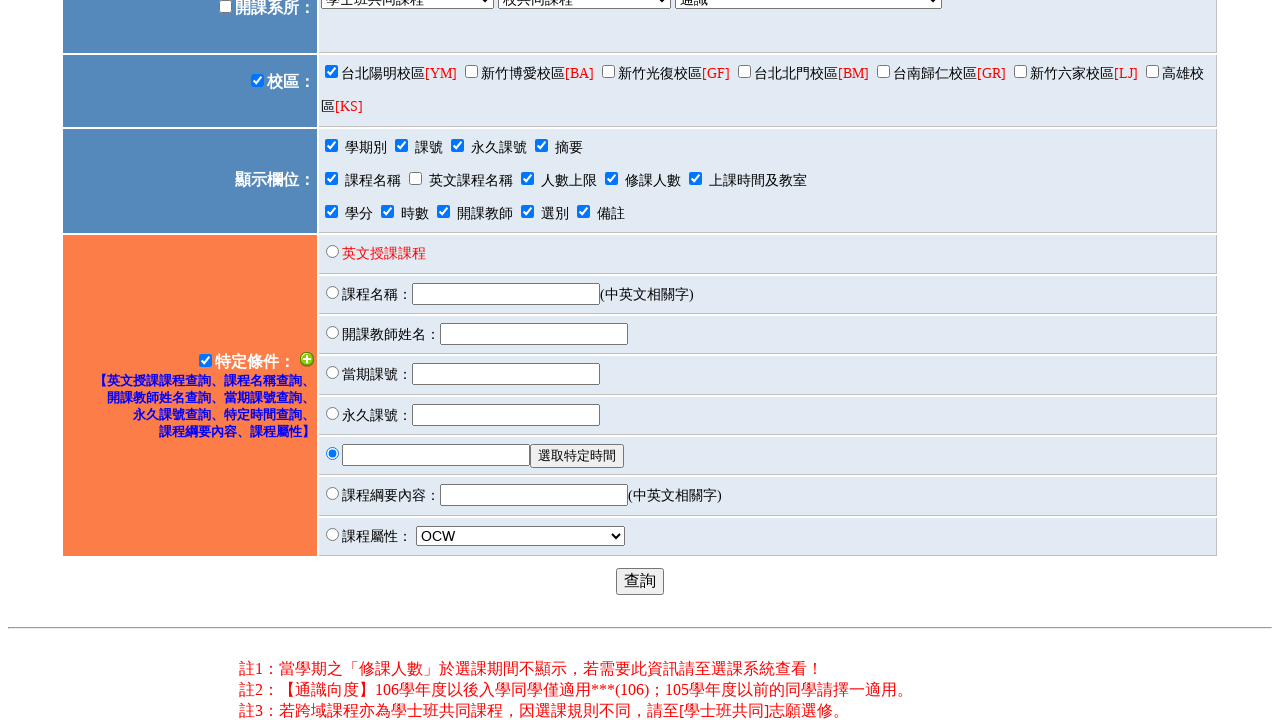

Clicked choose time button to open time selection dialog at (577, 456) on #choose_time
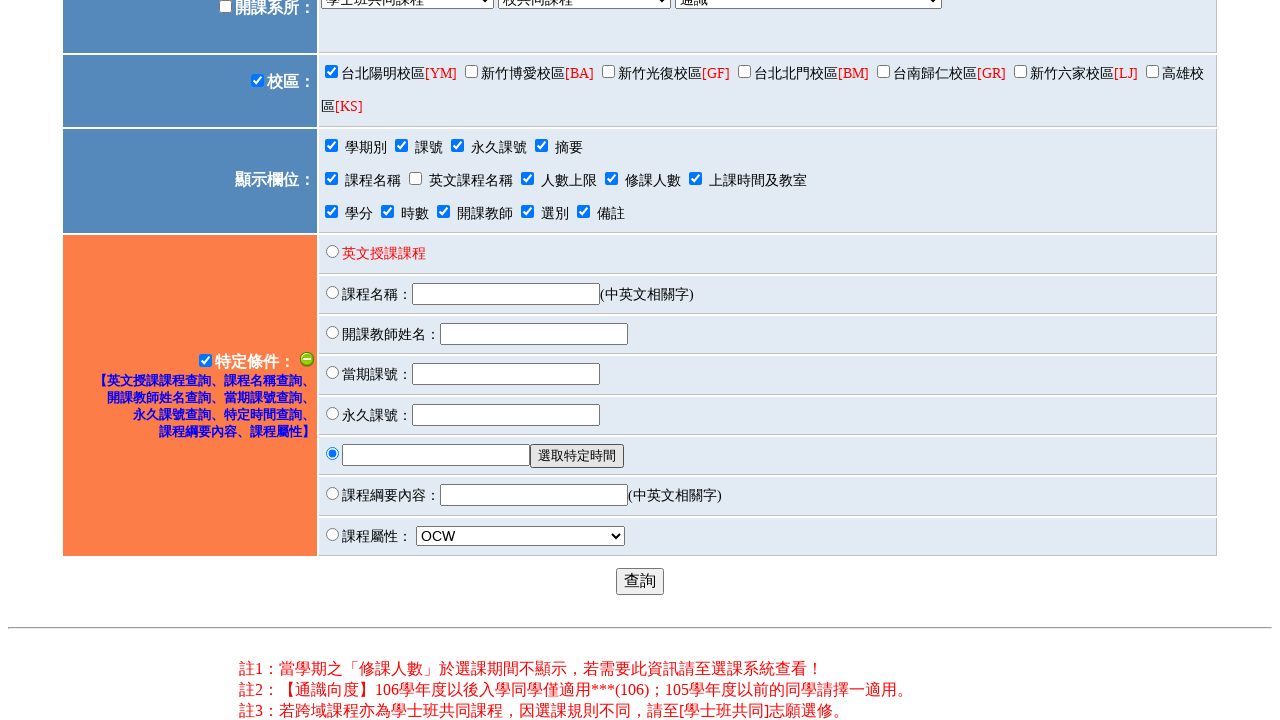

Selected time slot F5 at (730, 6) on input[name='daytime_F5']
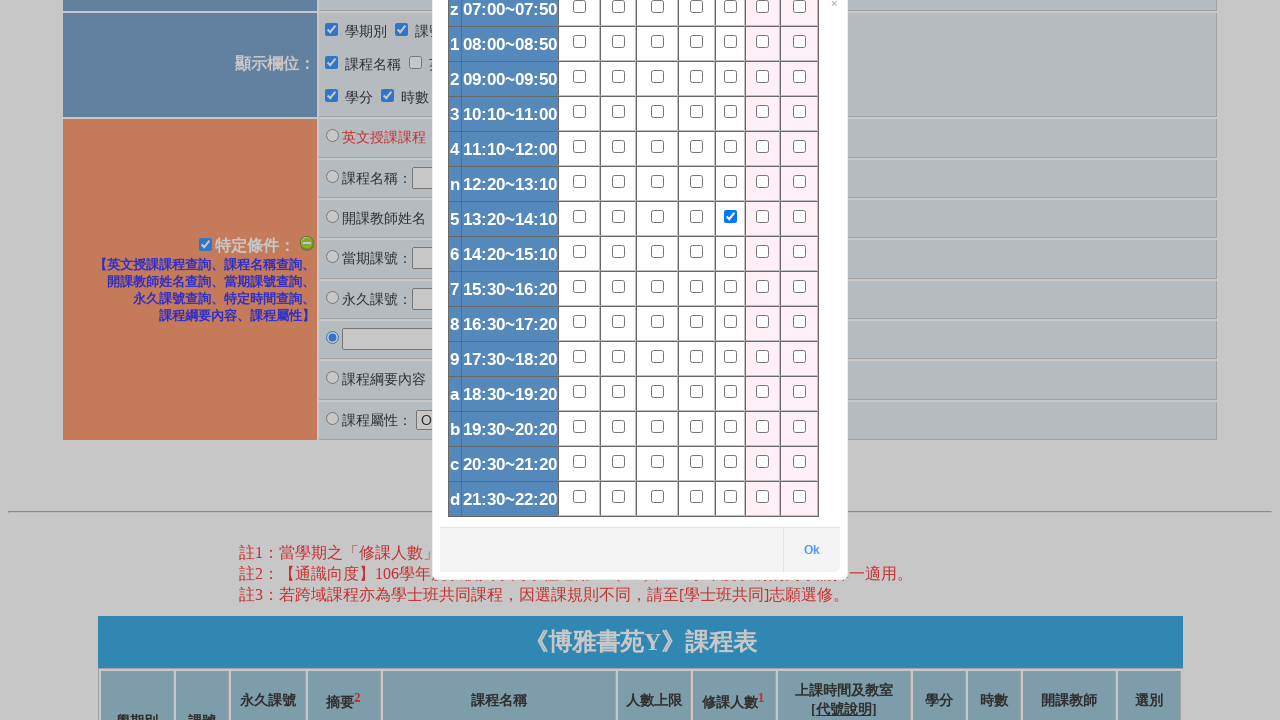

Confirmed time selection by clicking OK button at (818, 627) on button[name='jqi_state0_buttonOk']
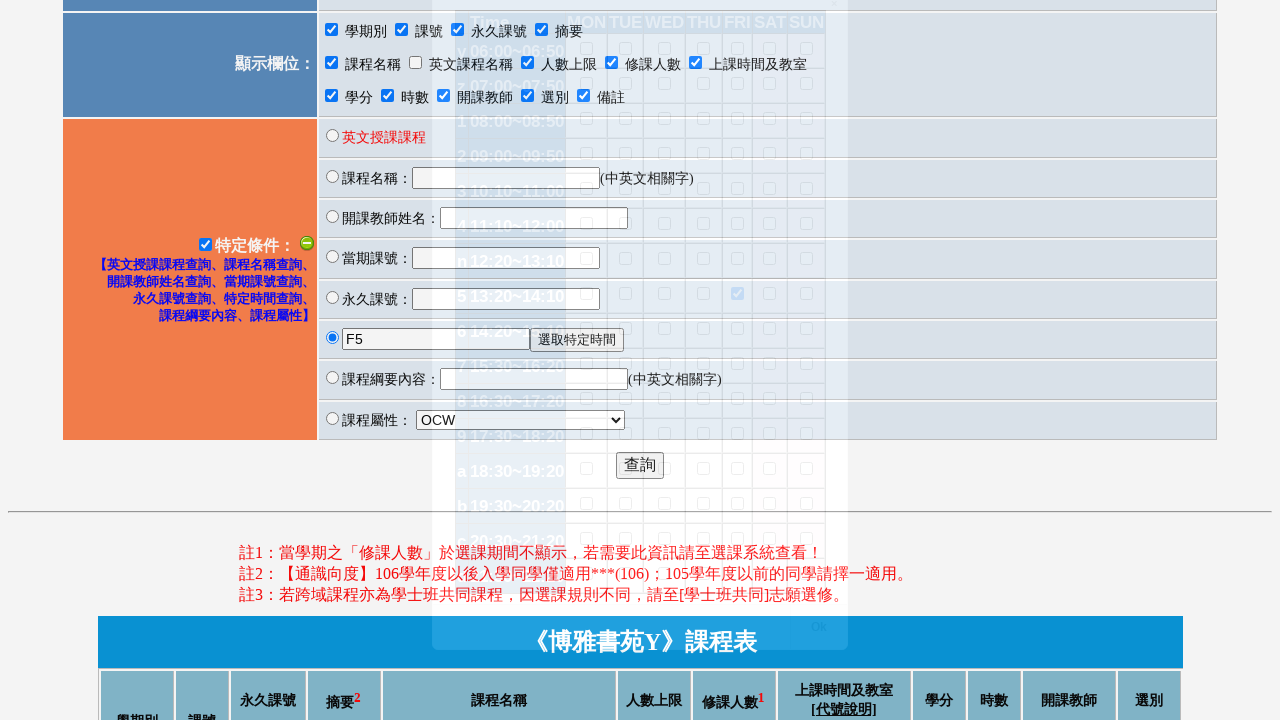

Clicked department checkbox to expand department selection at (225, 222) on #chkDep
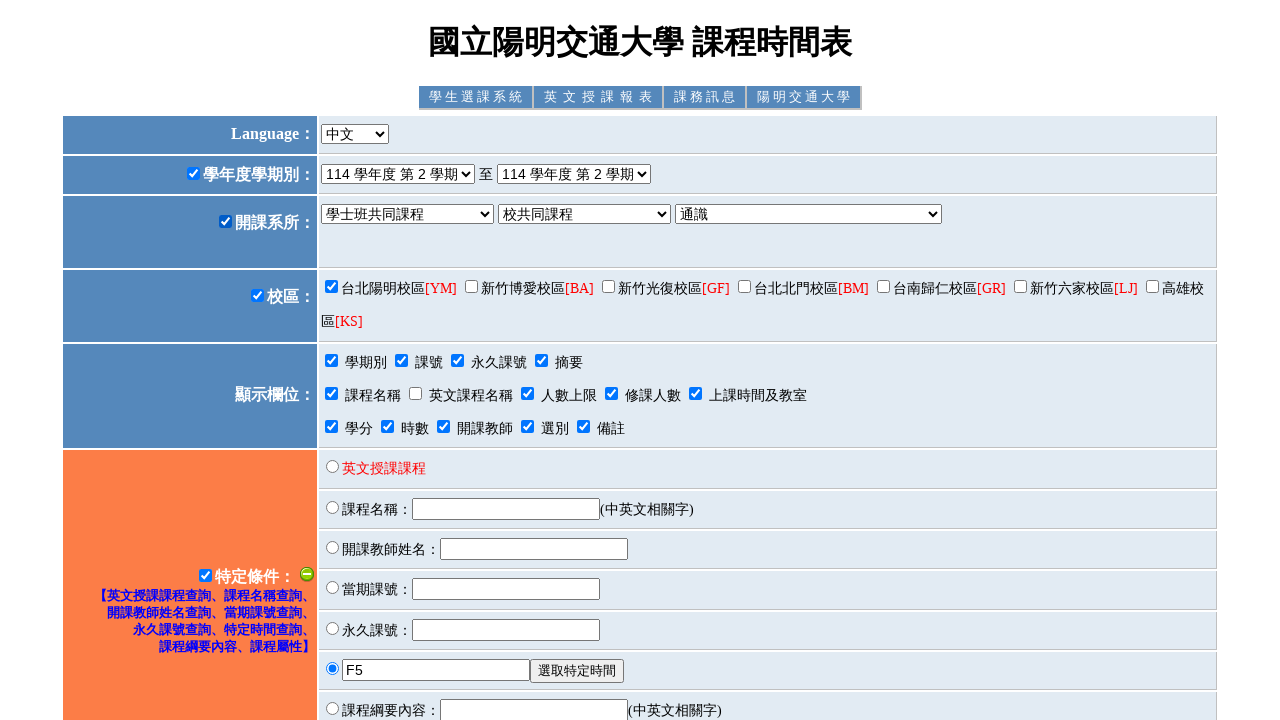

Clicked search button to search courses for time slot F5 at (640, 361) on #crstime_search
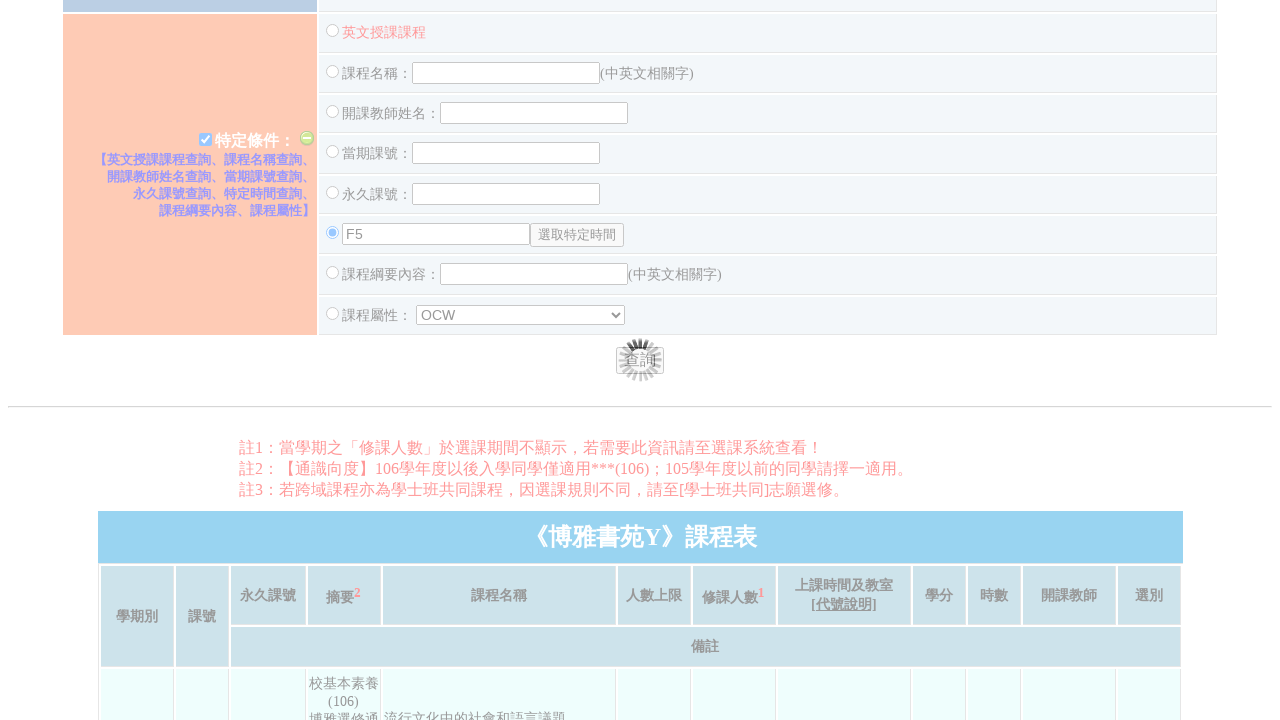

Waited 3 seconds for search results to load
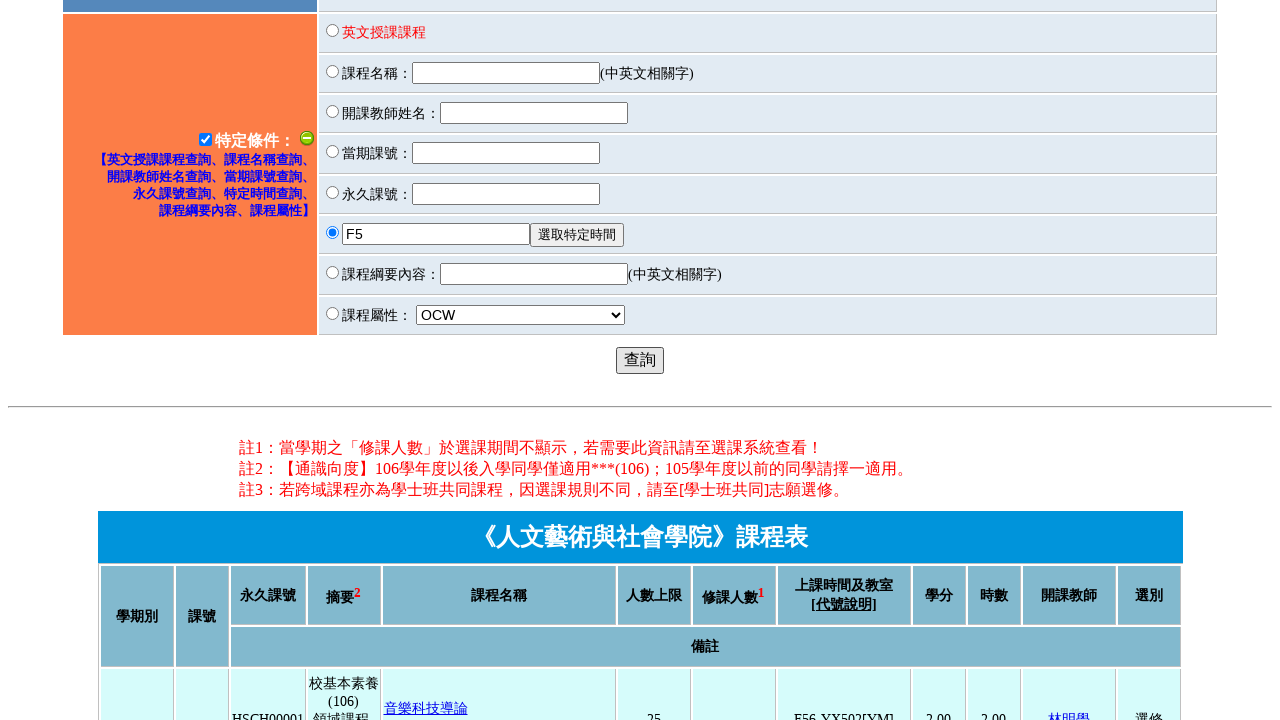

Course results loaded for time slot F5
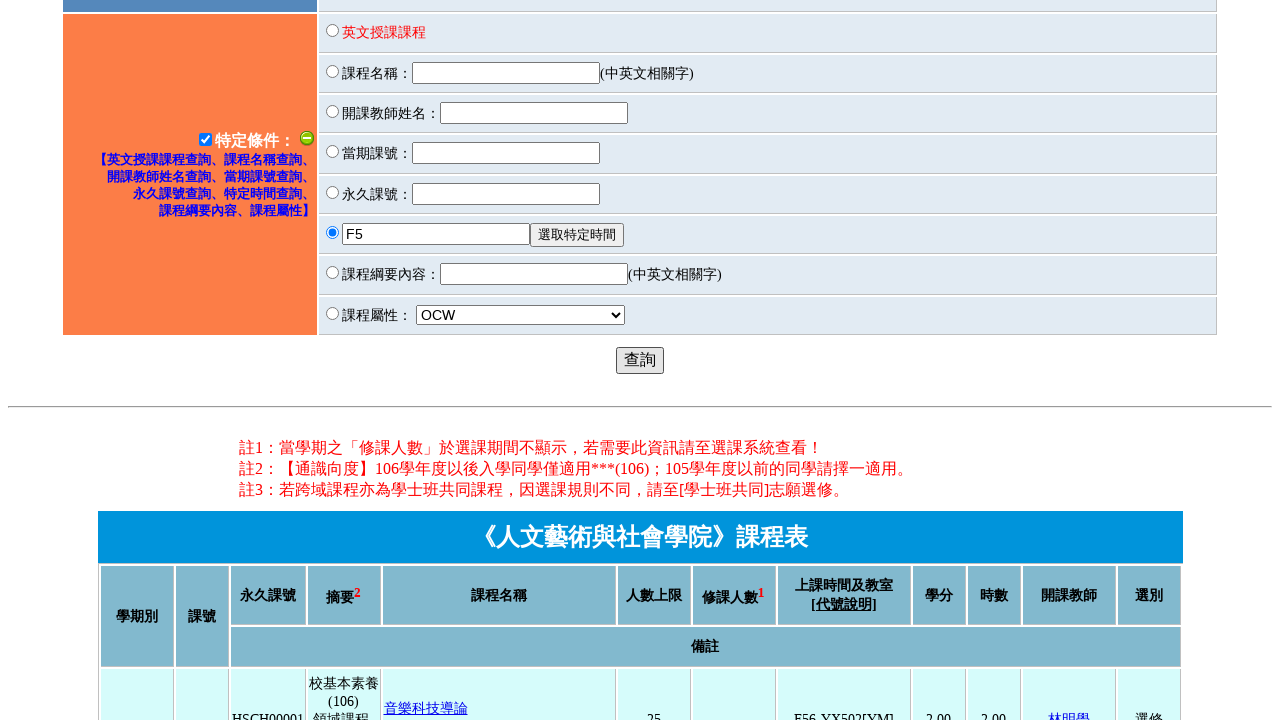

Opened time selection dialog to reset time slot at (577, 235) on #choose_time
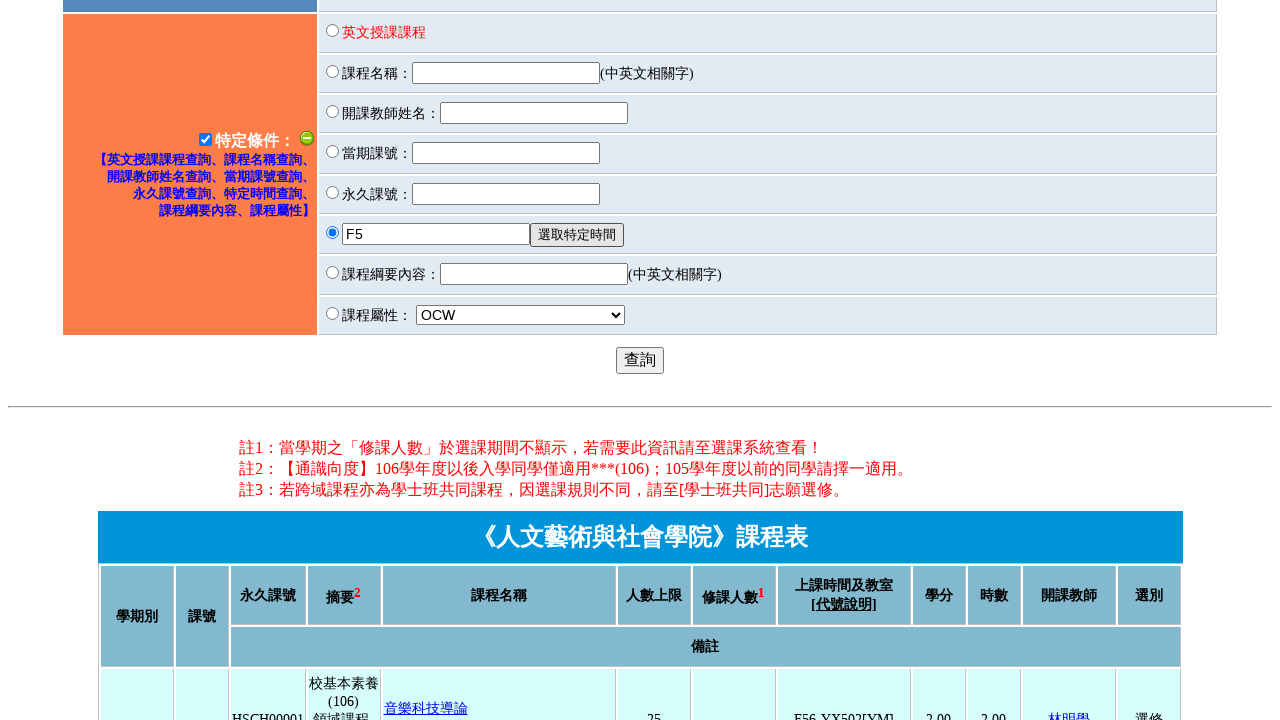

Deselected time slot F5 at (730, 6) on input[name='daytime_F5']
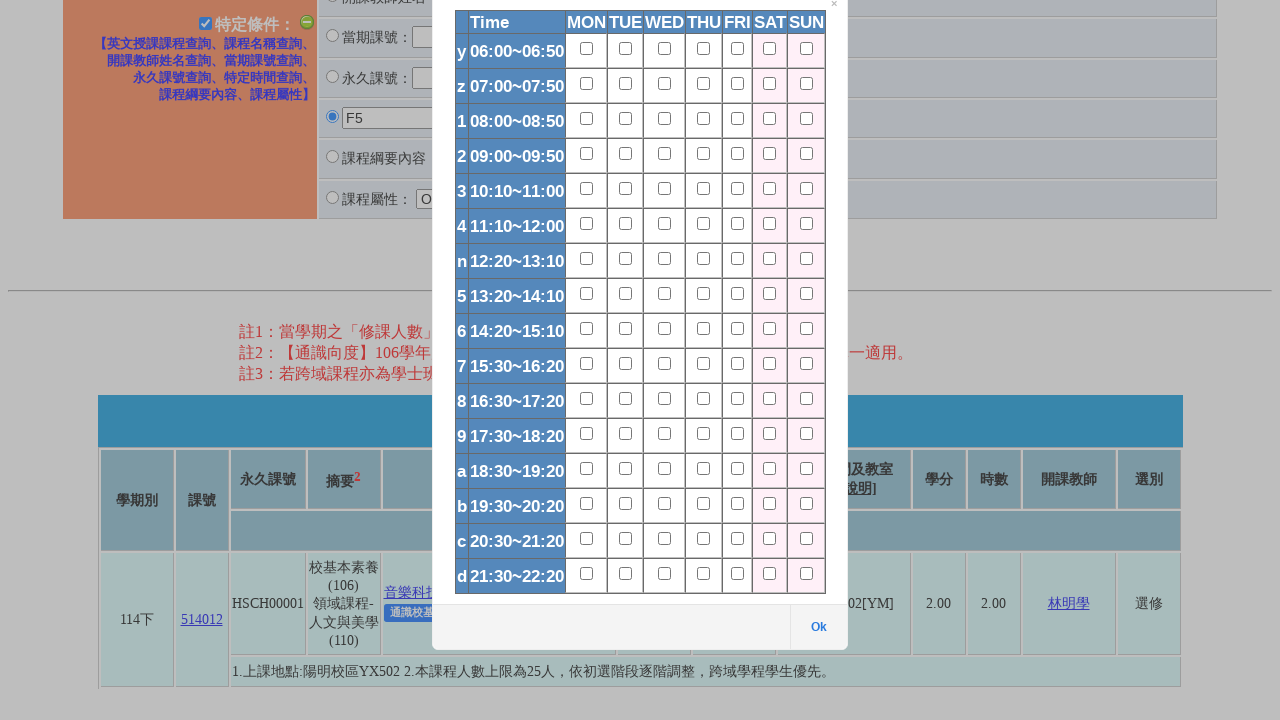

Confirmed time slot deselection by clicking OK button at (818, 627) on button[name='jqi_state0_buttonOk']
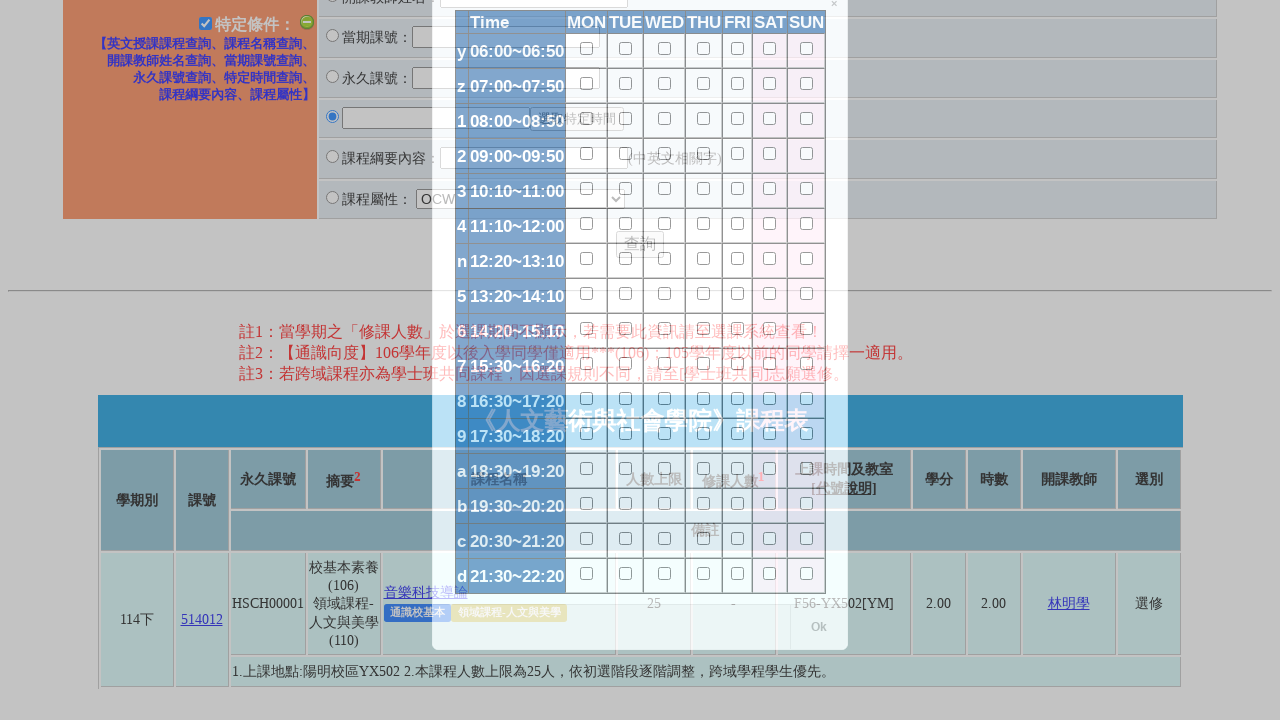

Waited 1 second before unchecking option filter
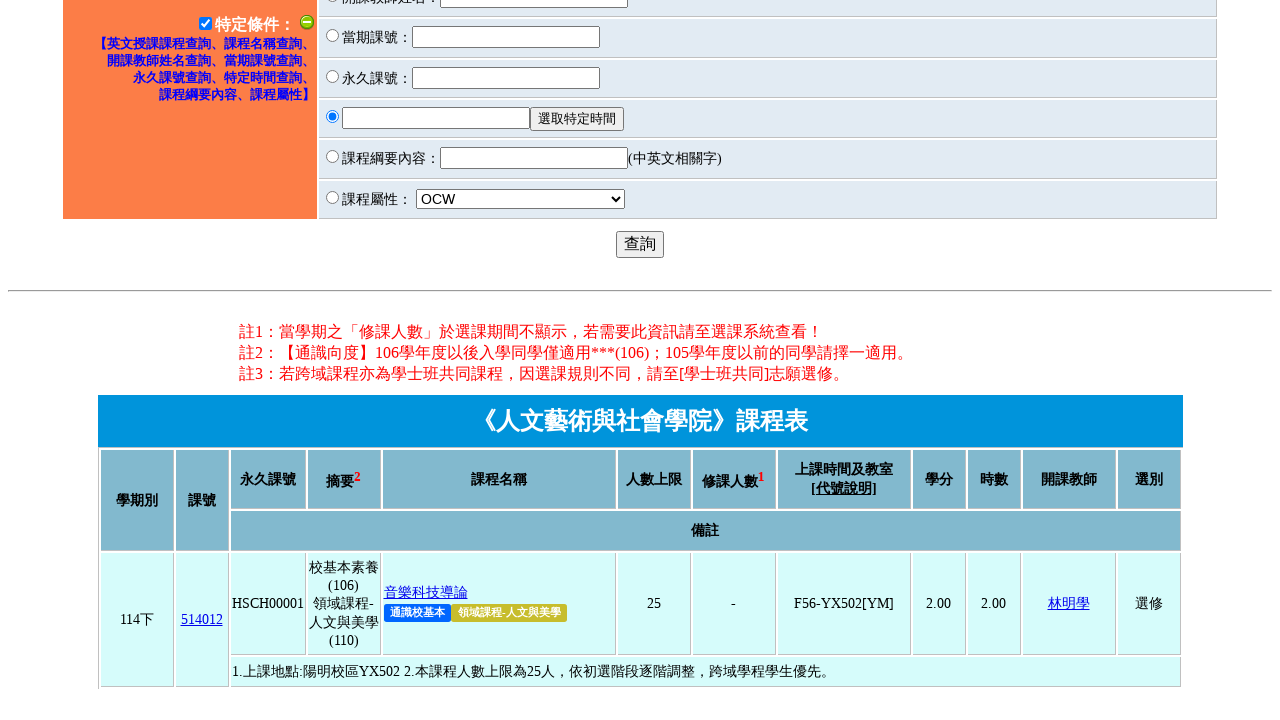

Unchecked option checkbox to collapse option filters at (205, 23) on #chkOption
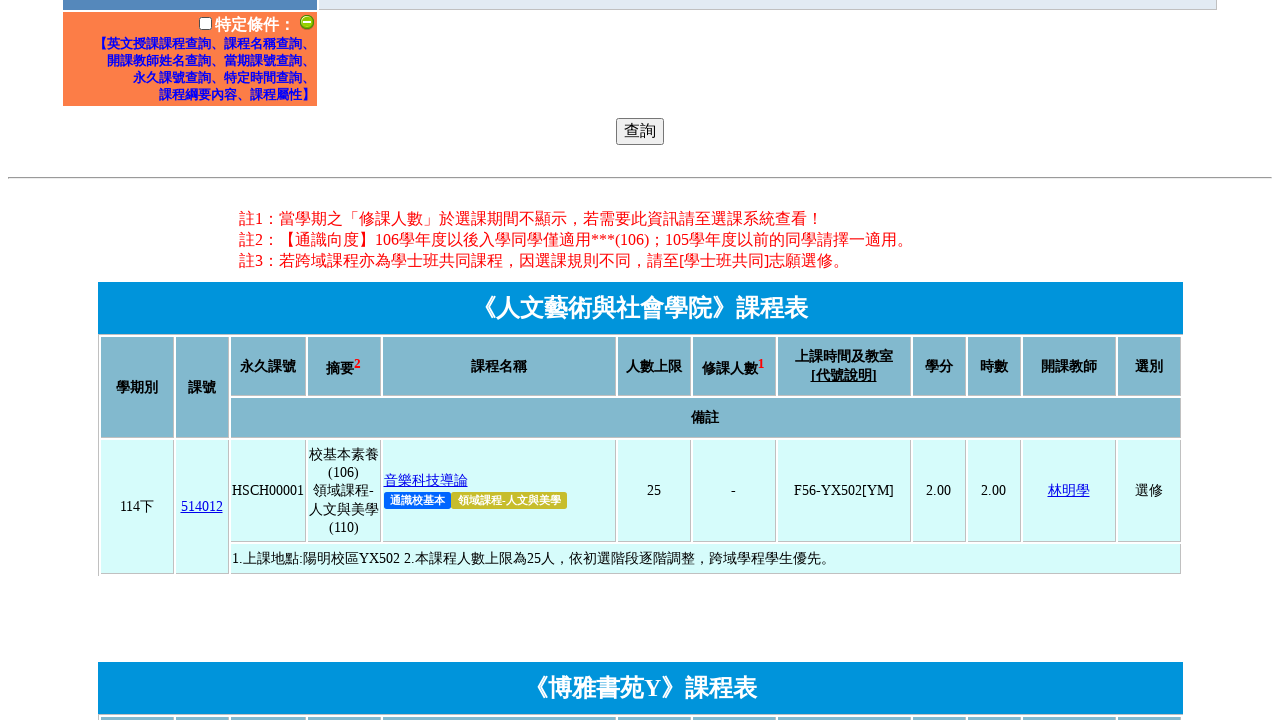

Deselected YM campus option at (331, 286) on input[name='selcampus'][value='YM']
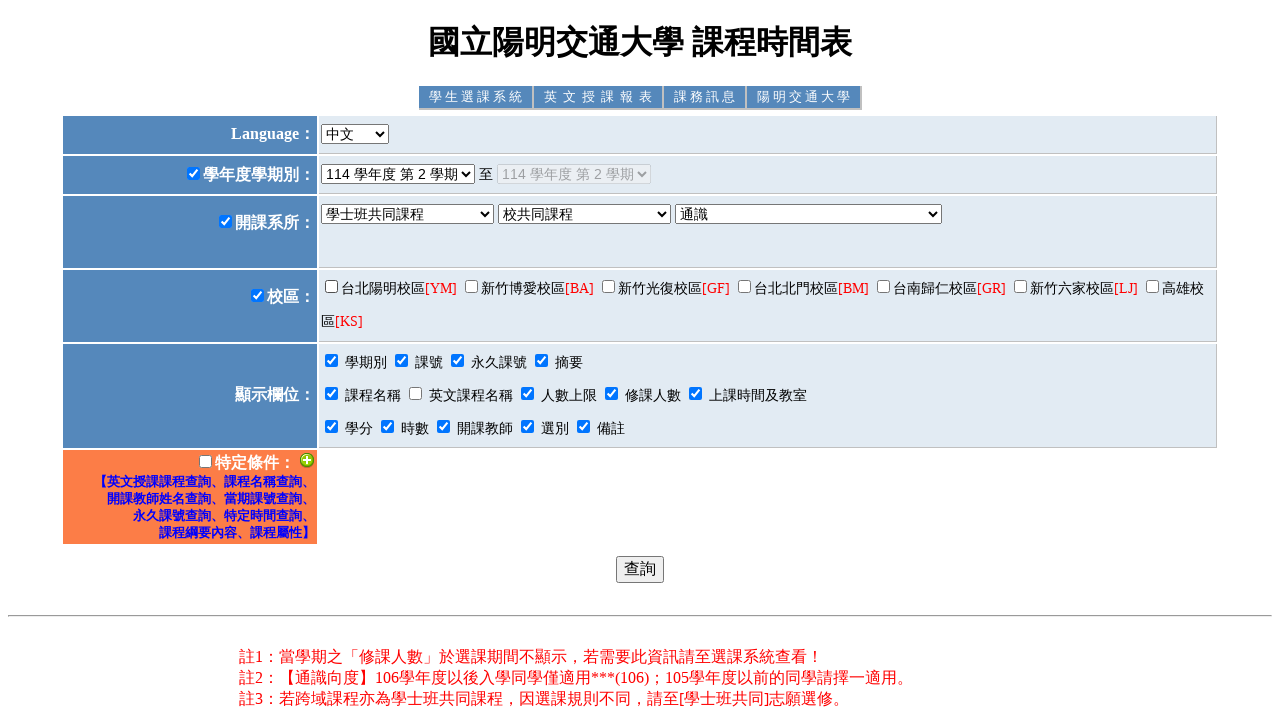

Unchecked campus checkbox to collapse campus selection at (257, 295) on #chkCampus
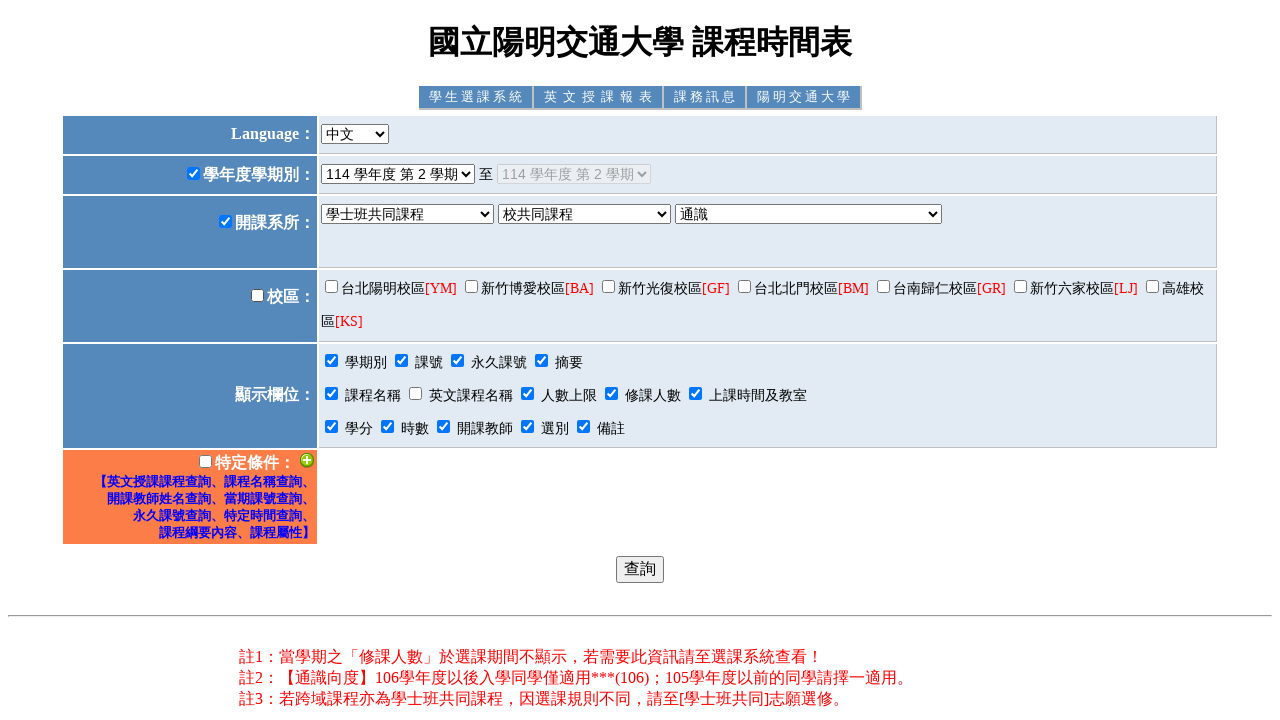

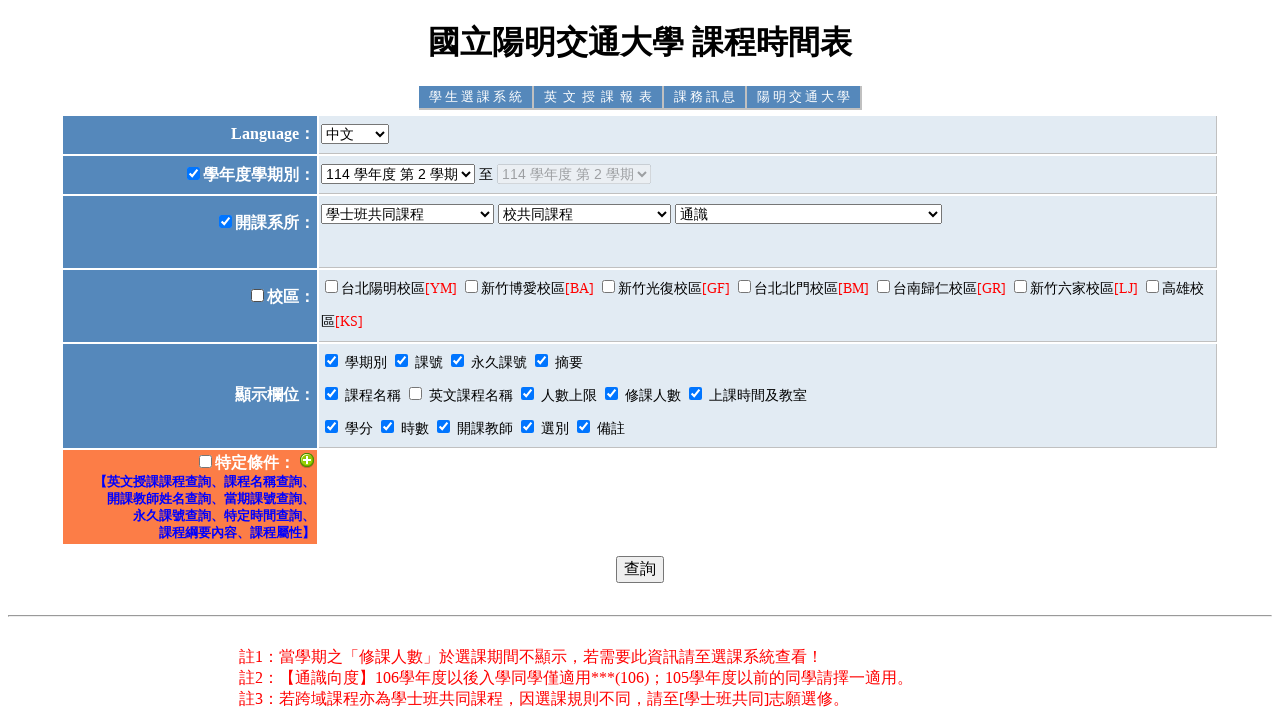